Tests dropdown selection functionality by iterating through options and selecting "India" from the country dropdown menu

Starting URL: https://www.globalsqa.com/demo-site/select-dropdown-menu/

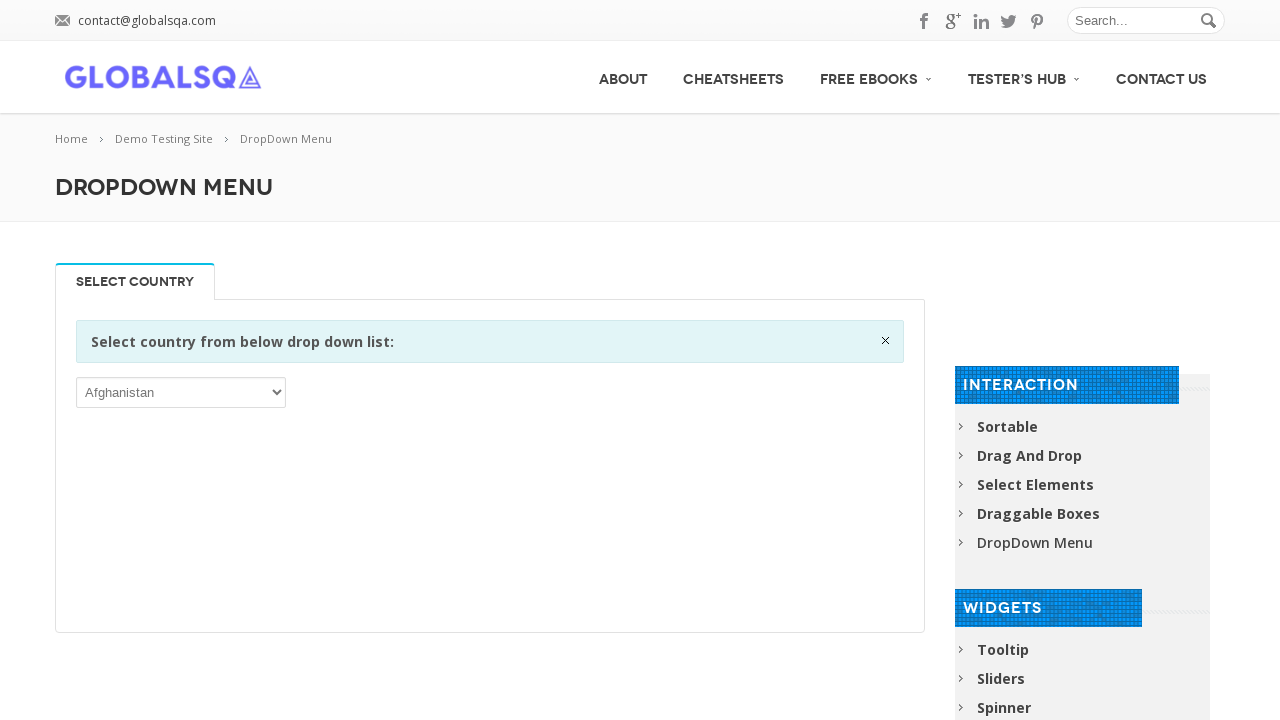

Located the country dropdown element
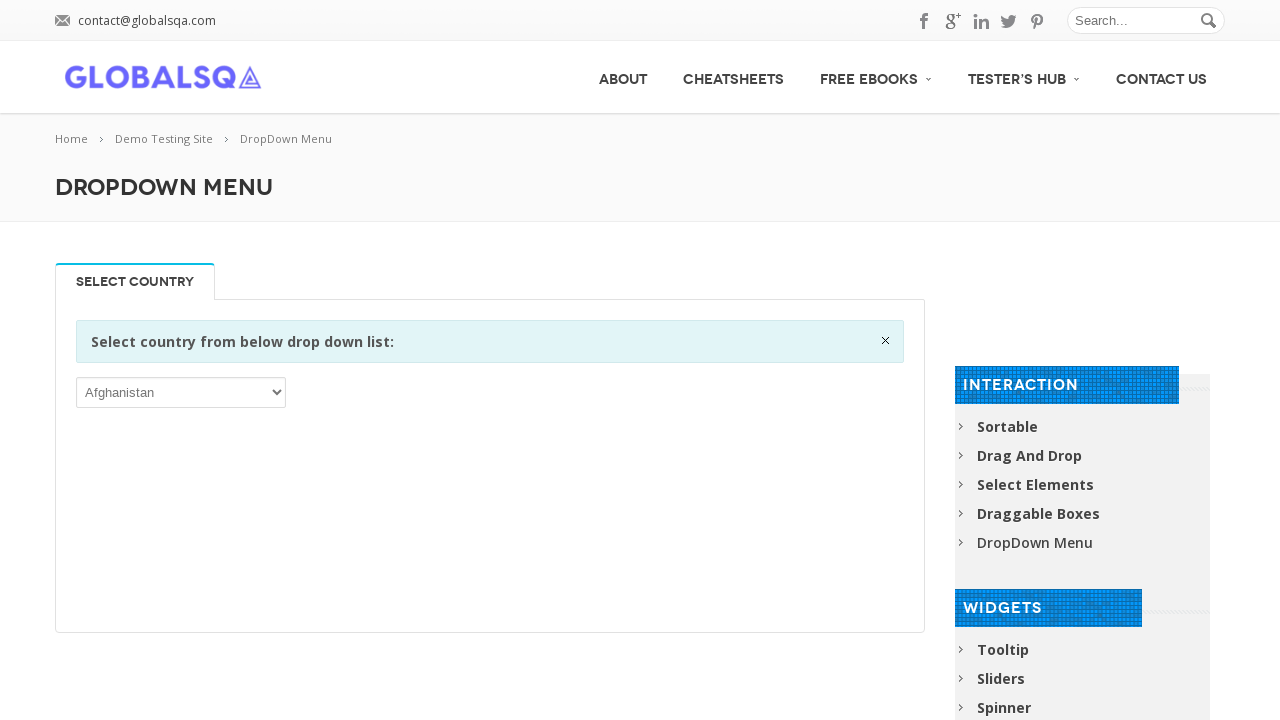

Retrieved all options from the dropdown
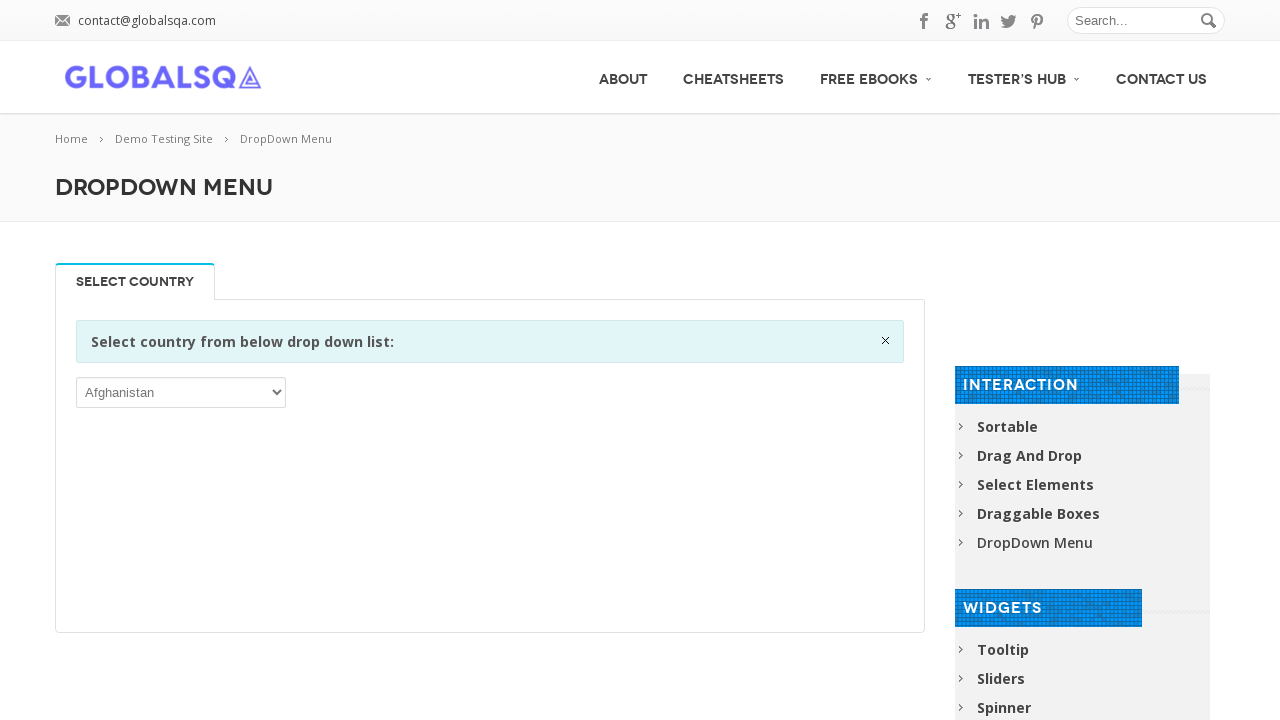

Checked option with text: Afghanistan
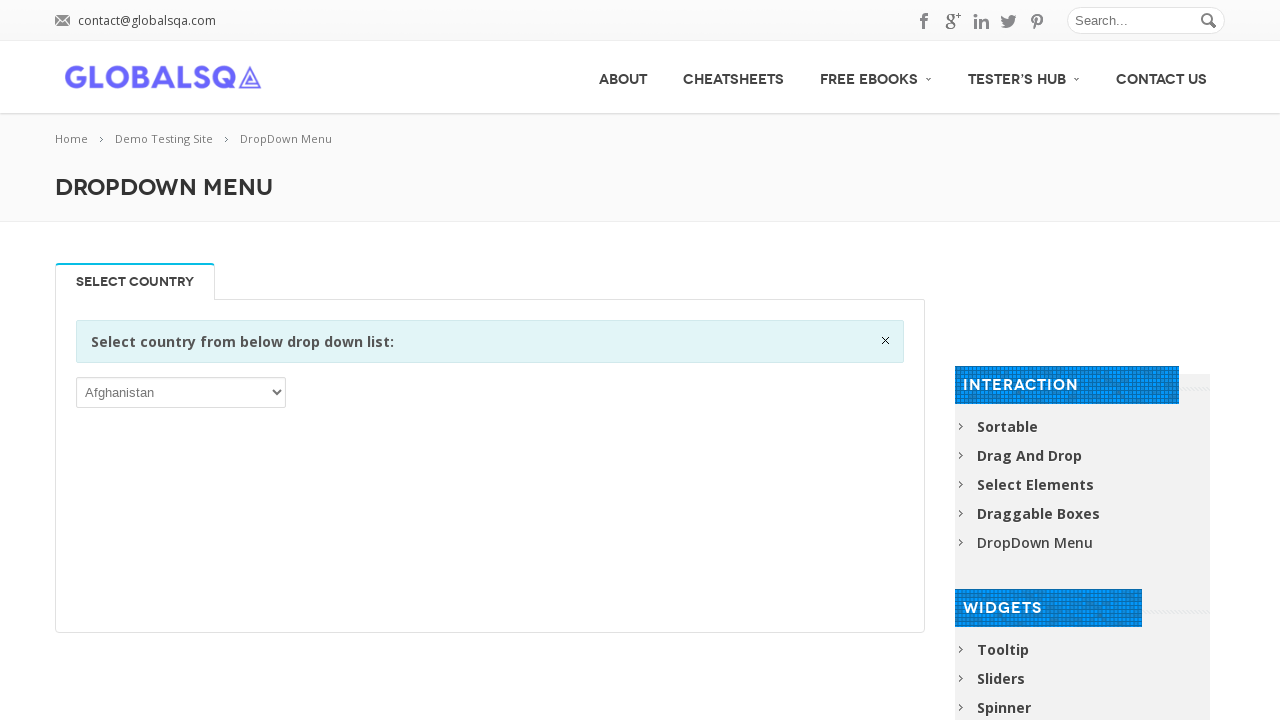

Checked option with text: Åland Islands
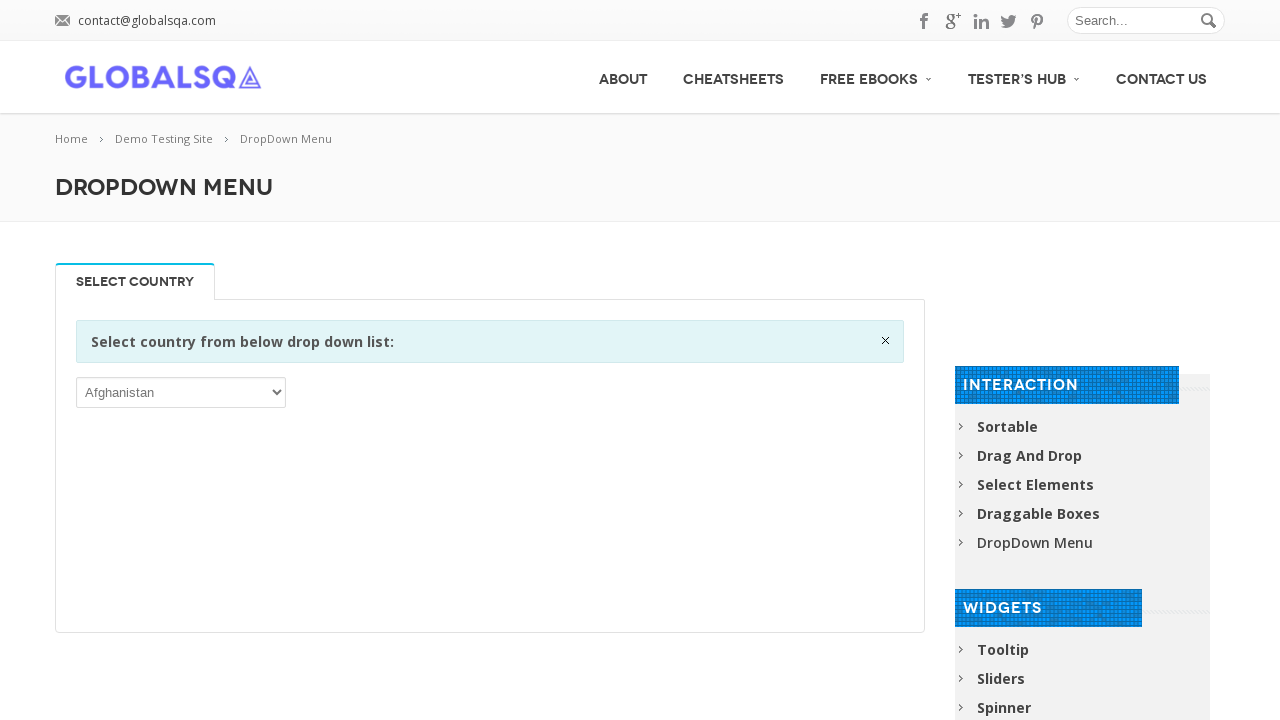

Checked option with text: Albania
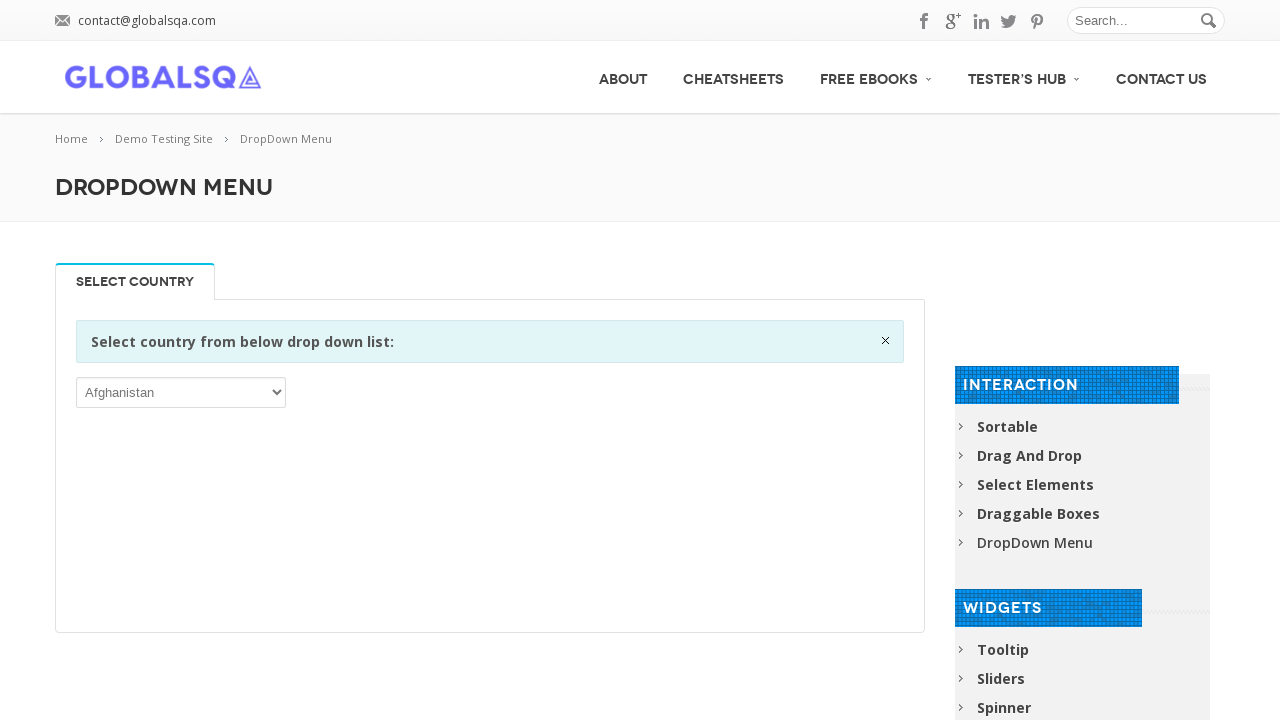

Checked option with text: Algeria
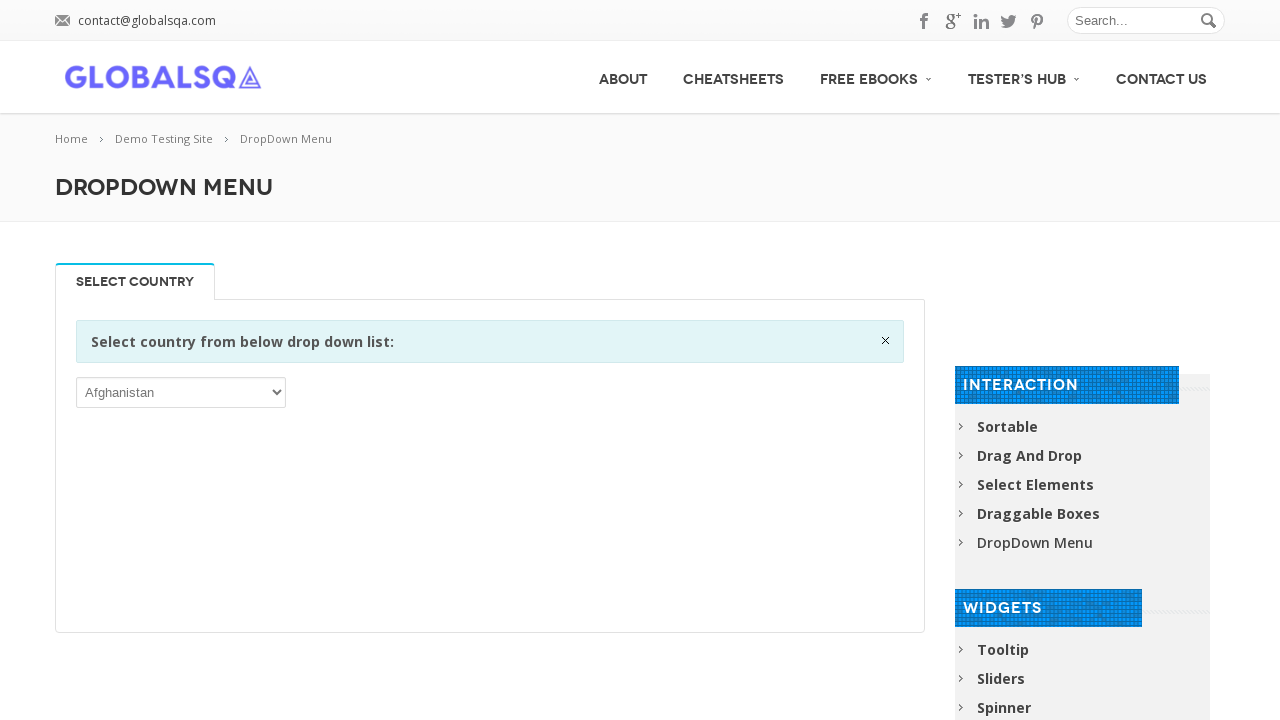

Checked option with text: American Samoa
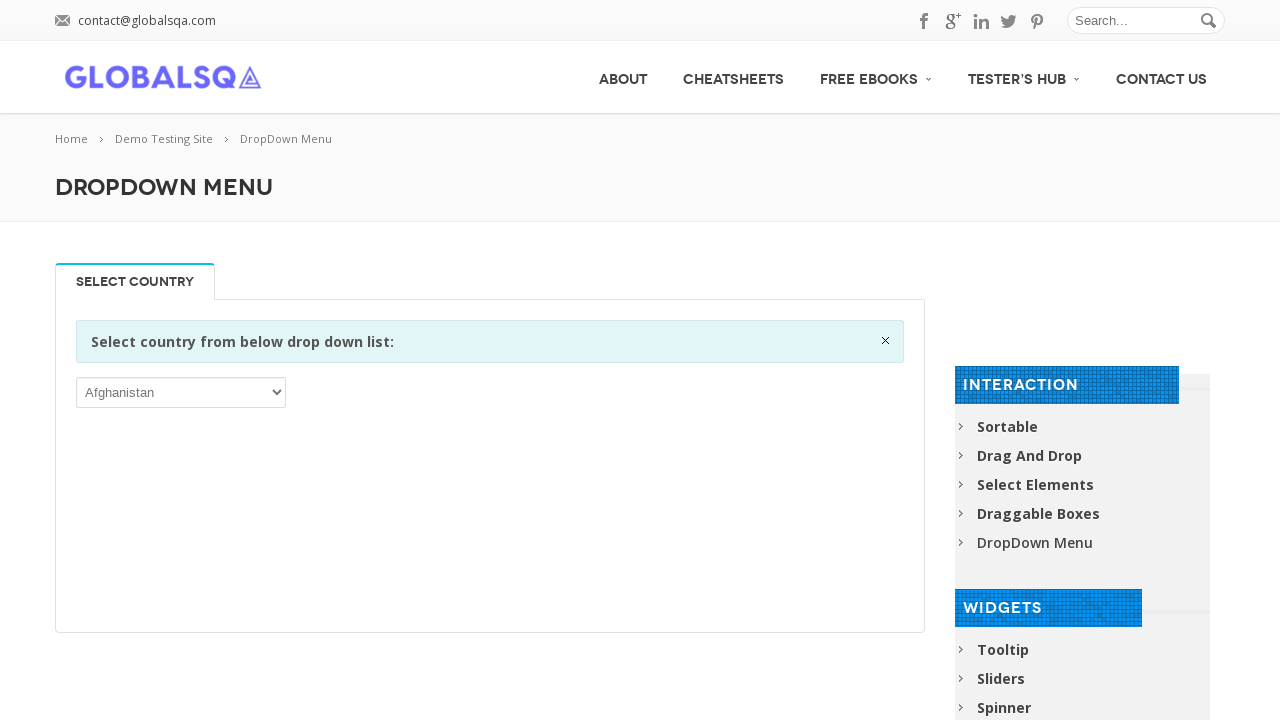

Checked option with text: Andorra
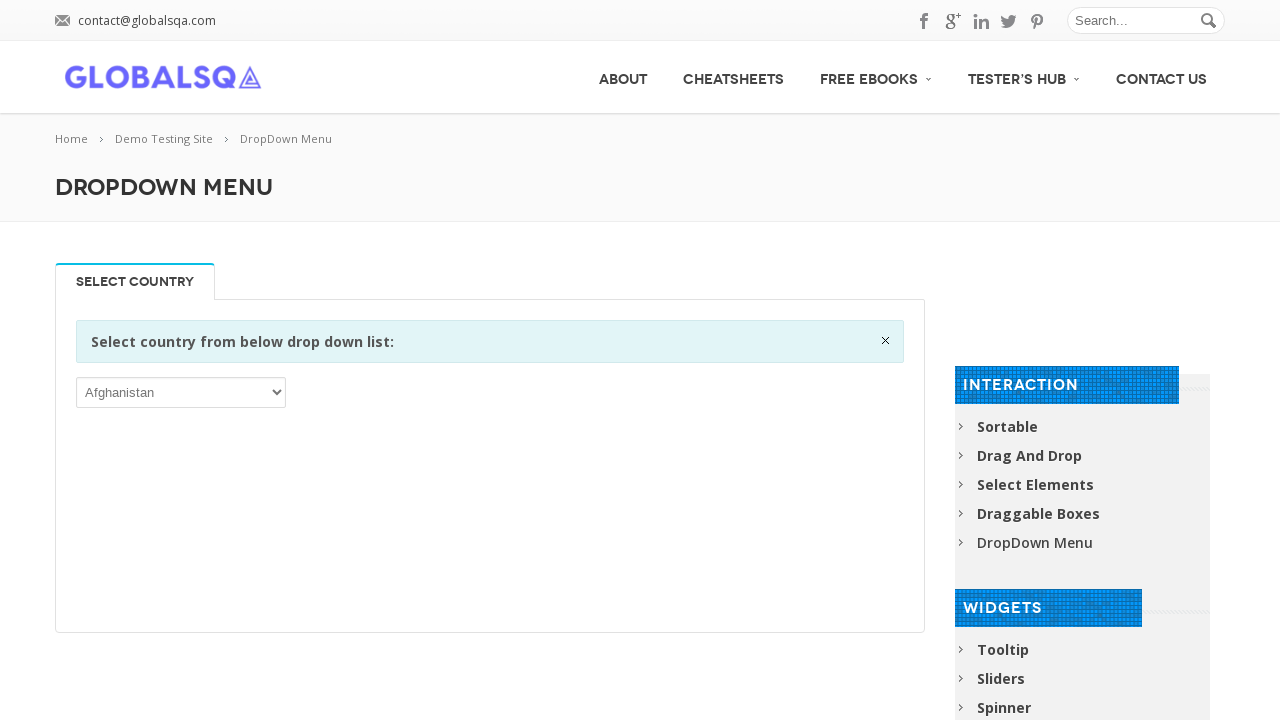

Checked option with text: Angola
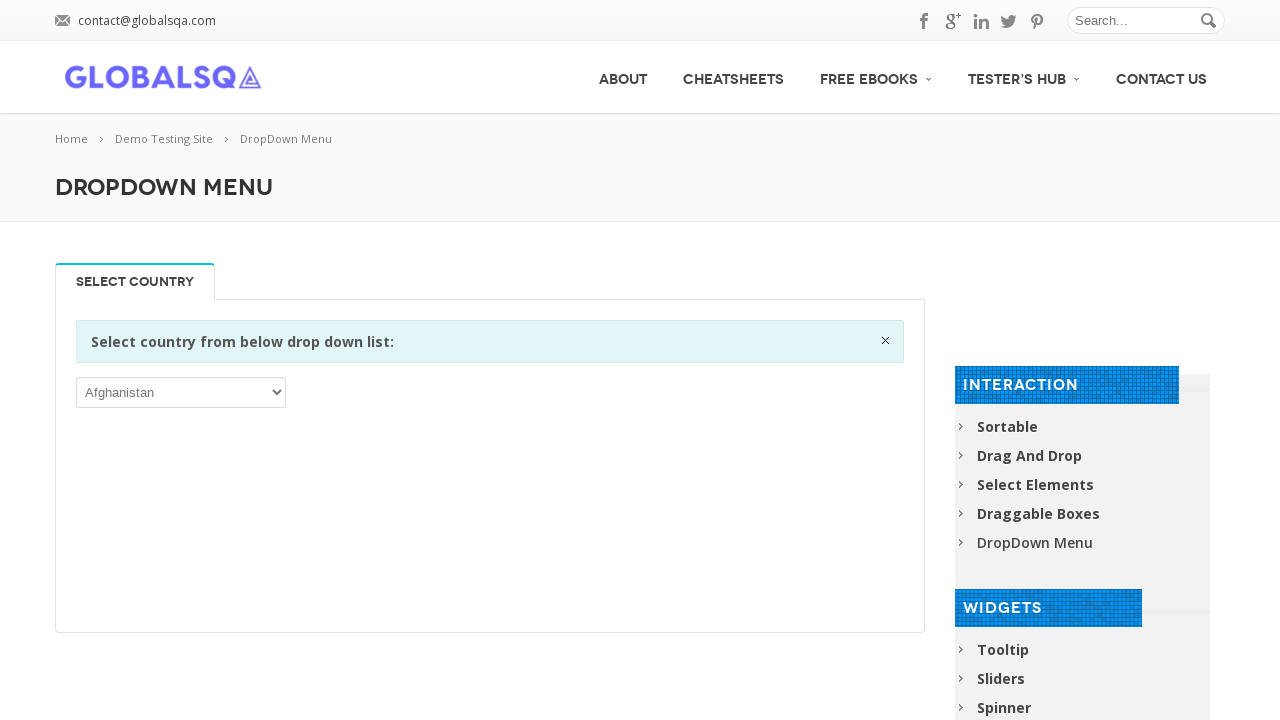

Checked option with text: Anguilla
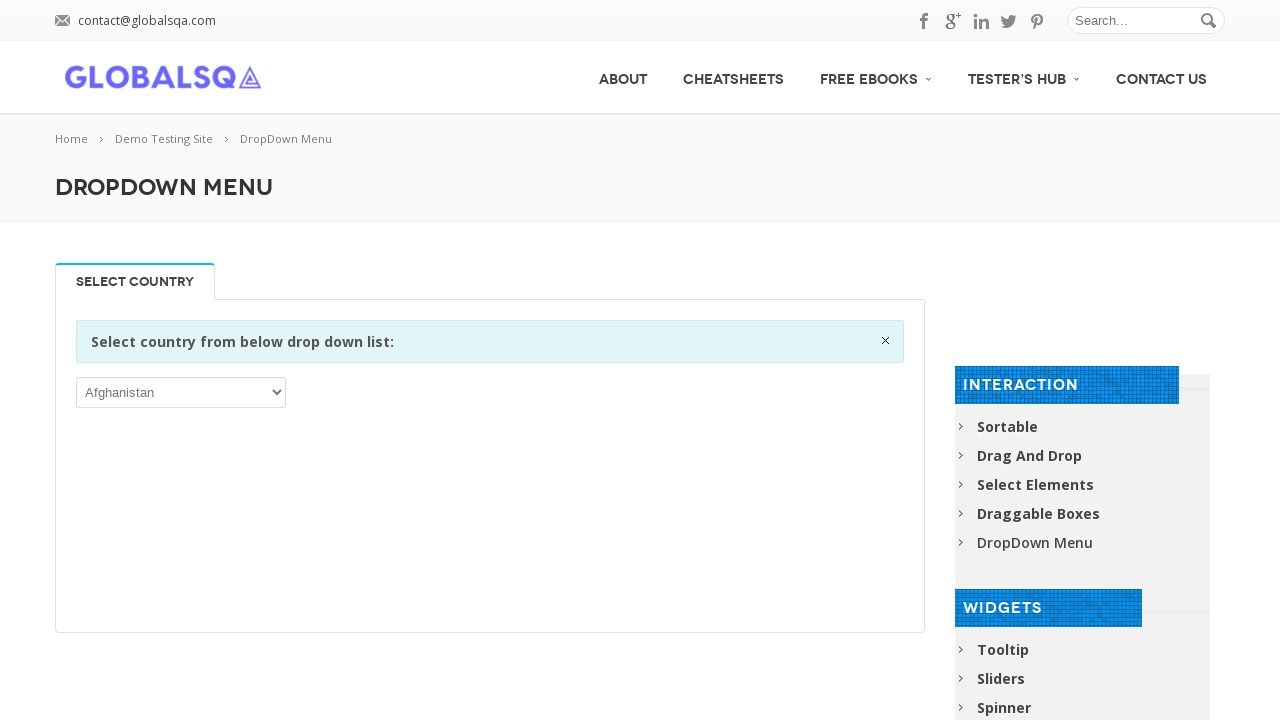

Checked option with text: Antarctica
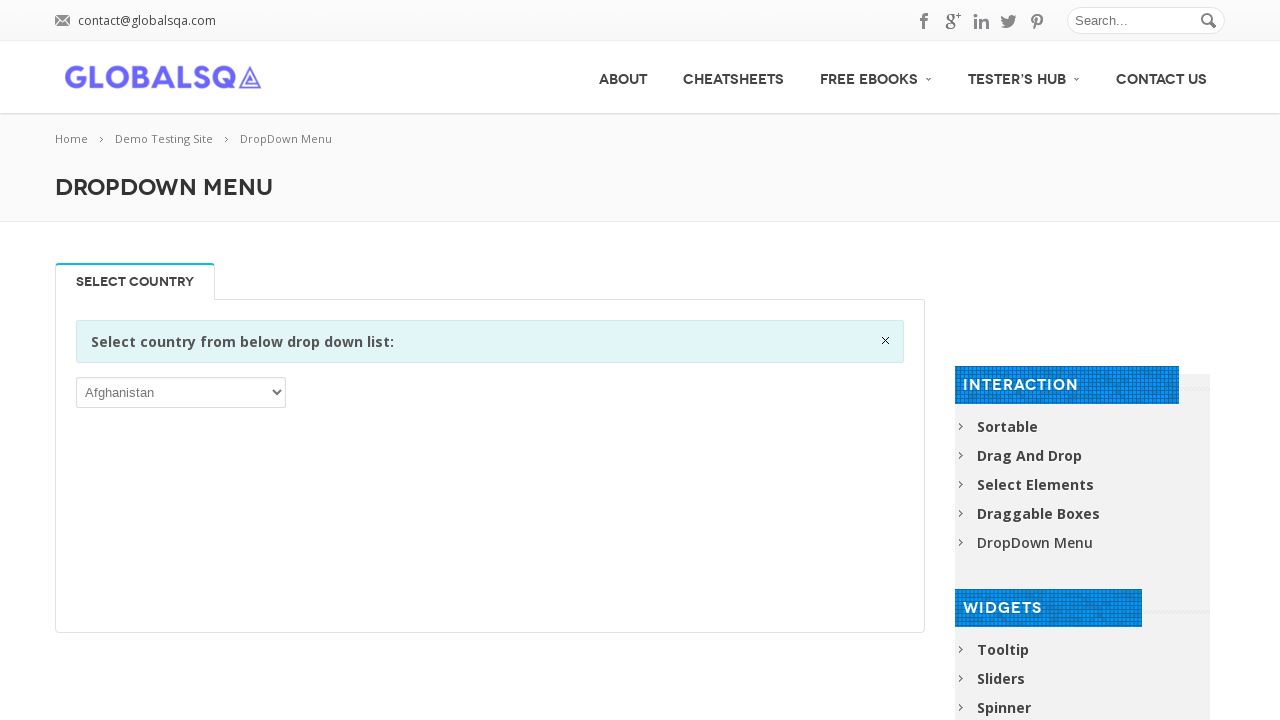

Checked option with text: Antigua and Barbuda
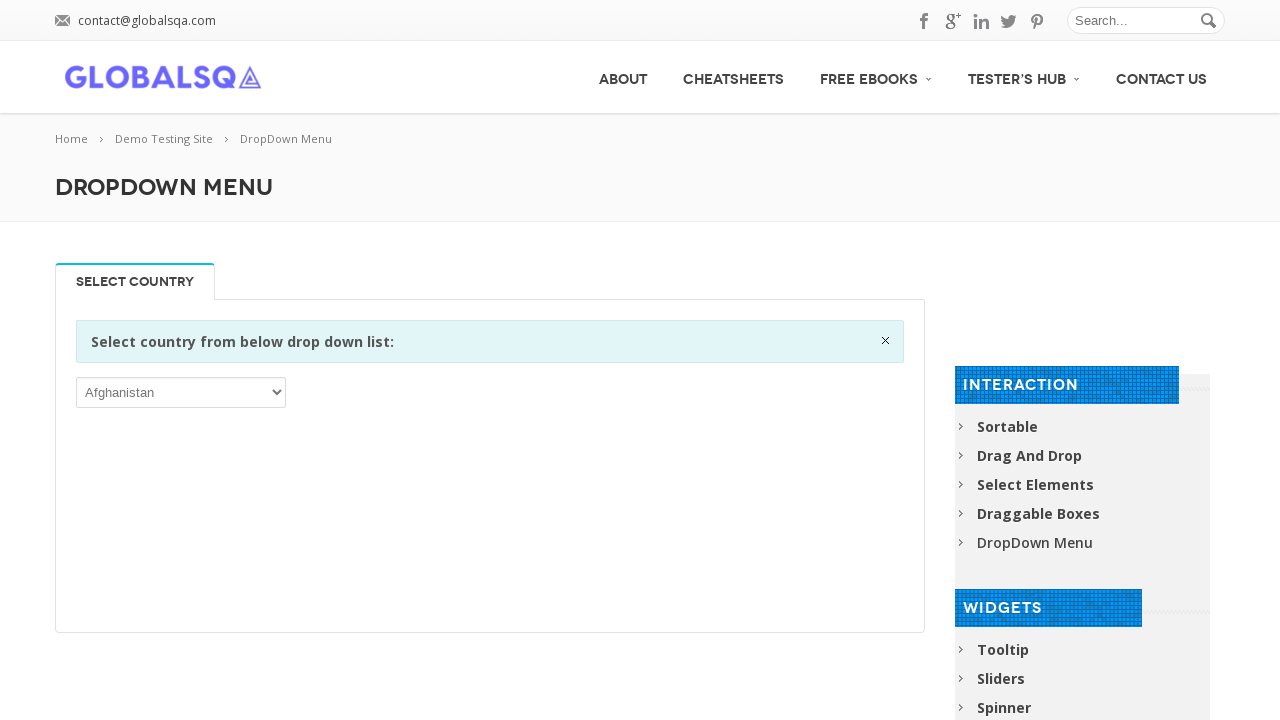

Checked option with text: Argentina
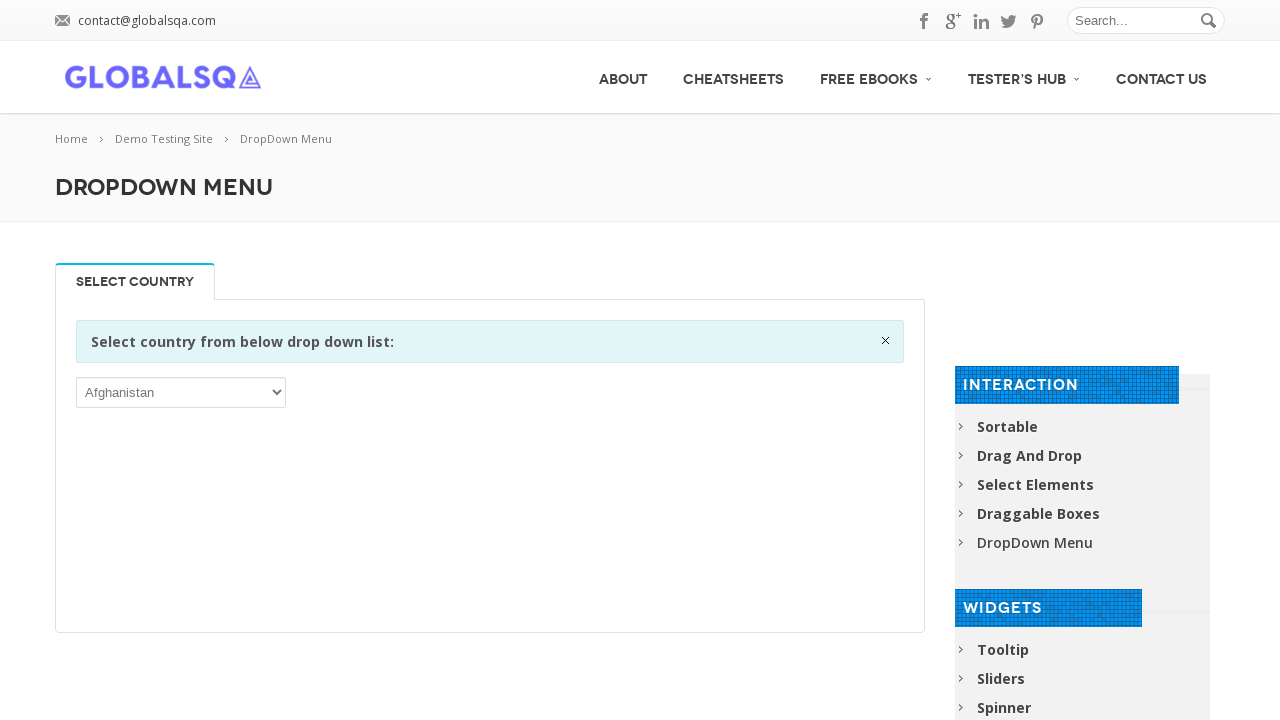

Checked option with text: Armenia
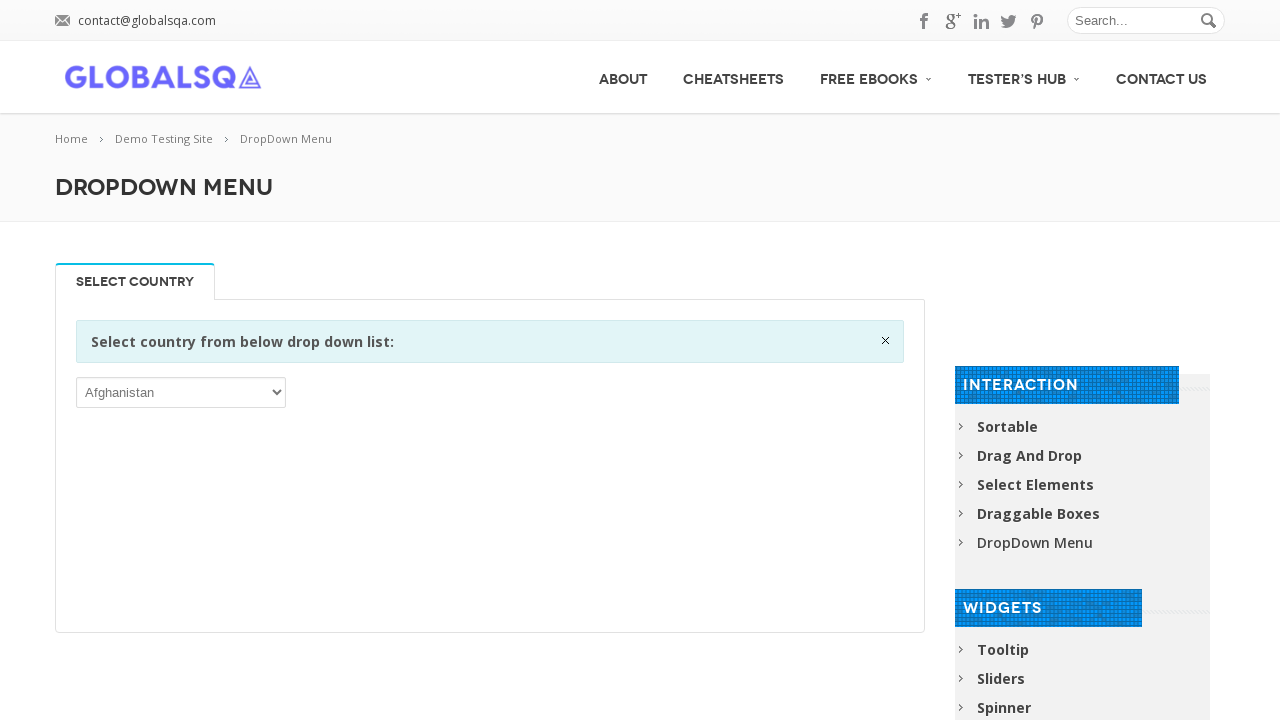

Checked option with text: Aruba
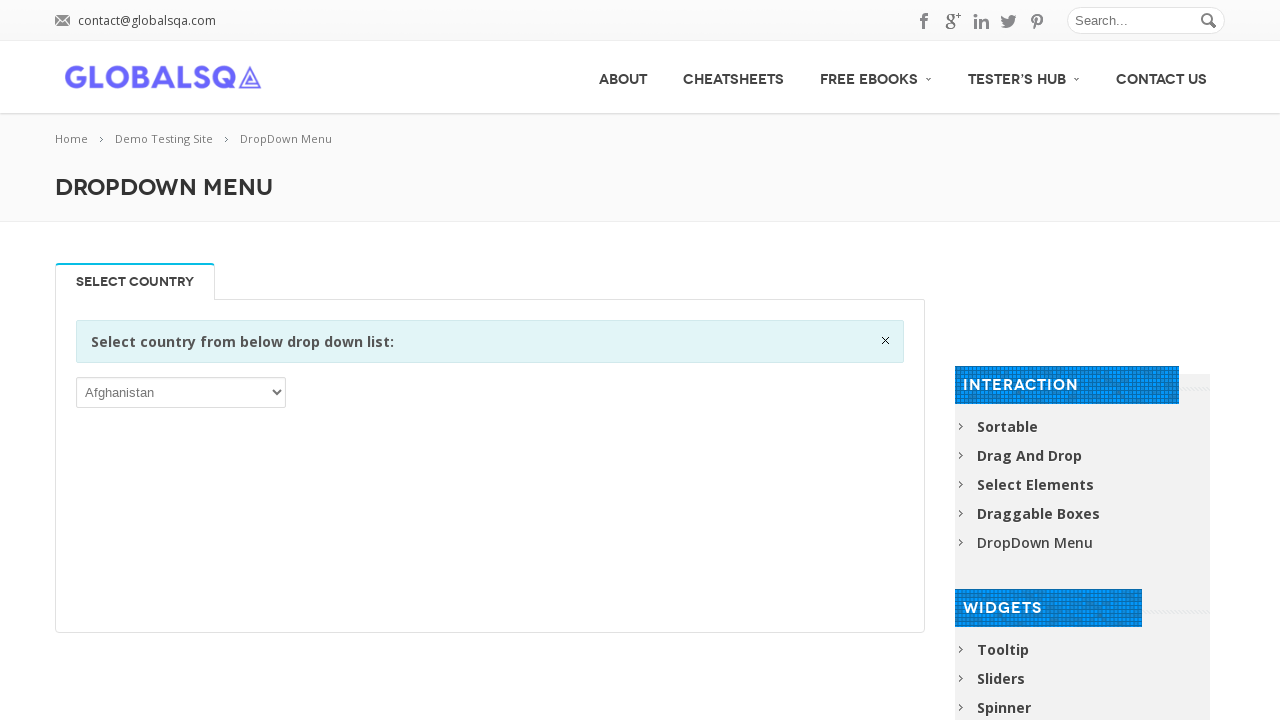

Checked option with text: Australia
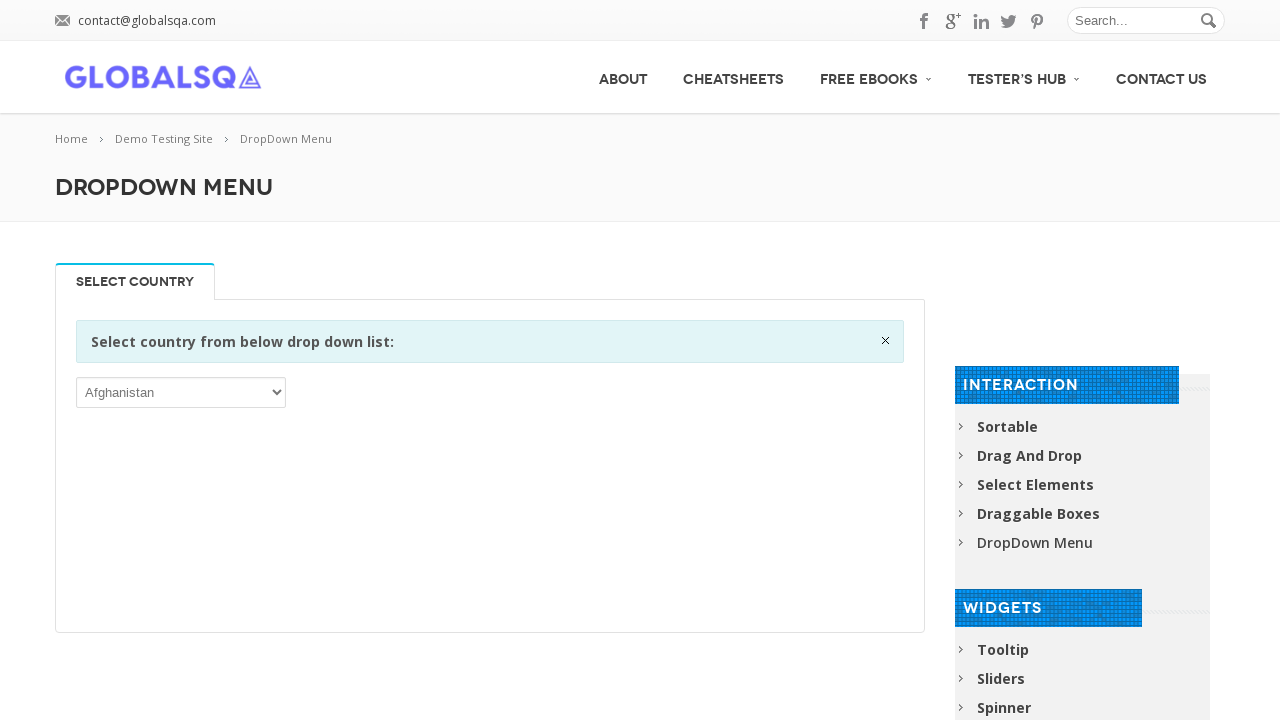

Checked option with text: Austria
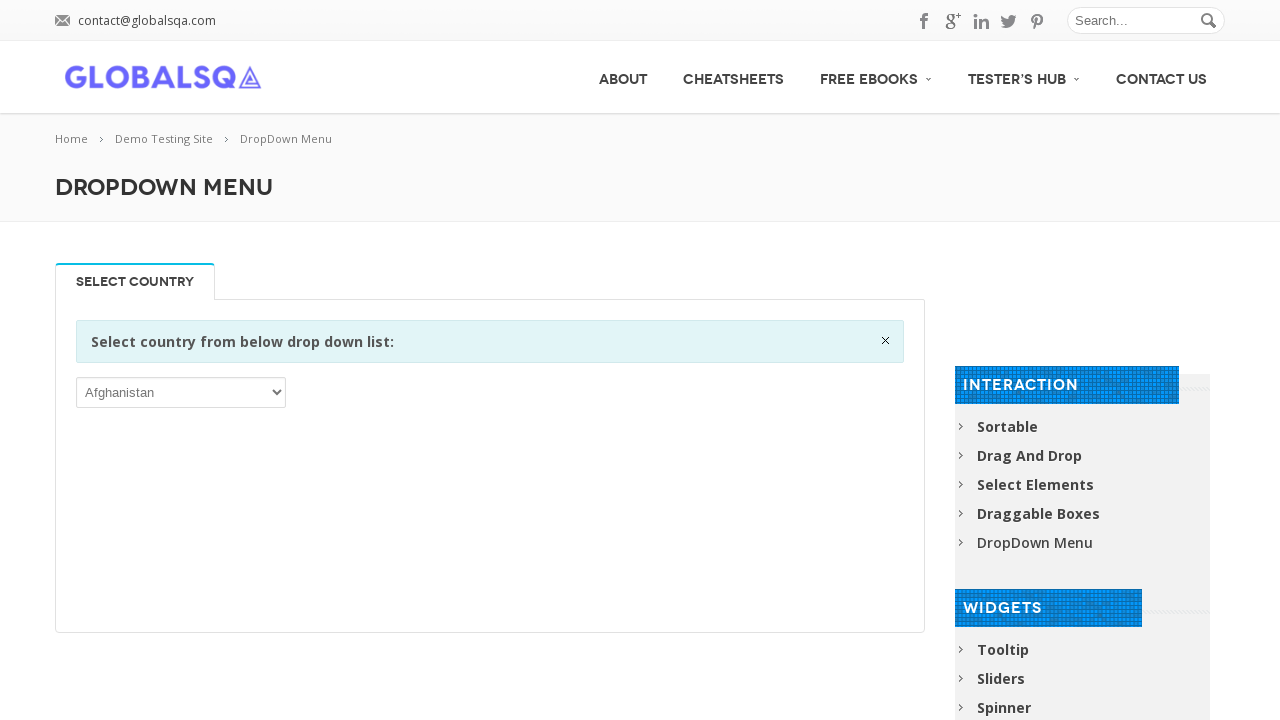

Checked option with text: Azerbaijan
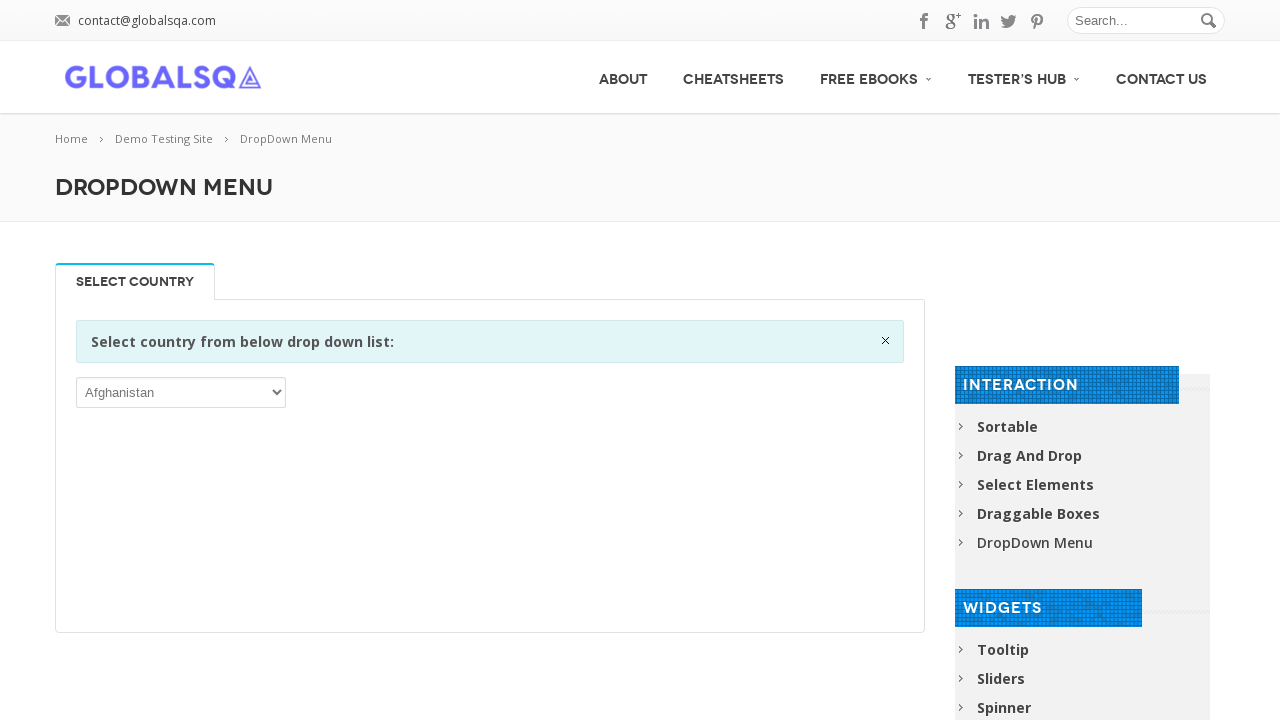

Checked option with text: Bahamas
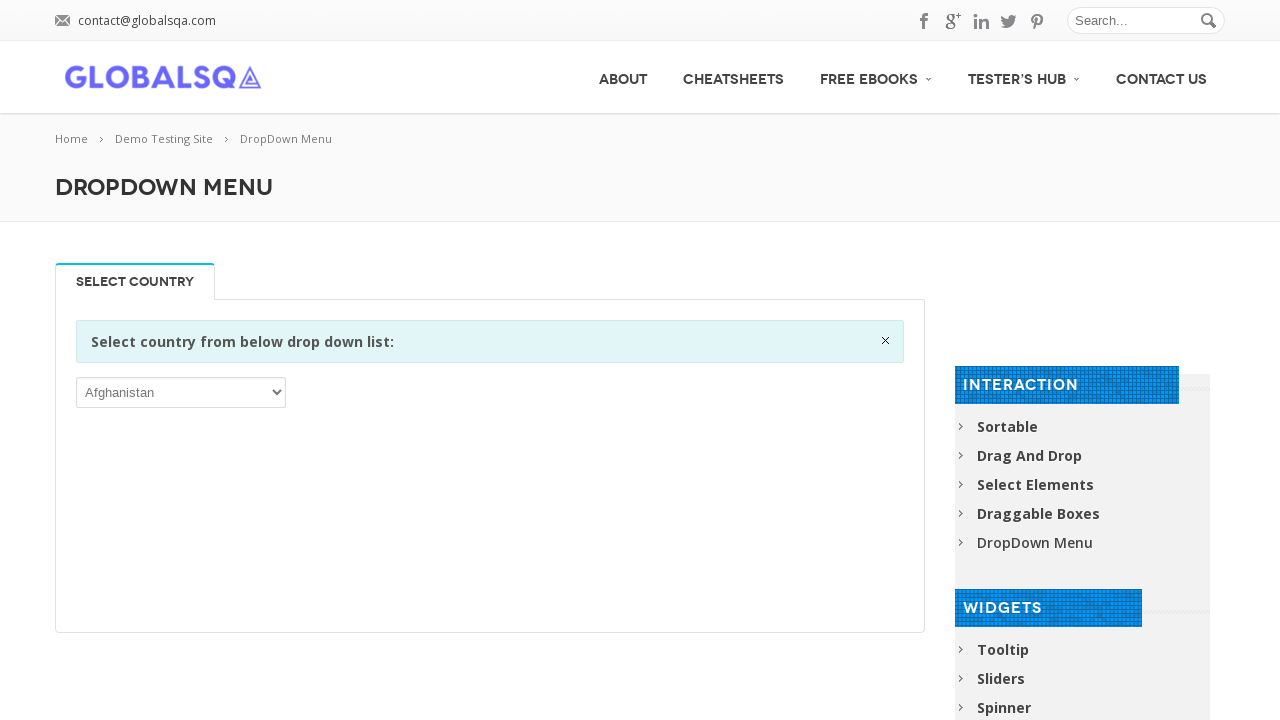

Checked option with text: Bahrain
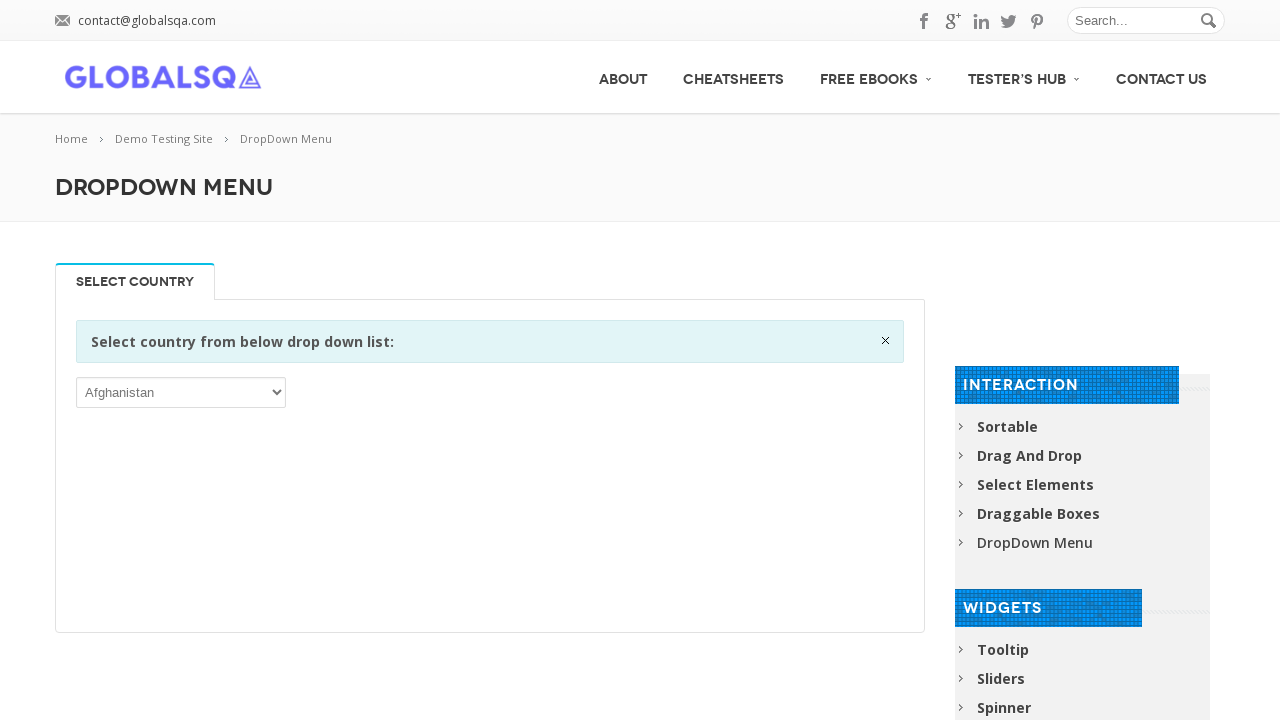

Checked option with text: Bangladesh
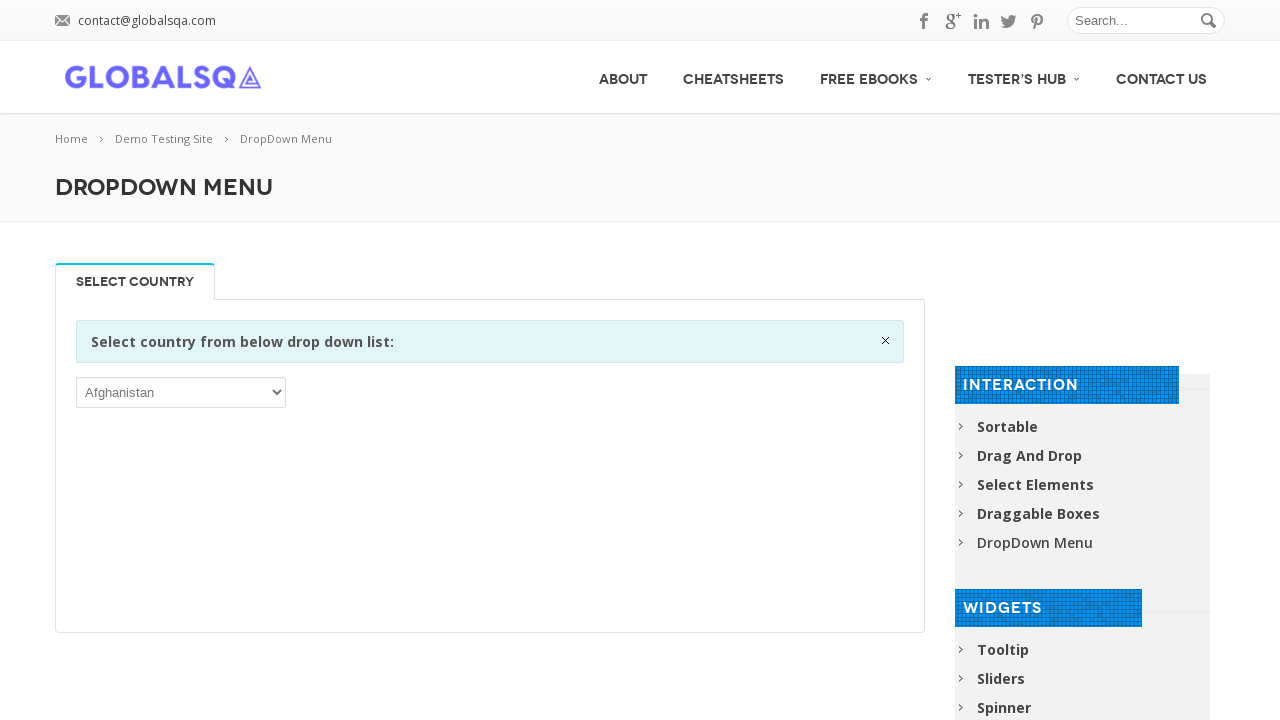

Checked option with text: Barbados
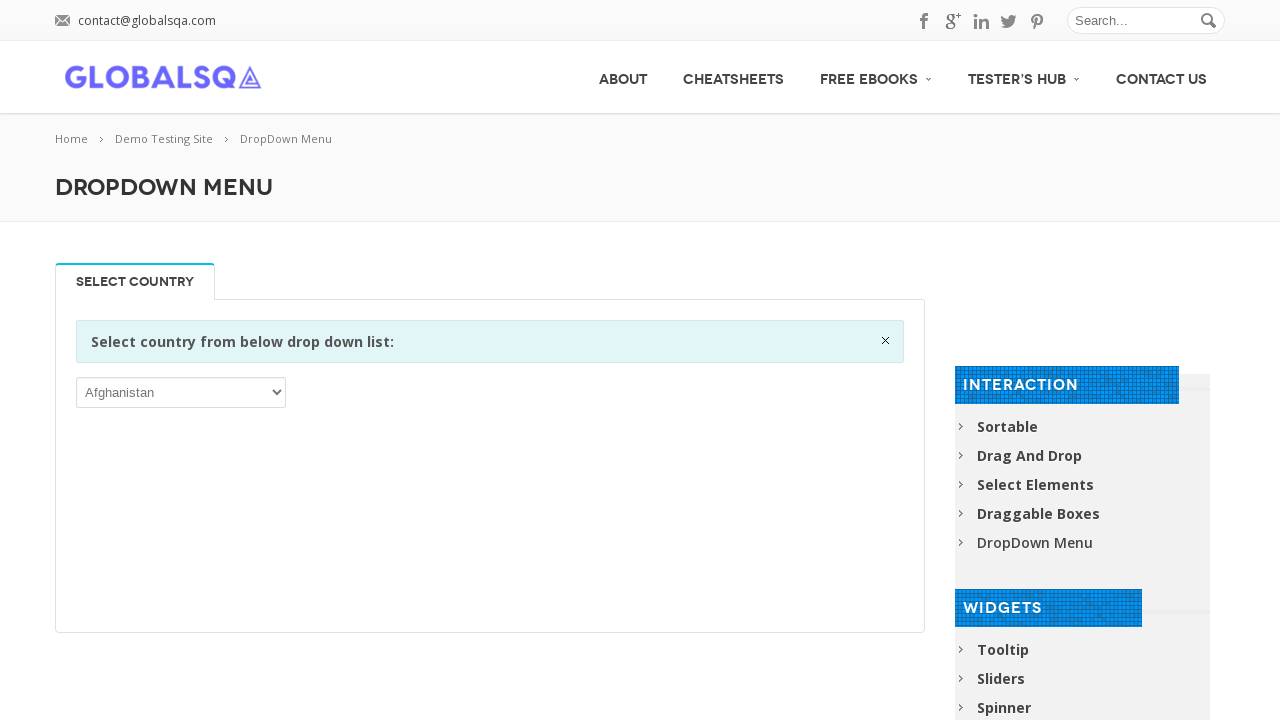

Checked option with text: Belarus
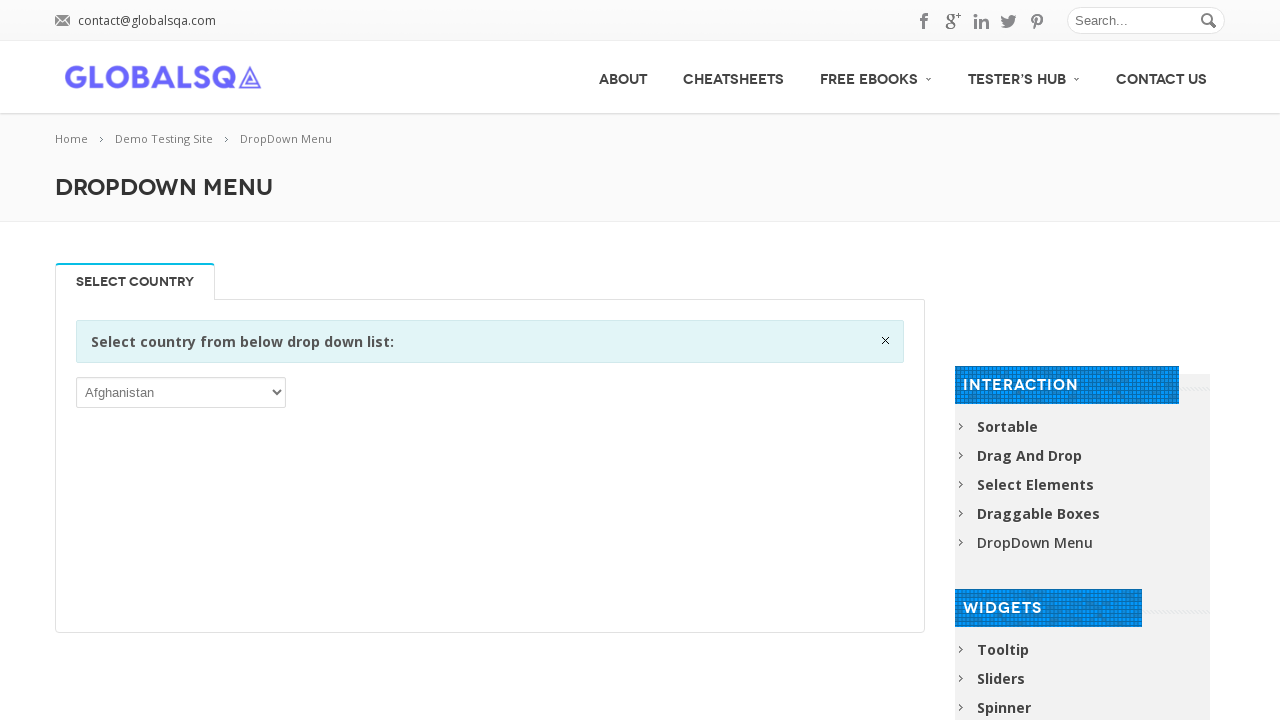

Checked option with text: Belgium
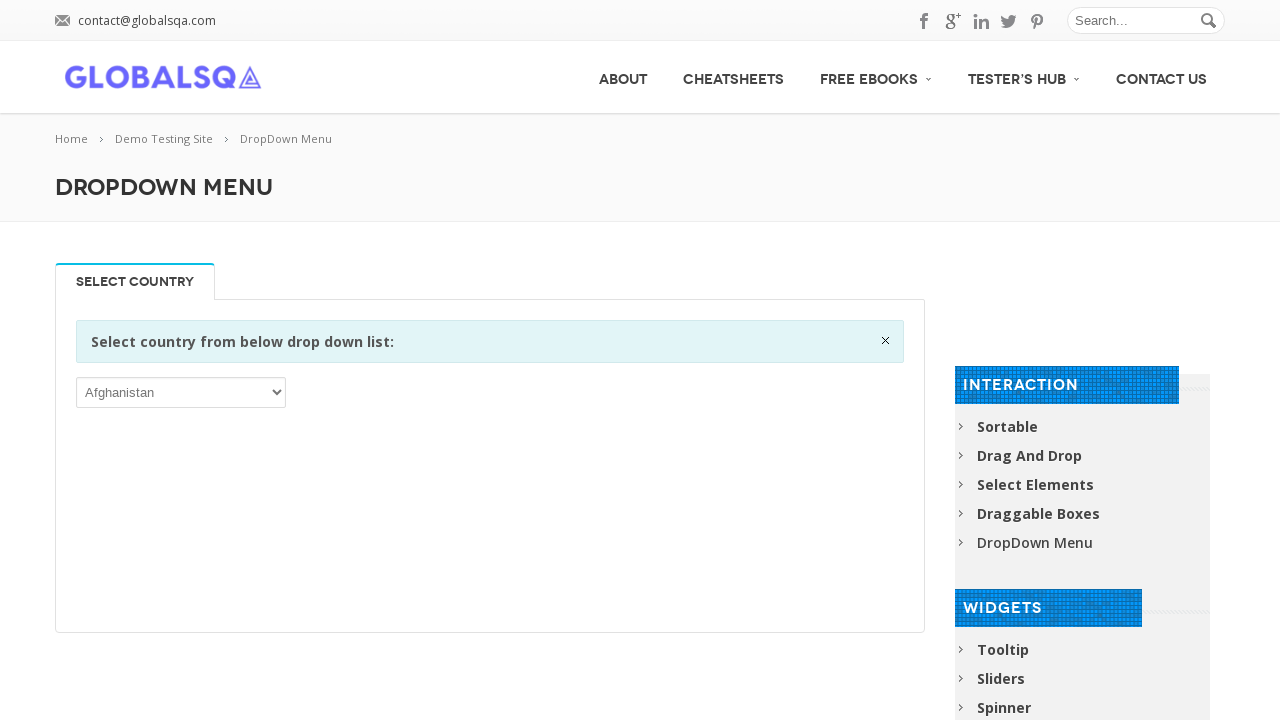

Checked option with text: Belize
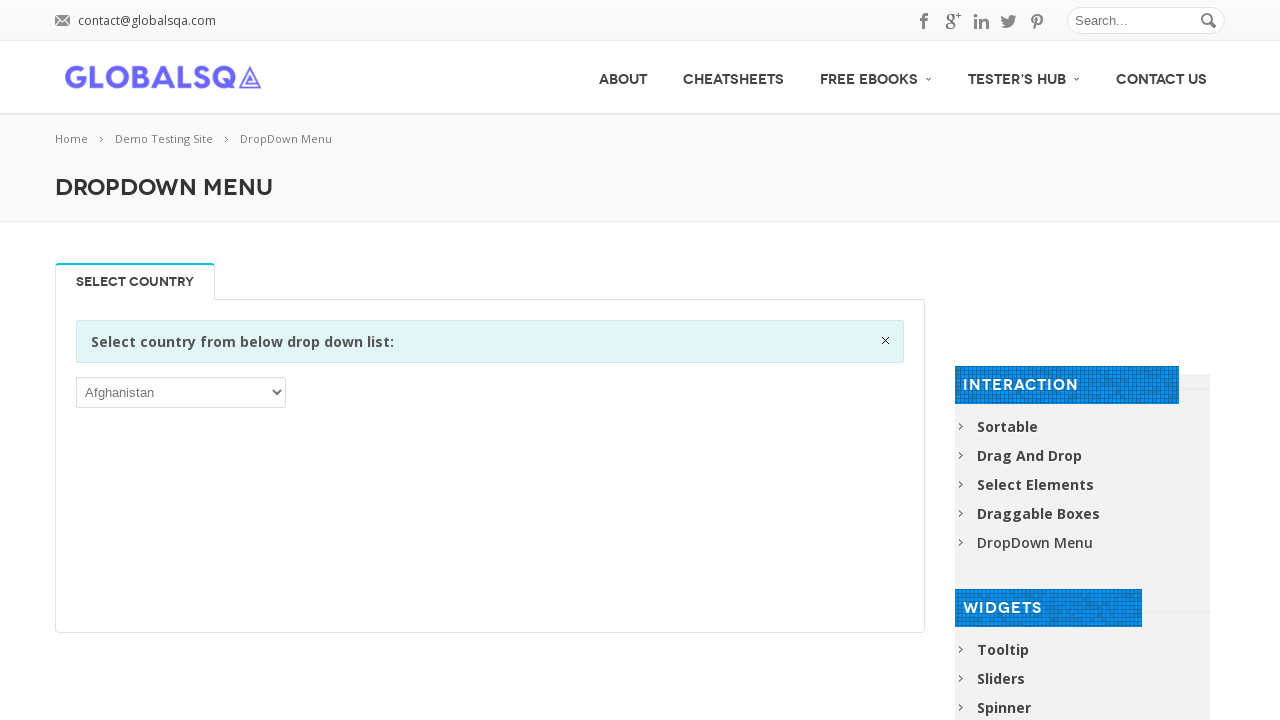

Checked option with text: Benin
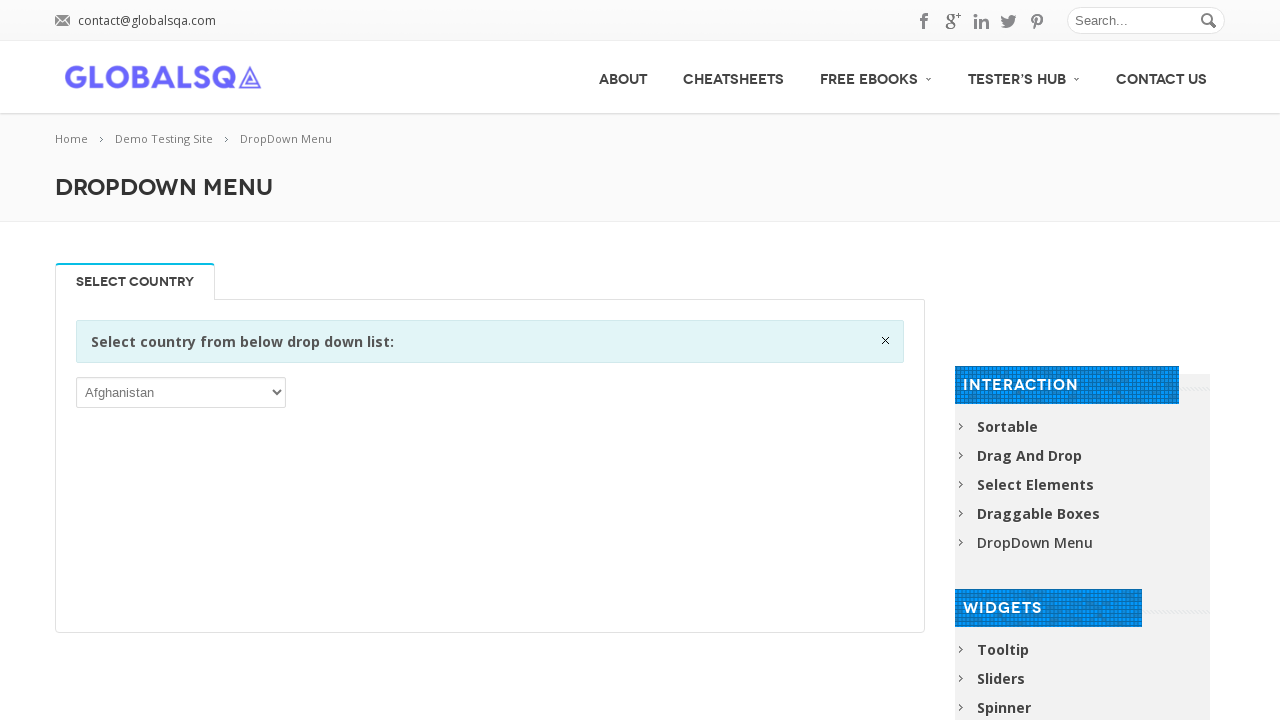

Checked option with text: Bermuda
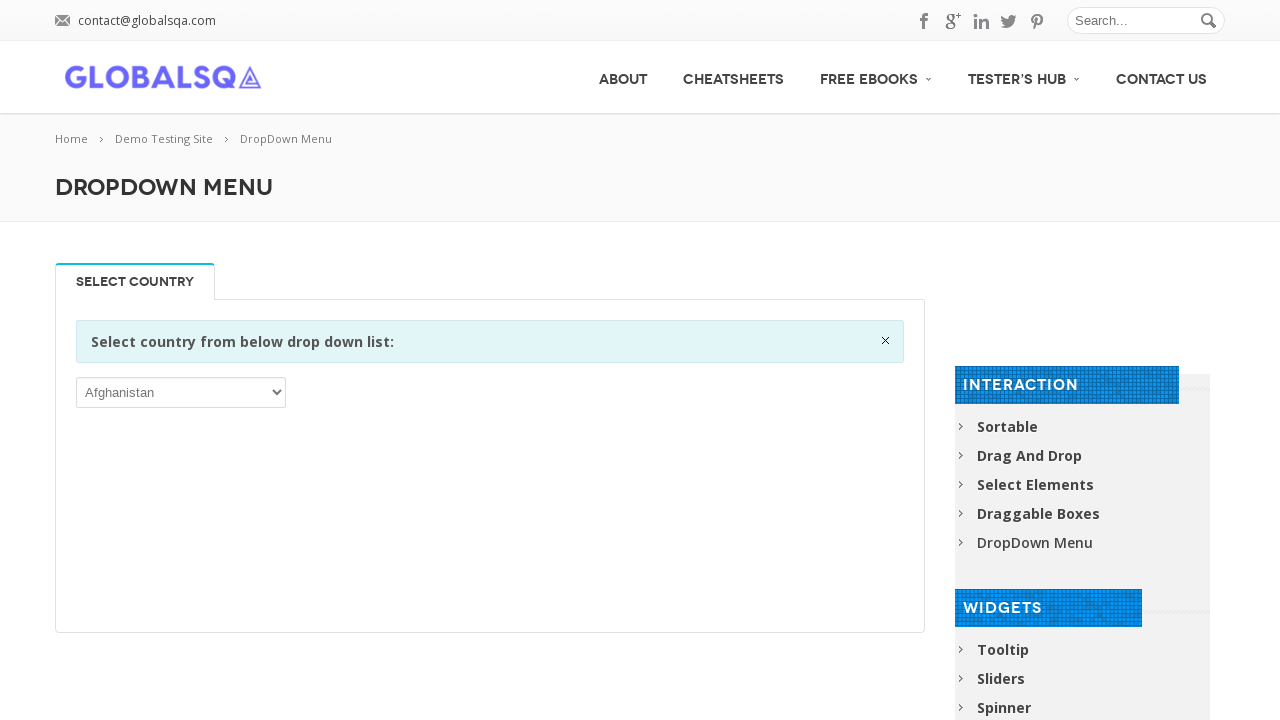

Checked option with text: Bhutan
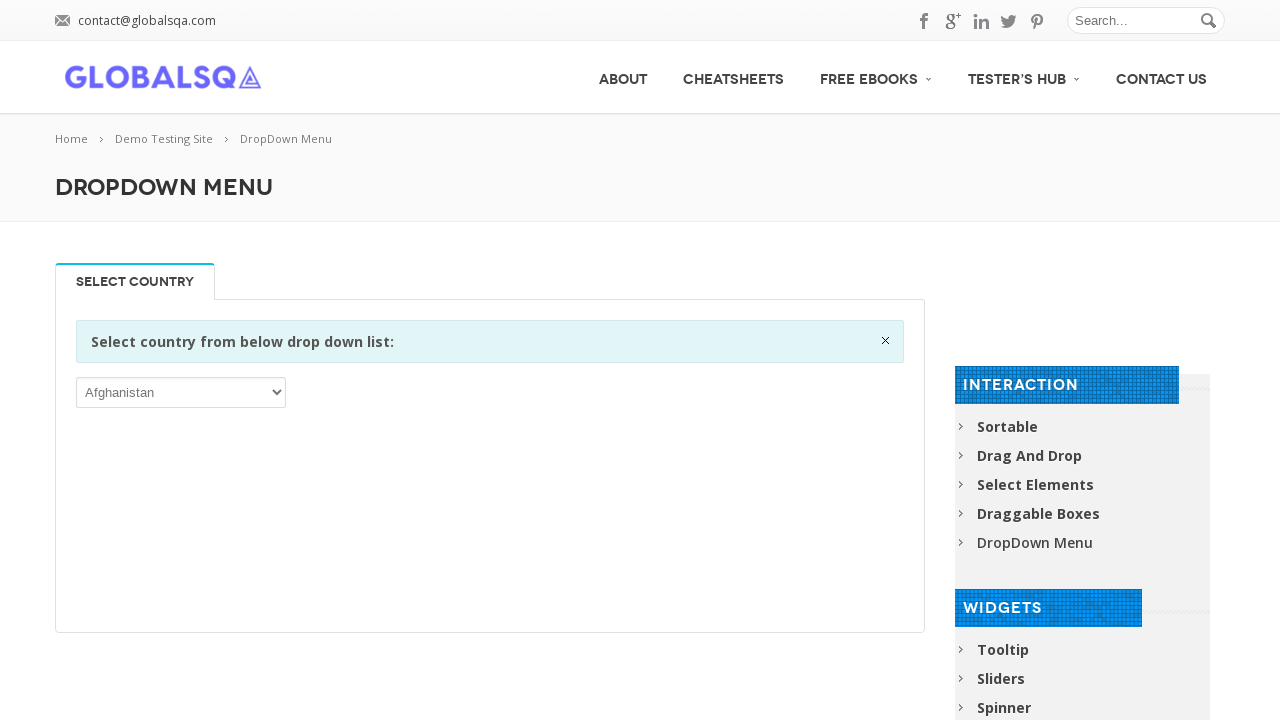

Checked option with text: Bolivia, Plurinational State of
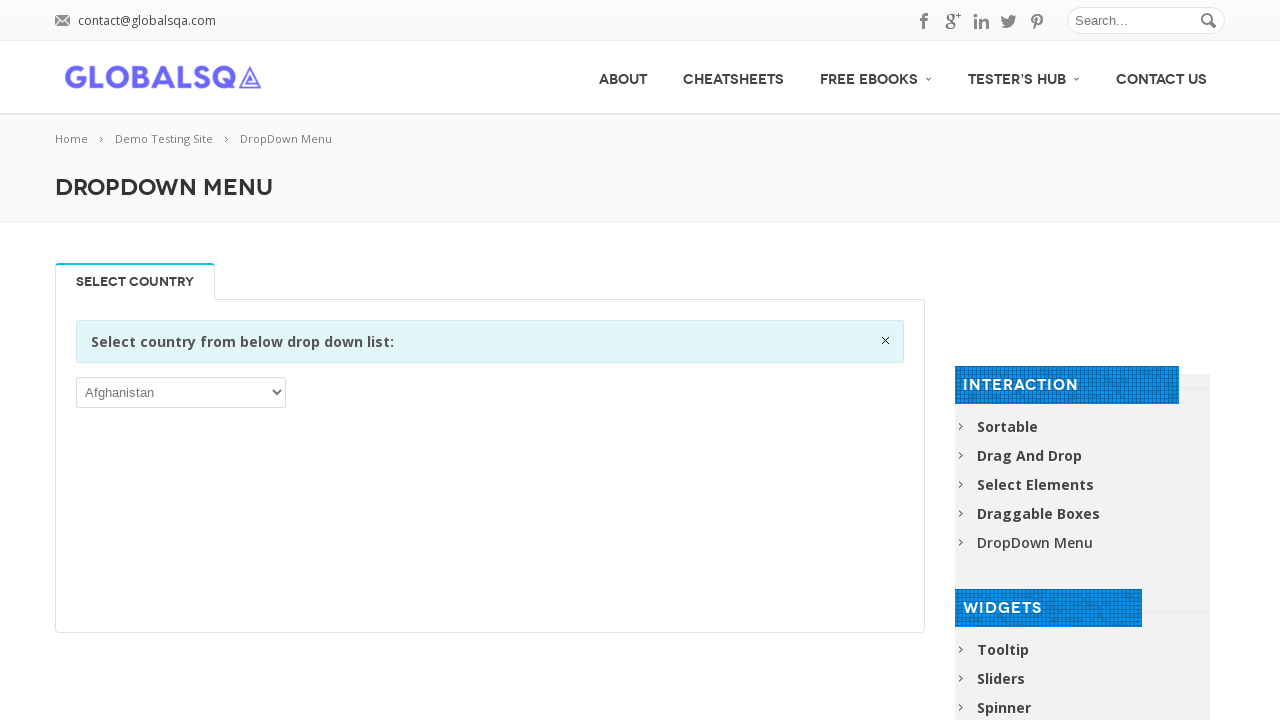

Checked option with text: Bonaire, Sint Eustatius and Saba
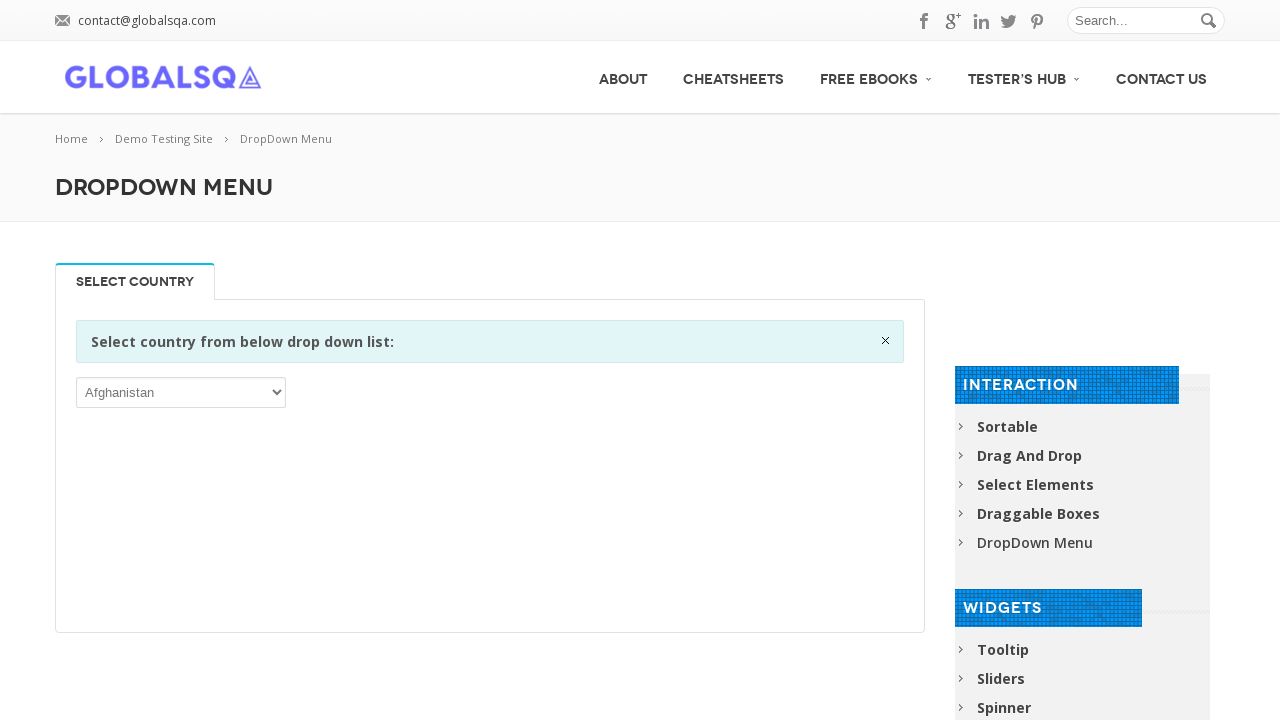

Checked option with text: Bosnia and Herzegovina
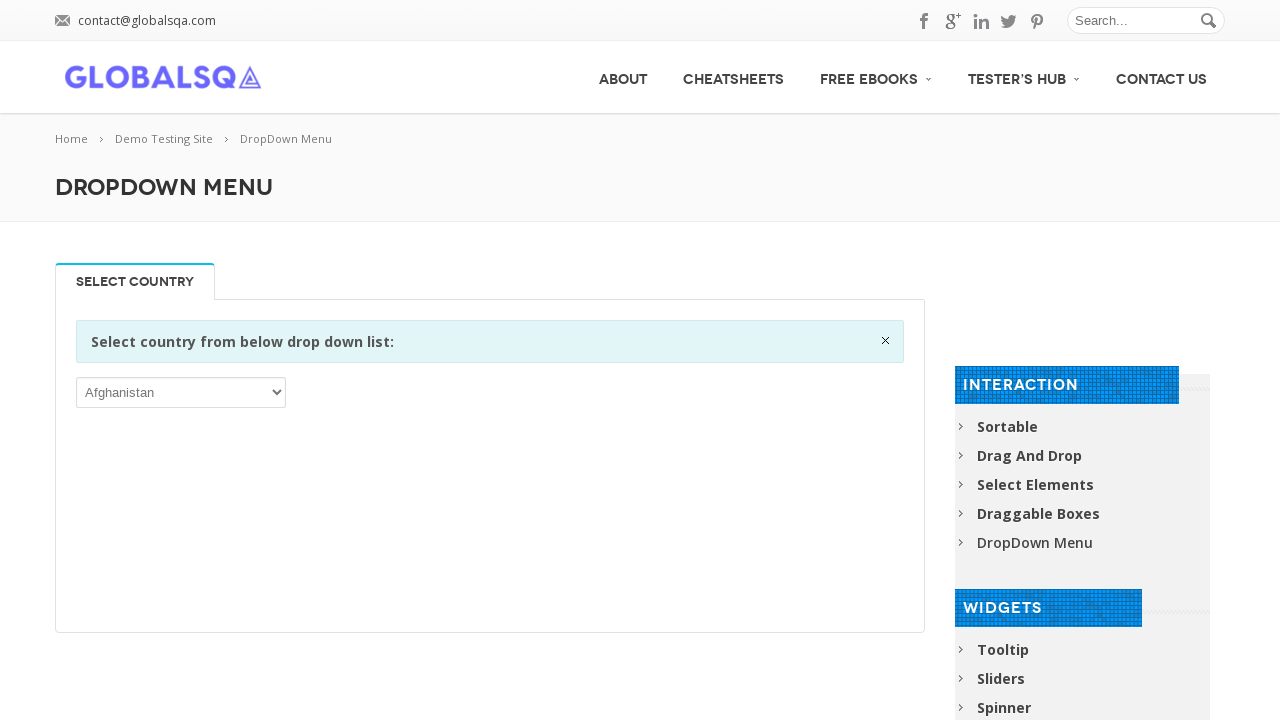

Checked option with text: Botswana
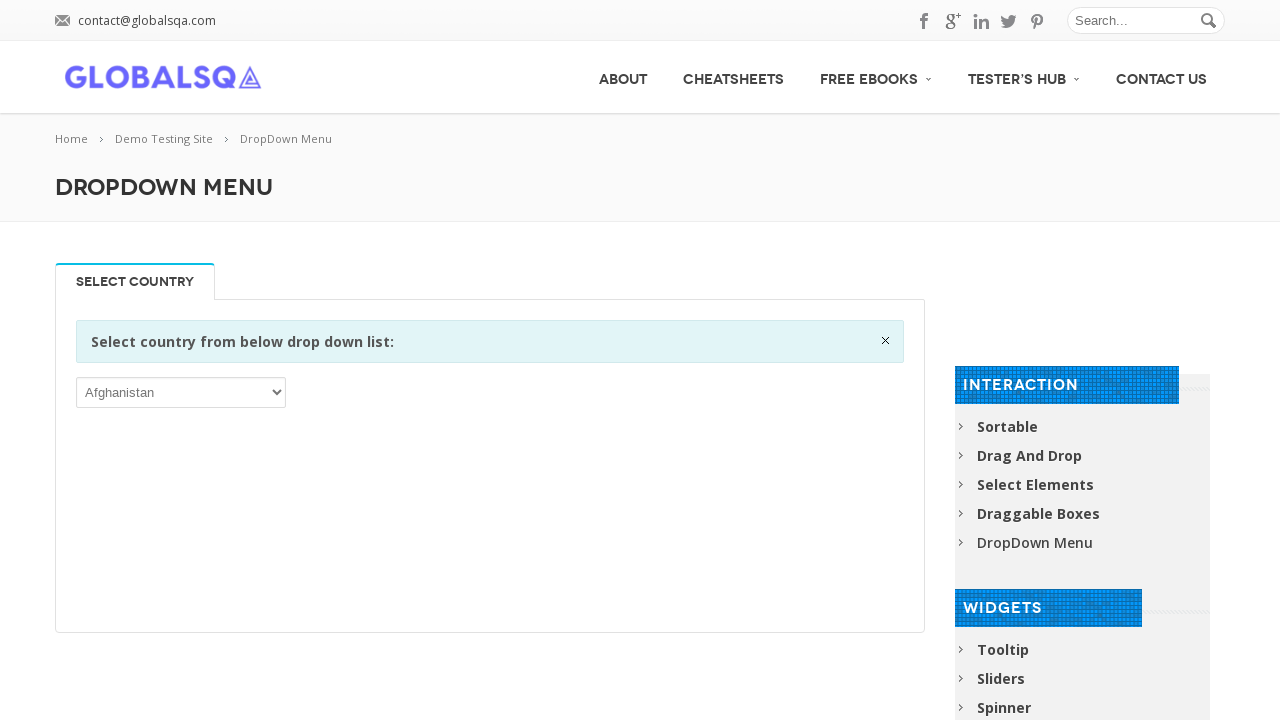

Checked option with text: Bouvet Island
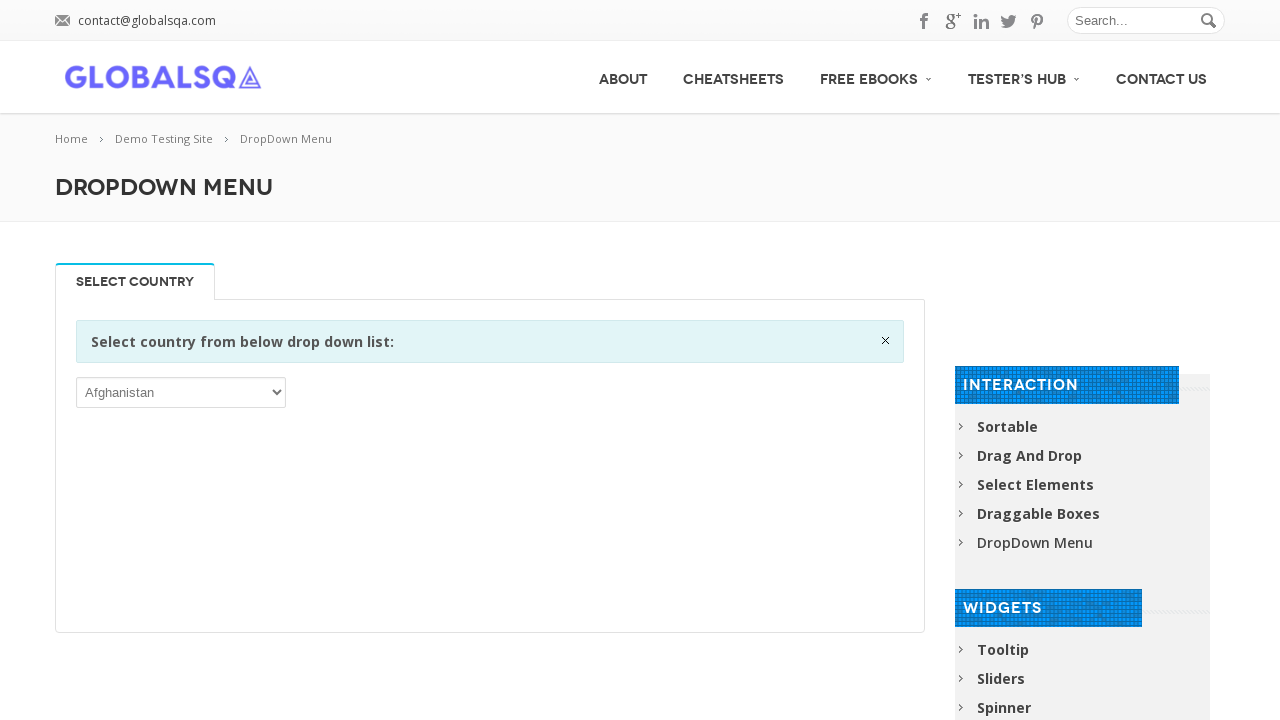

Checked option with text: Brazil
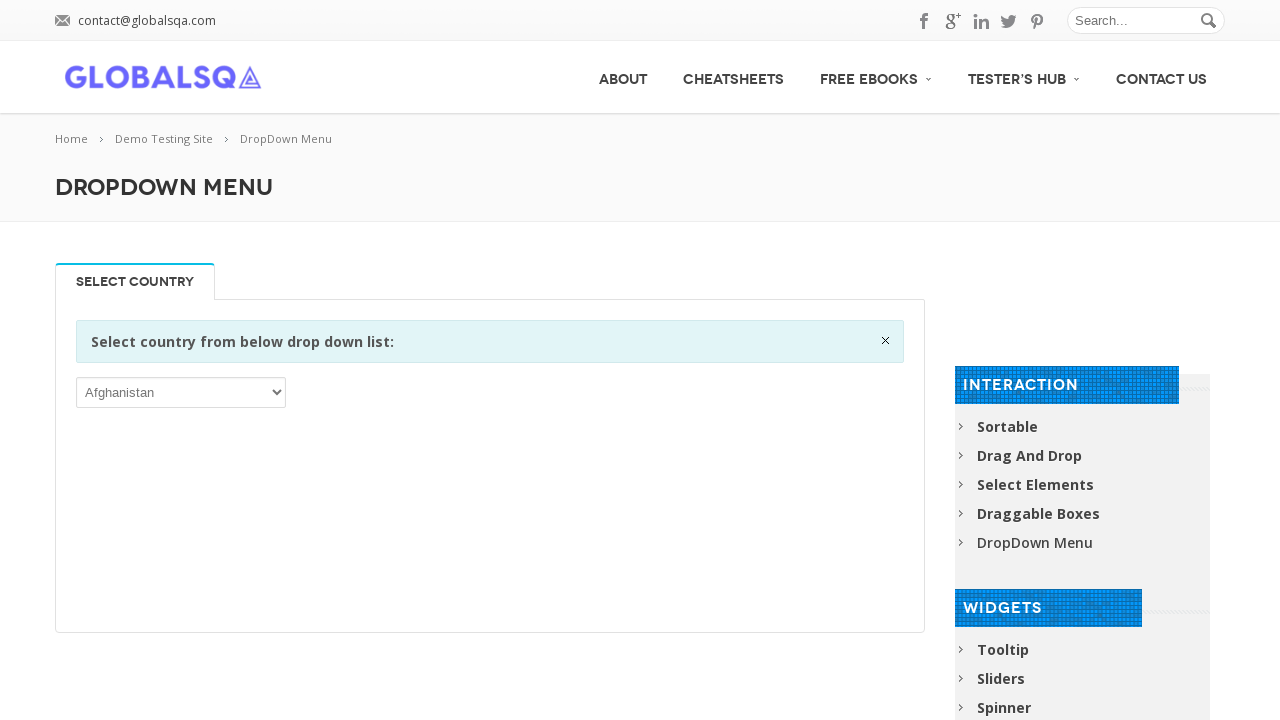

Checked option with text: British Indian Ocean Territory
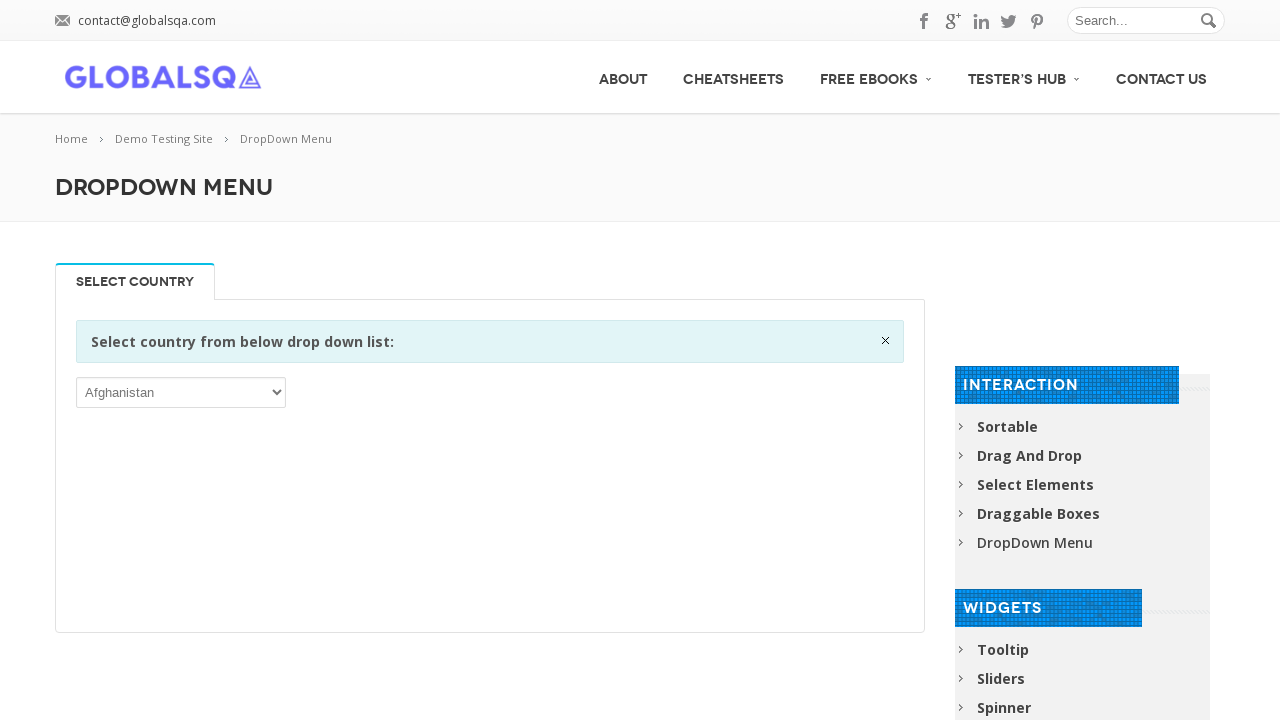

Checked option with text: Brunei Darussalam
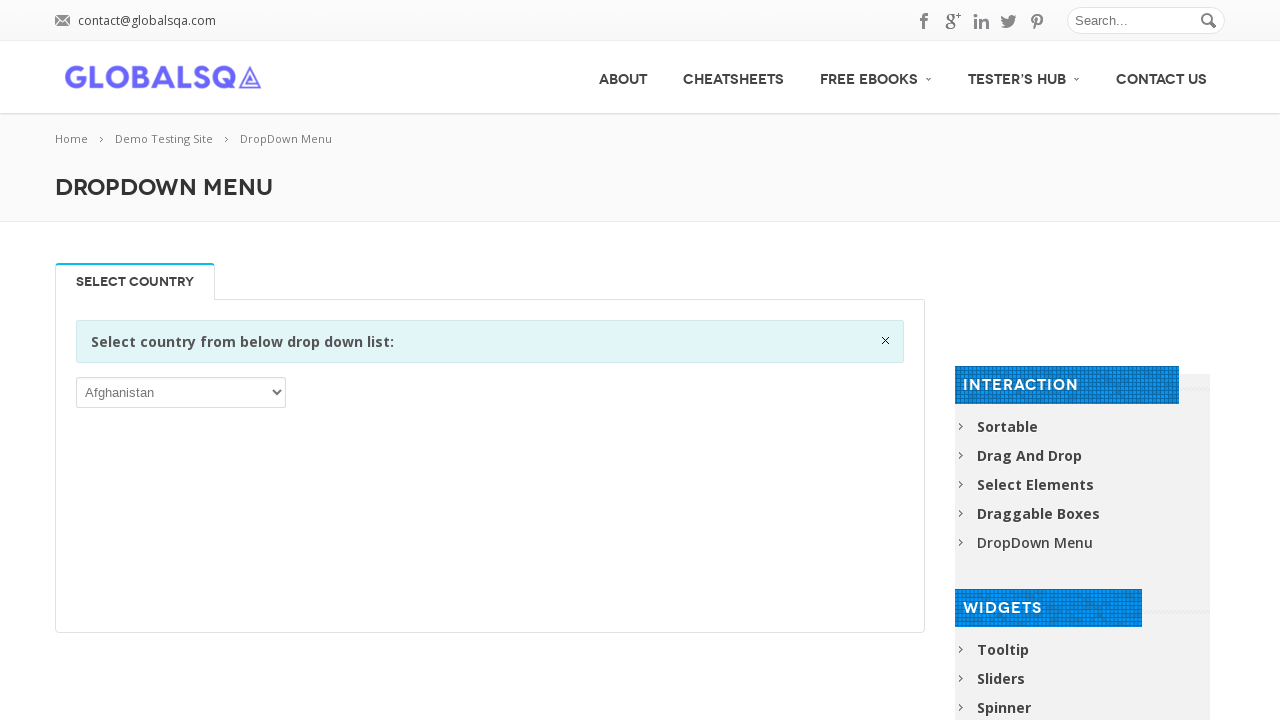

Checked option with text: Bulgaria
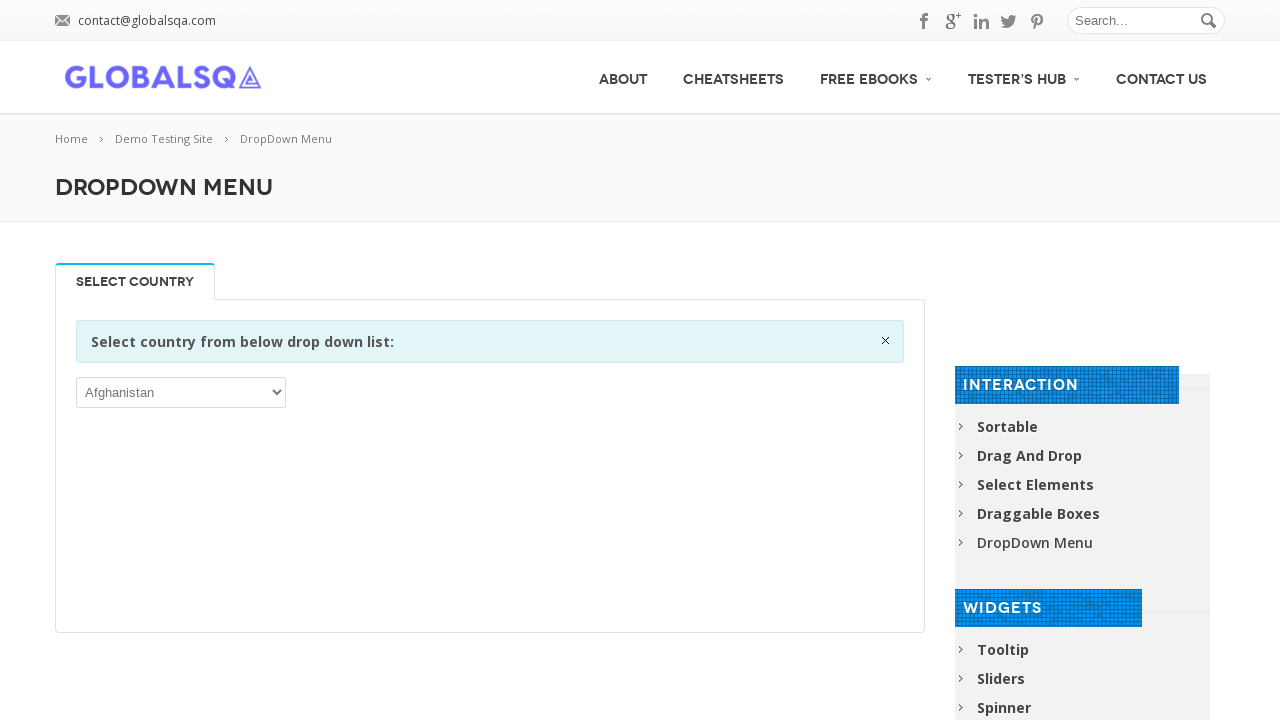

Checked option with text: Burkina Faso
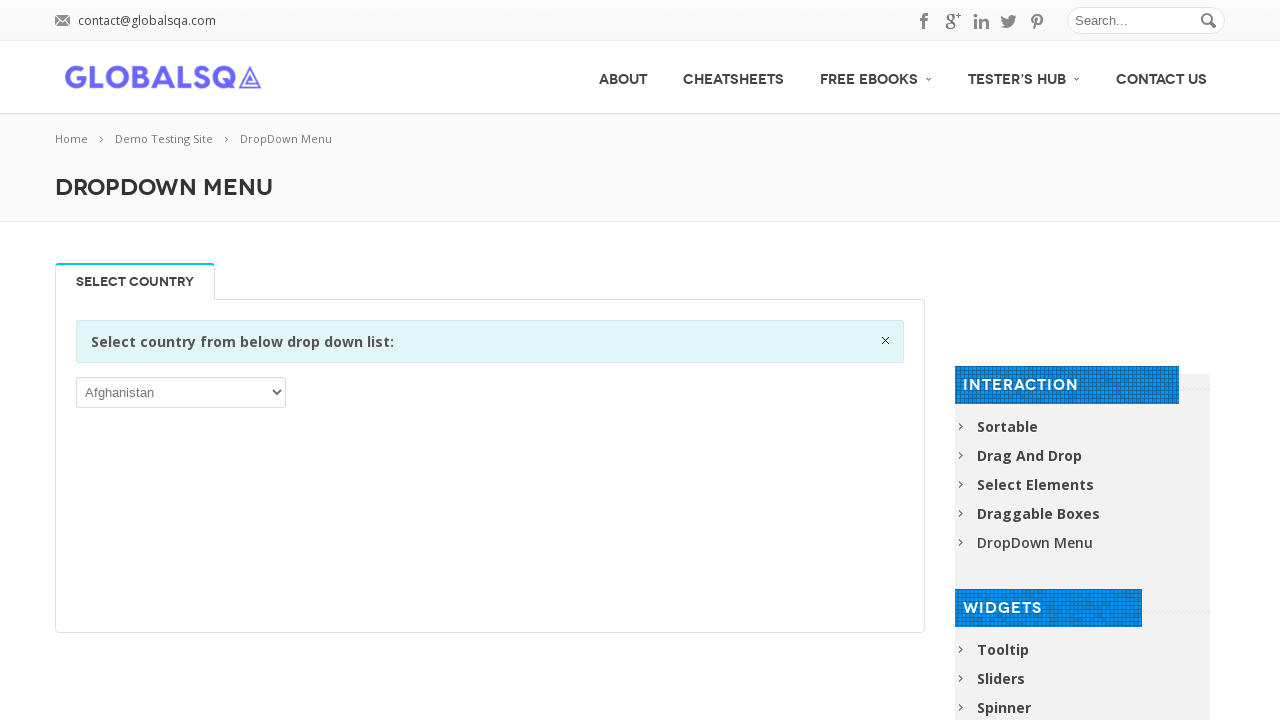

Checked option with text: Burundi
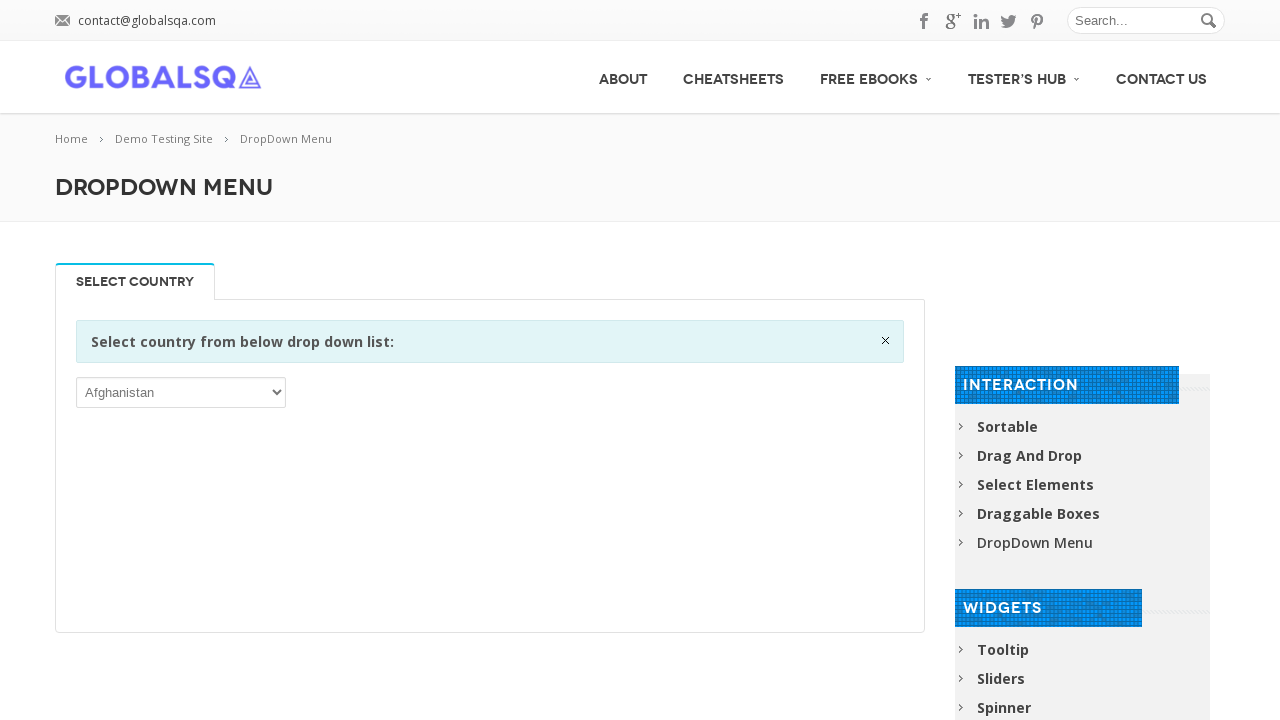

Checked option with text: Cambodia
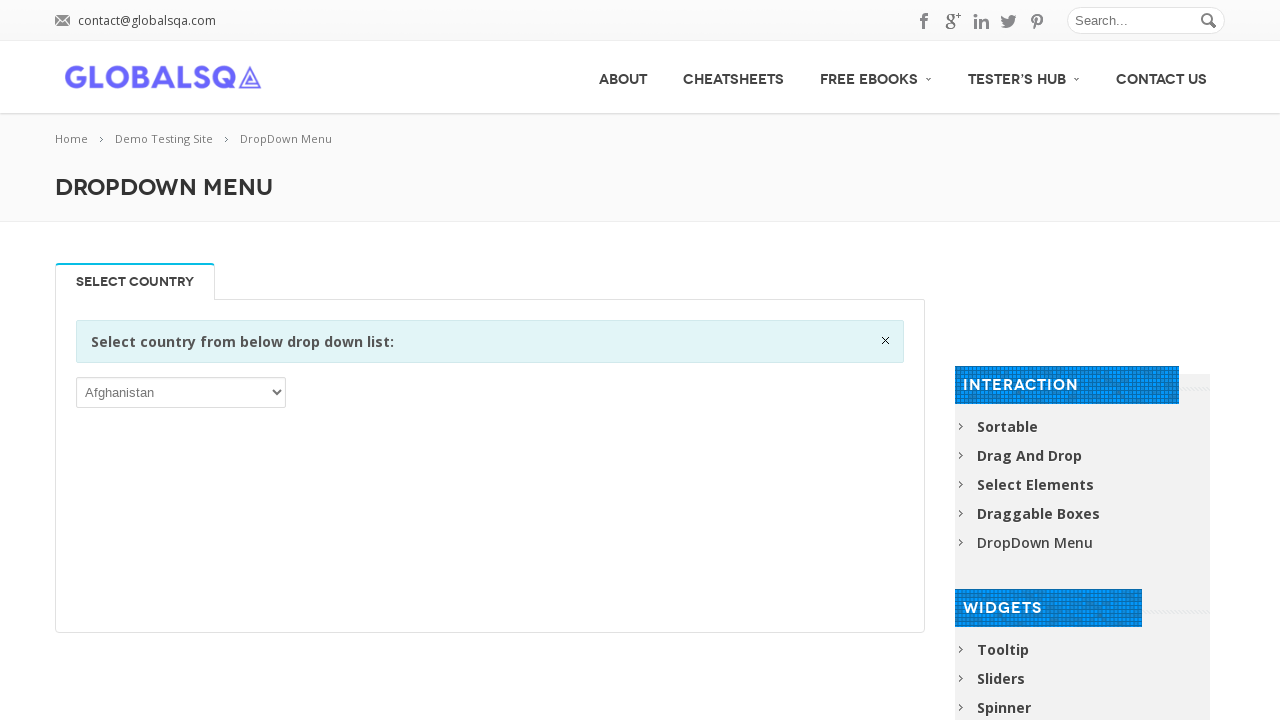

Checked option with text: Cameroon
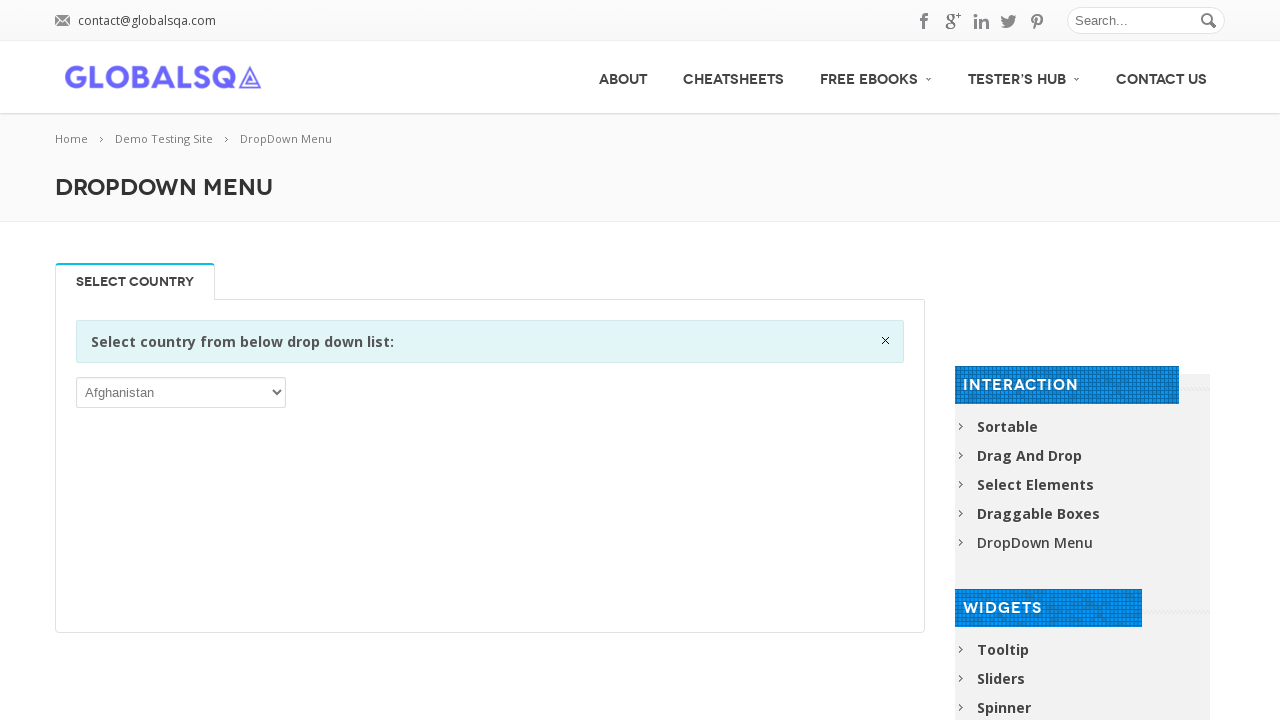

Checked option with text: Canada
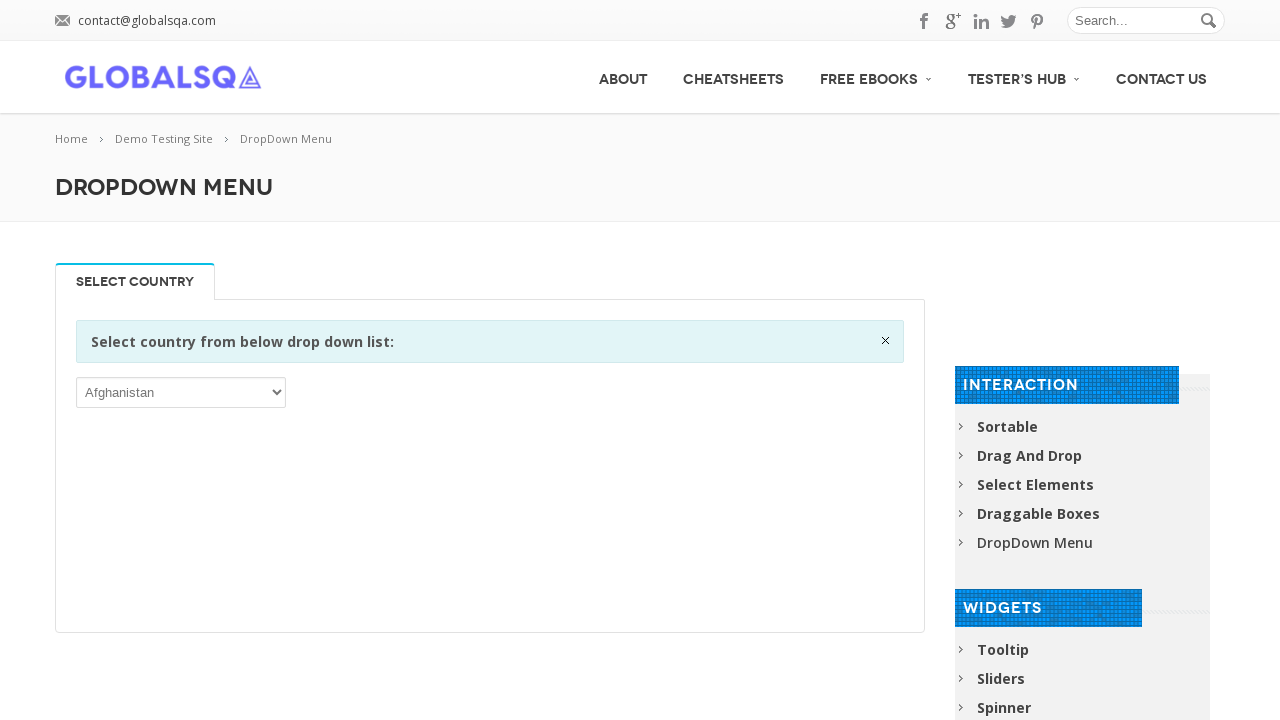

Checked option with text: Cape Verde
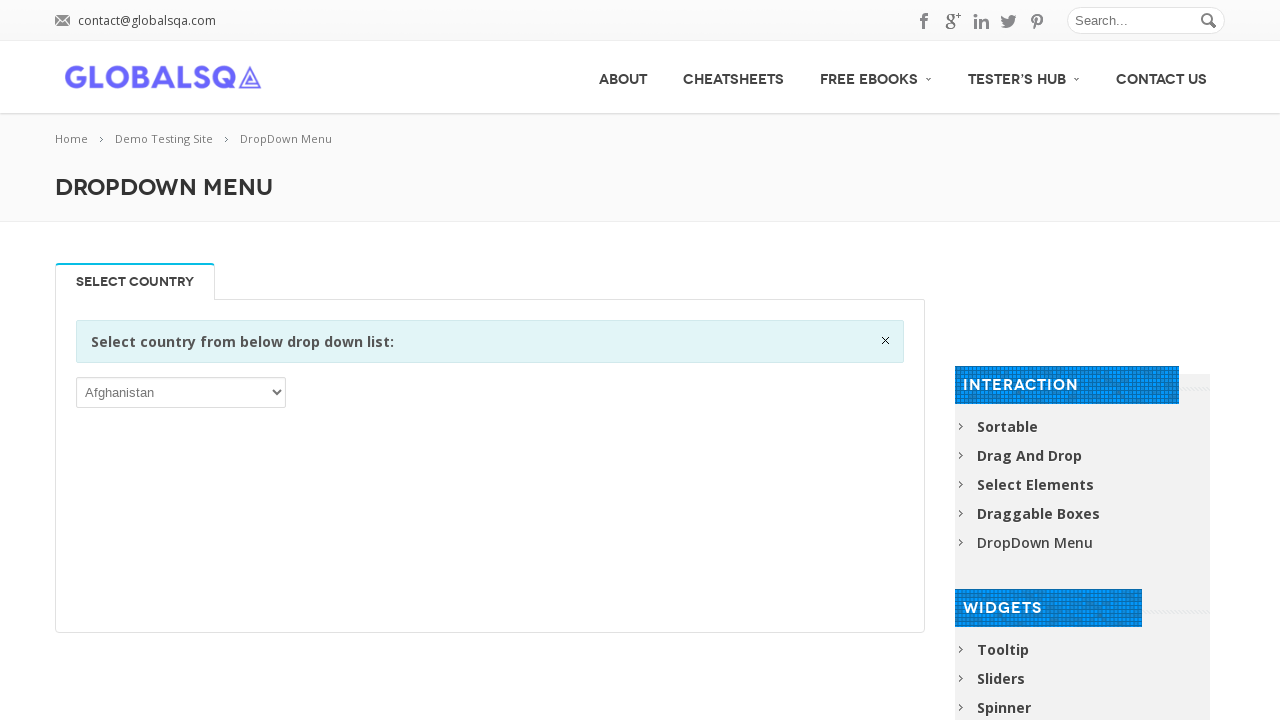

Checked option with text: Cayman Islands
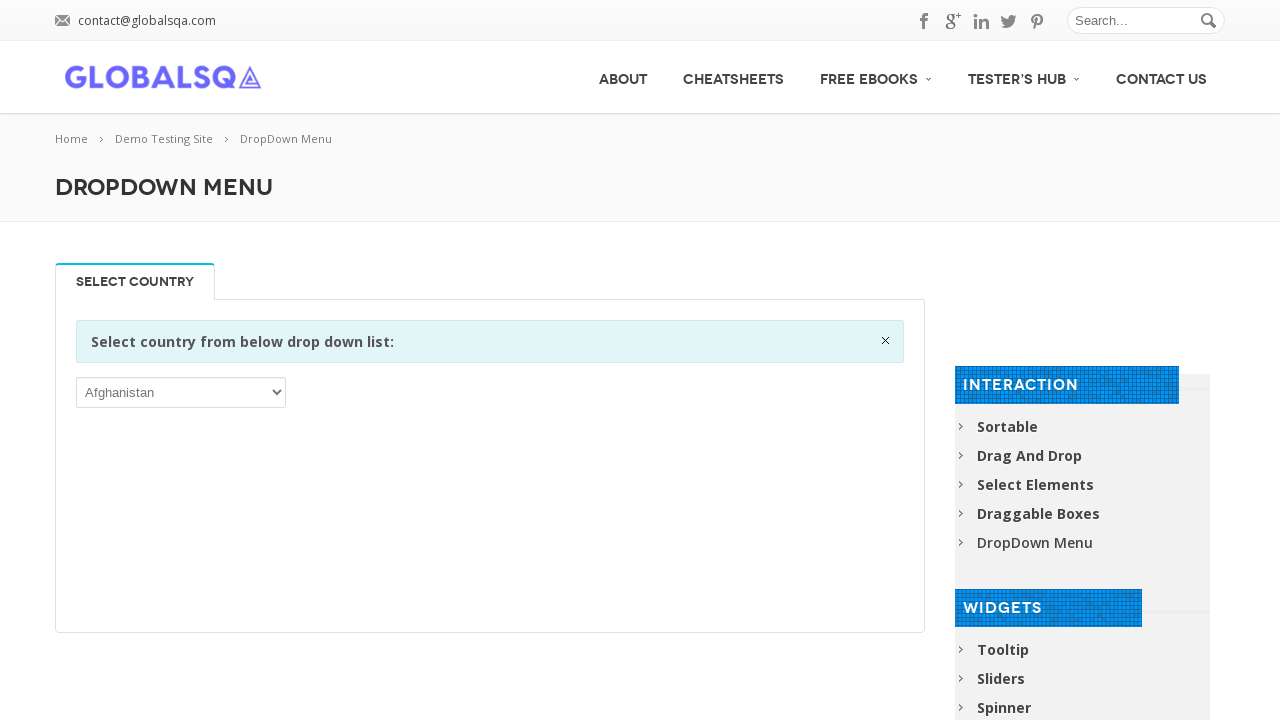

Checked option with text: Central African Republic
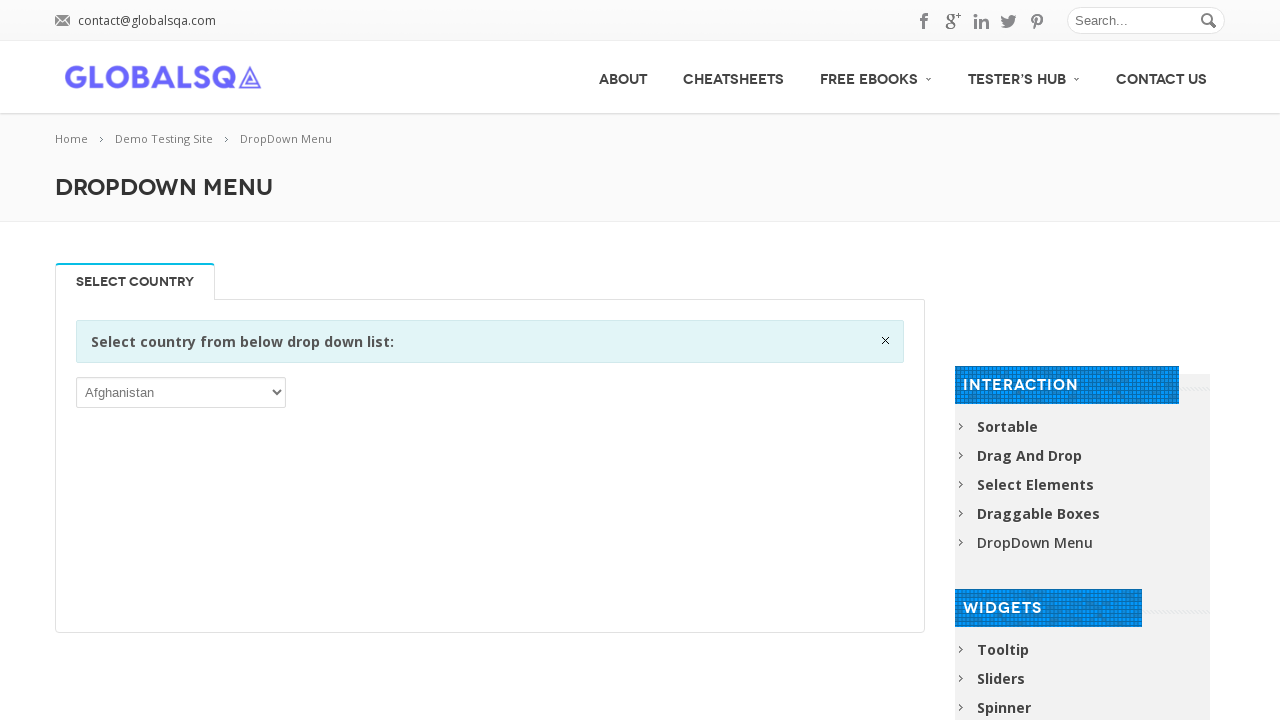

Checked option with text: Chad
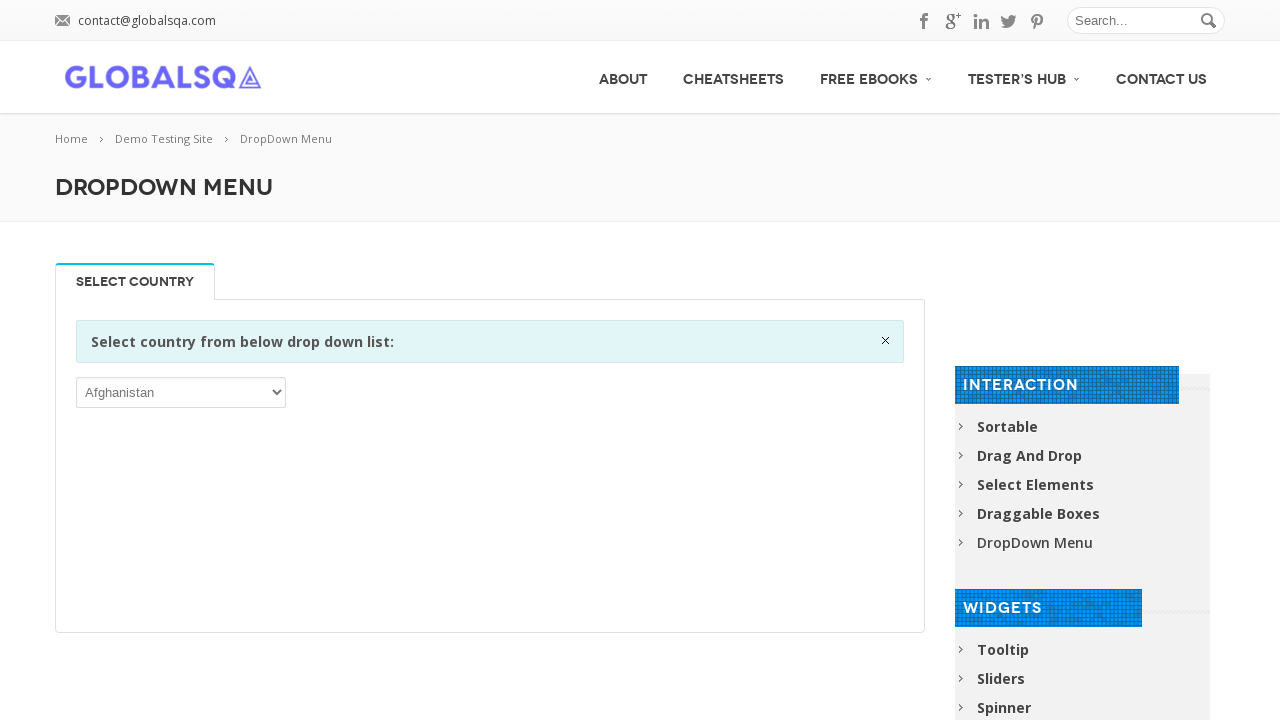

Checked option with text: Chile
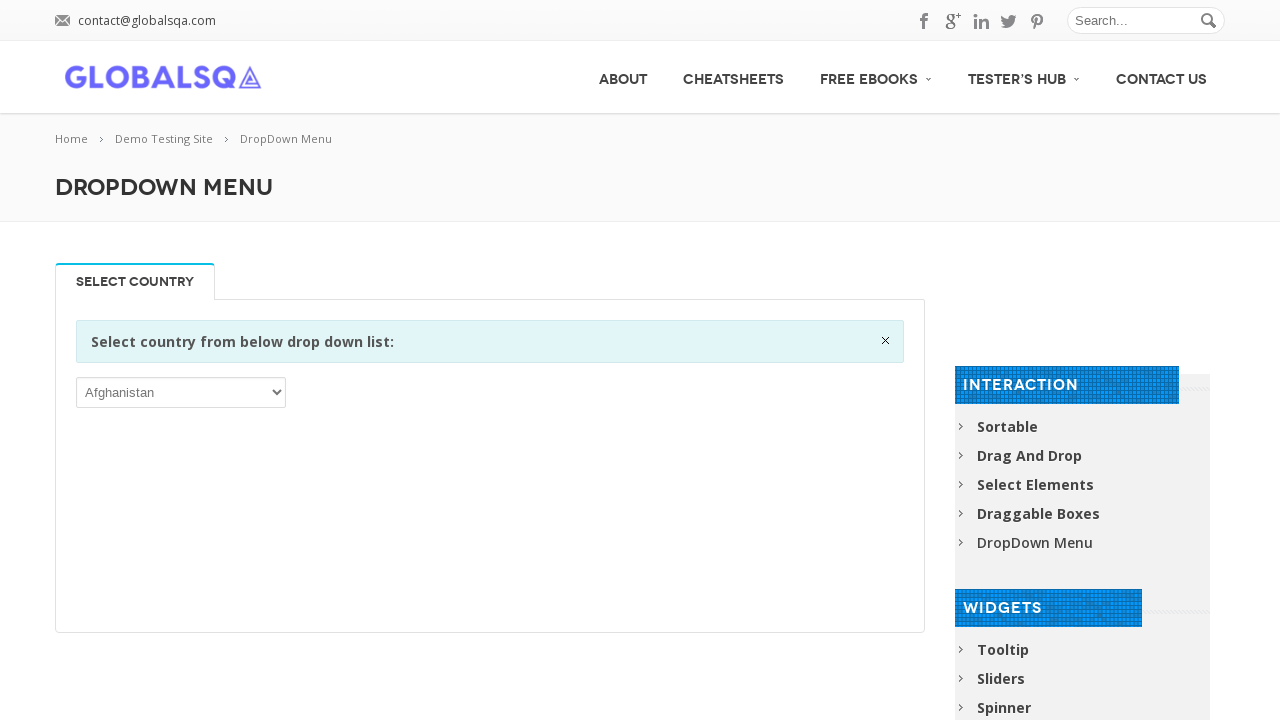

Checked option with text: China
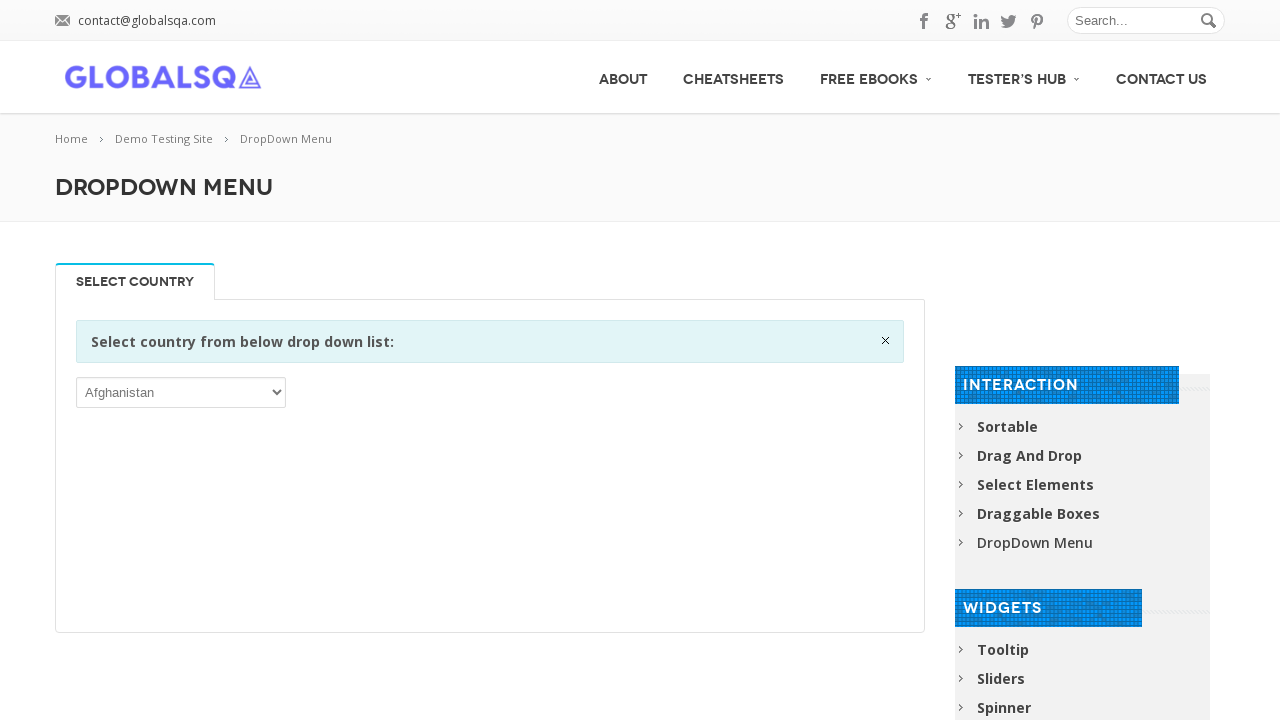

Checked option with text: Christmas Island
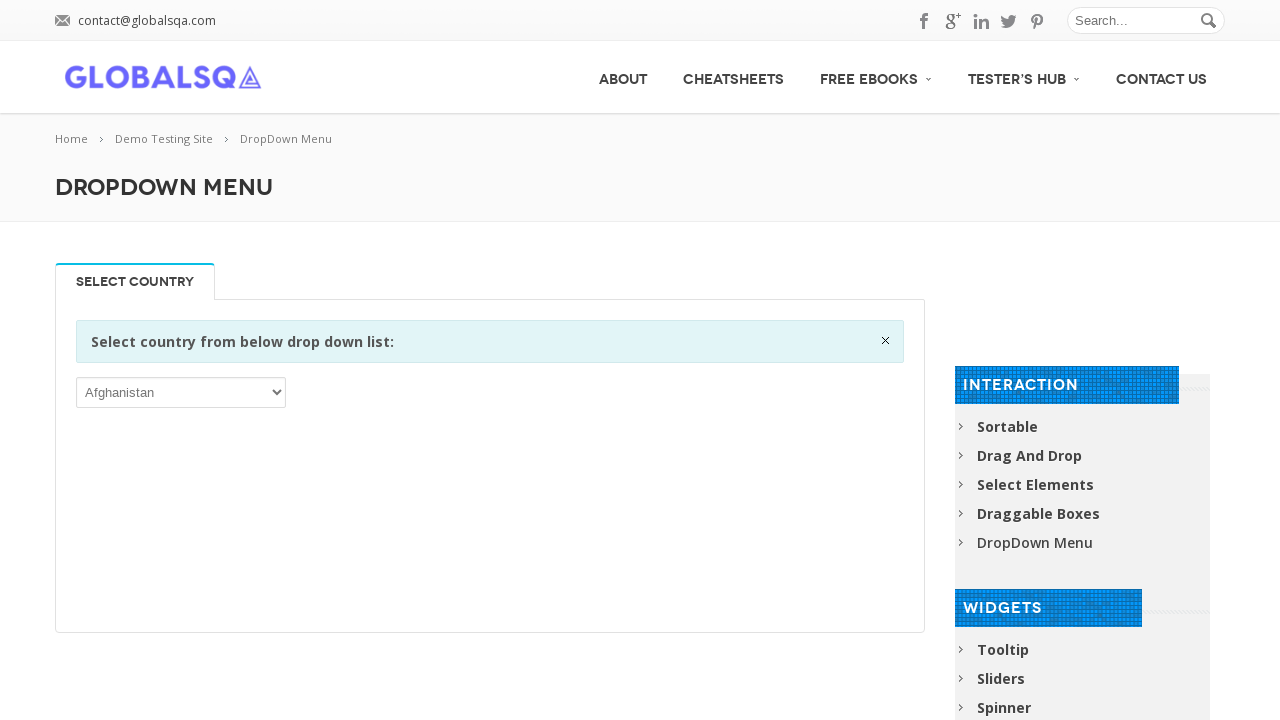

Checked option with text: Cocos (Keeling) Islands
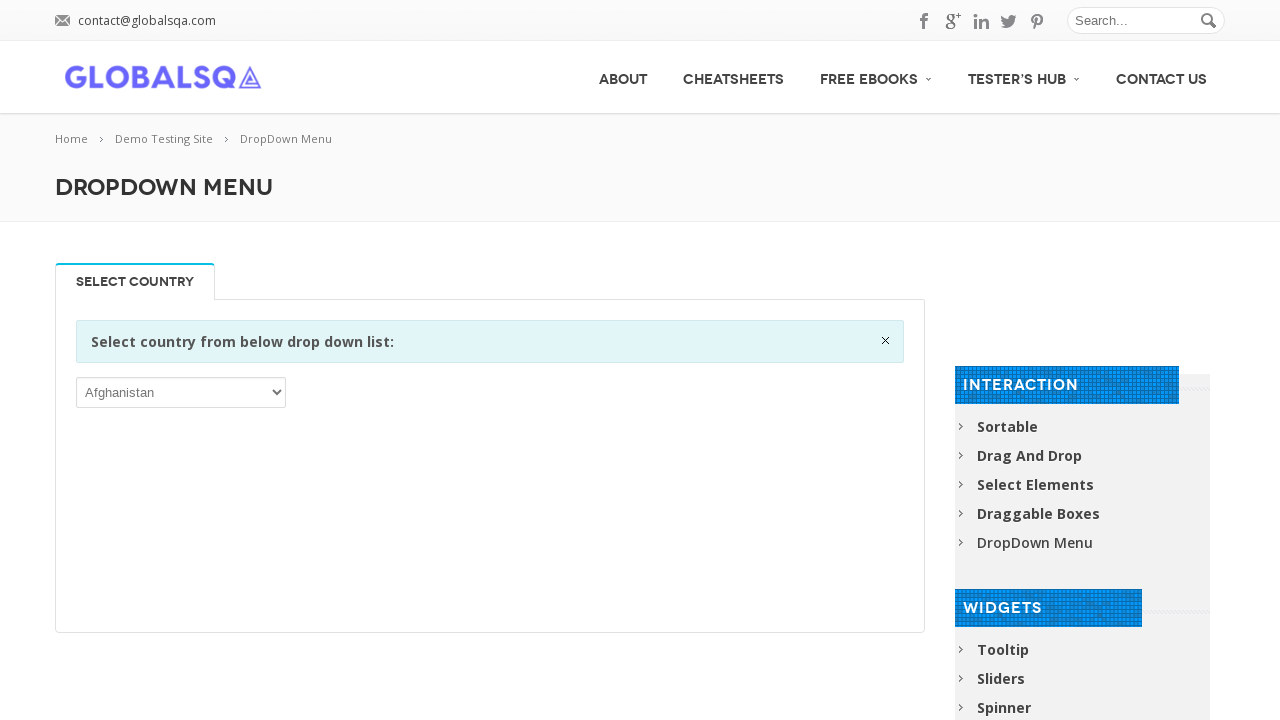

Checked option with text: Colombia
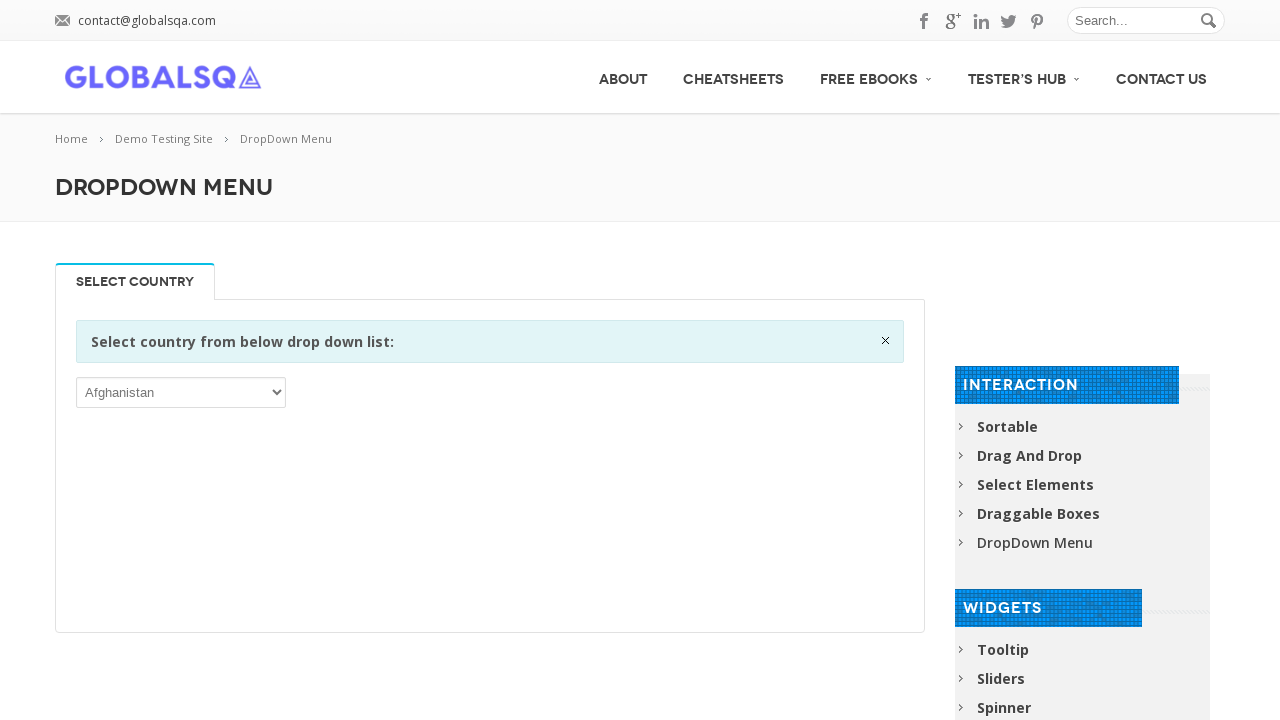

Checked option with text: Comoros
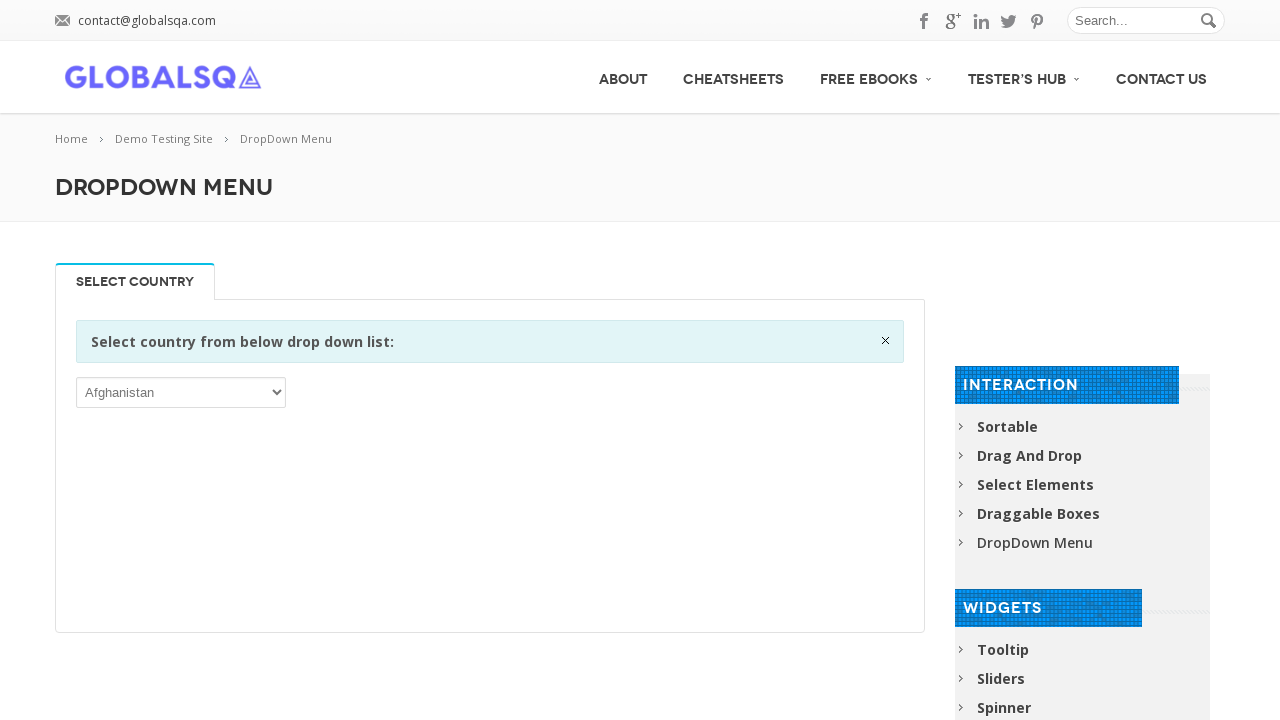

Checked option with text: Congo
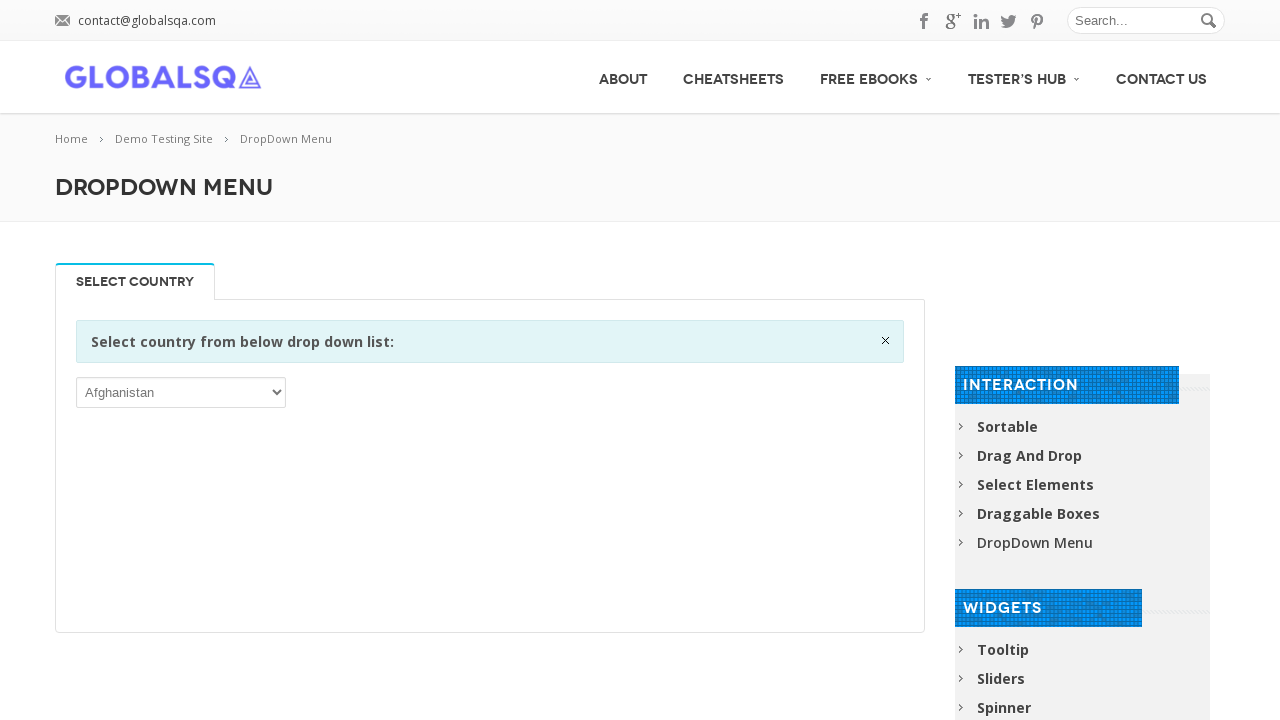

Checked option with text: Congo, the Democratic Republic of the
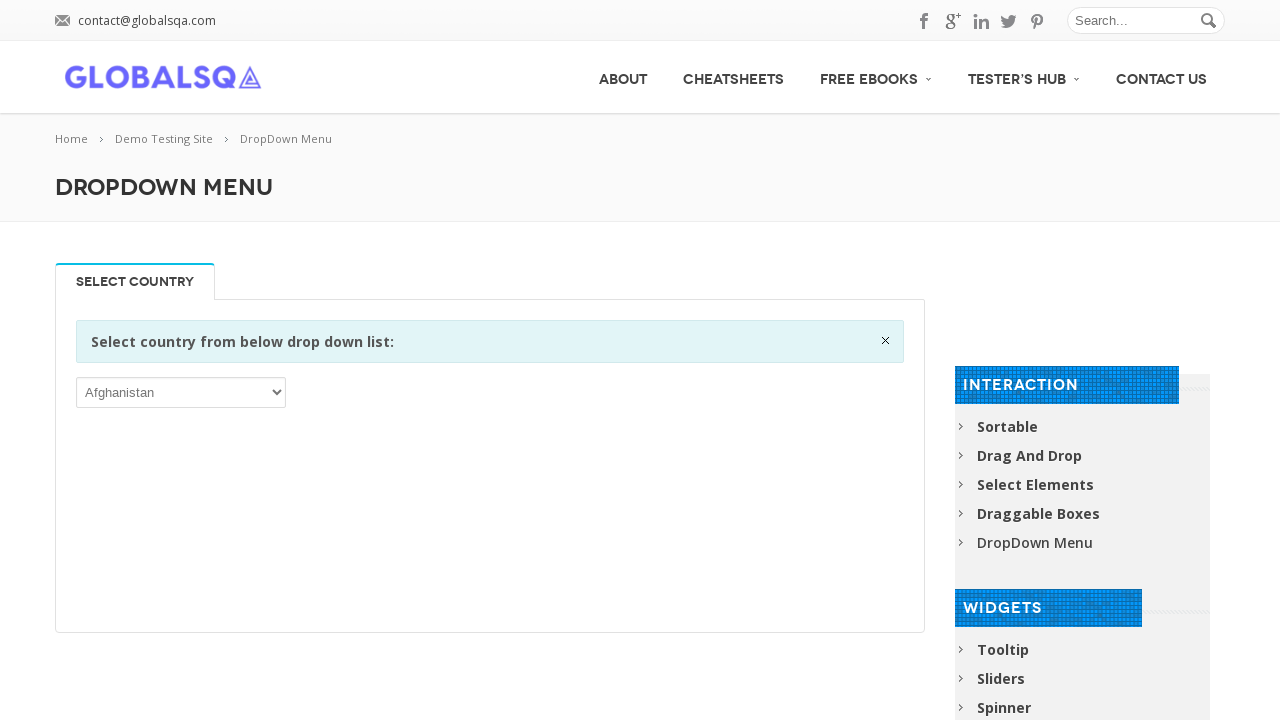

Checked option with text: Cook Islands
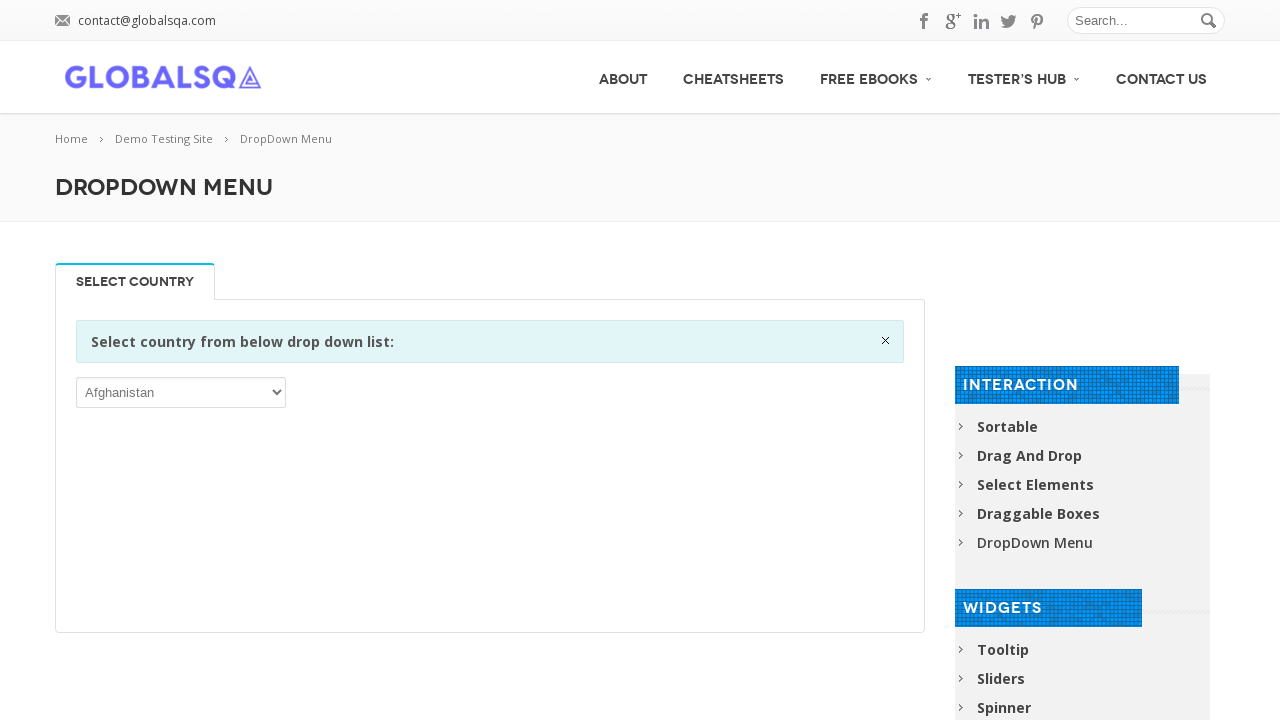

Checked option with text: Costa Rica
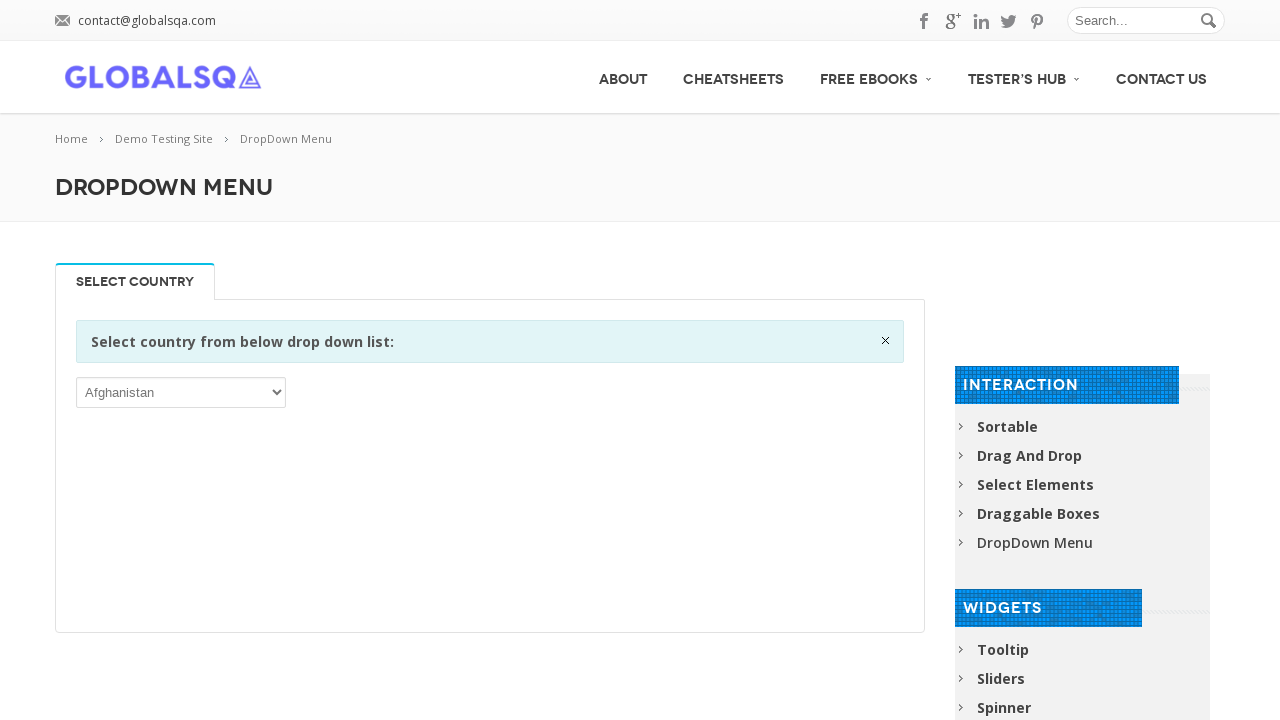

Checked option with text: Côte d’Ivoire
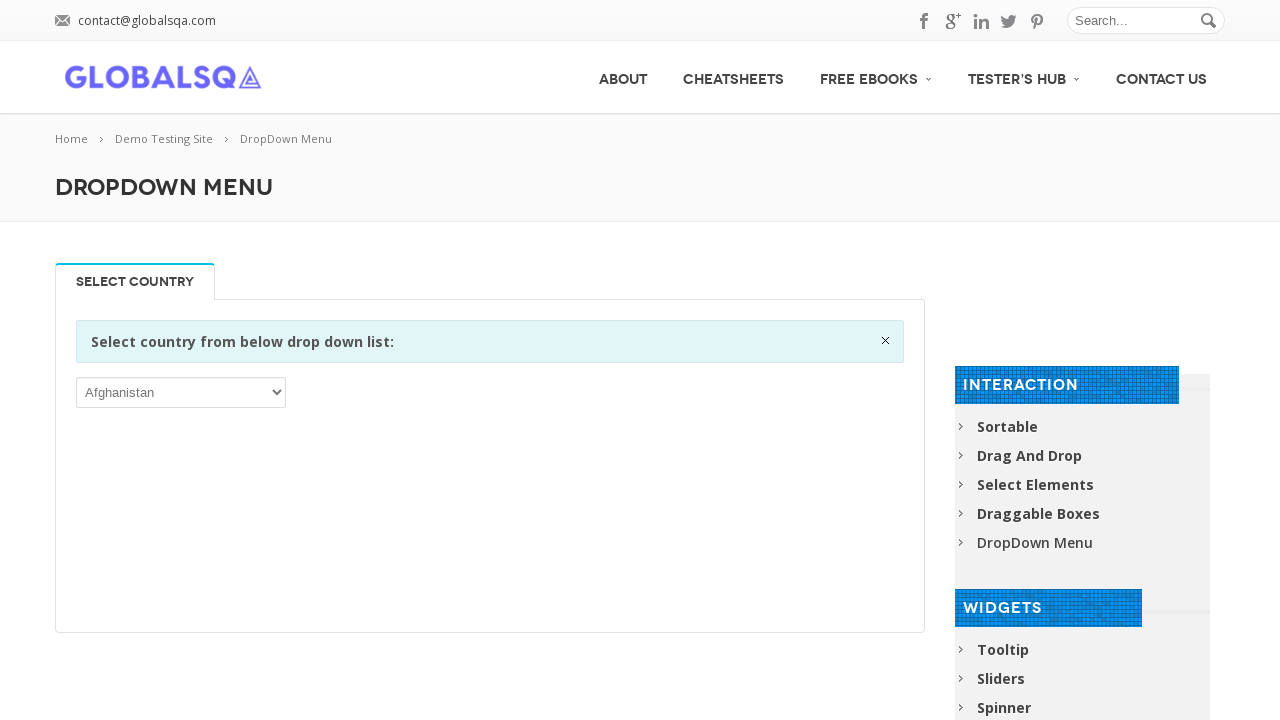

Checked option with text: Croatia
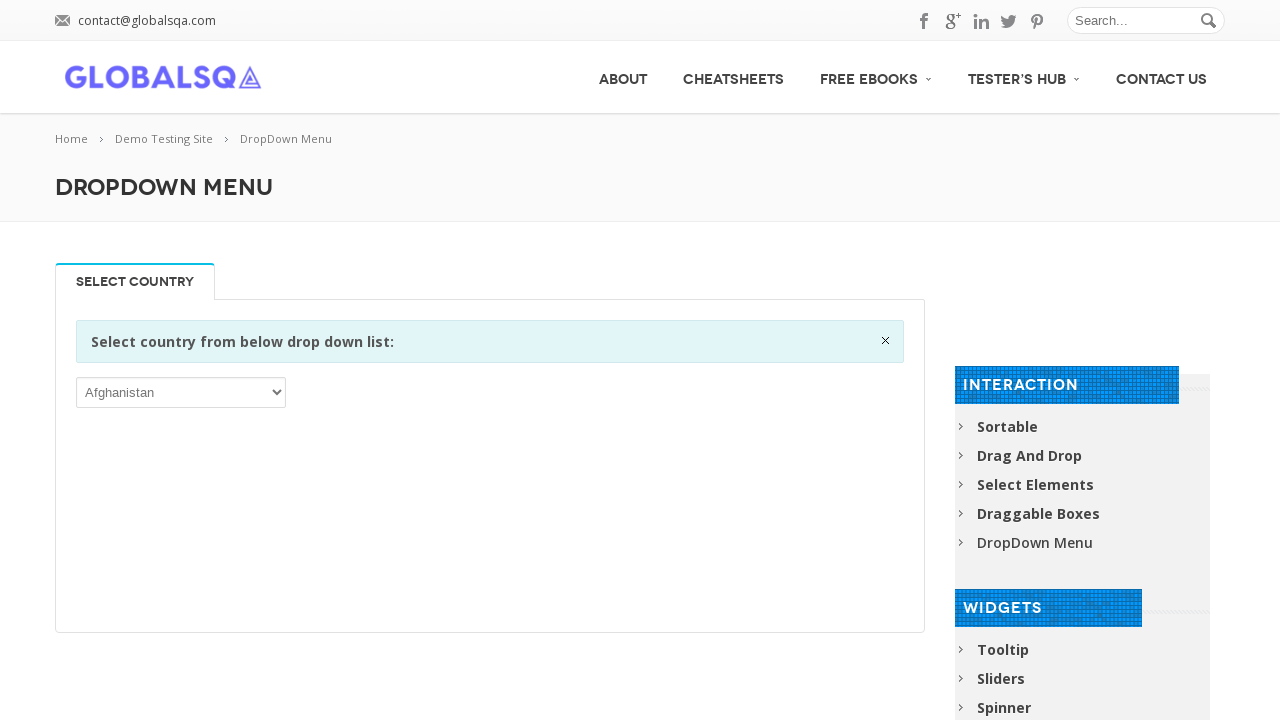

Checked option with text: Cuba
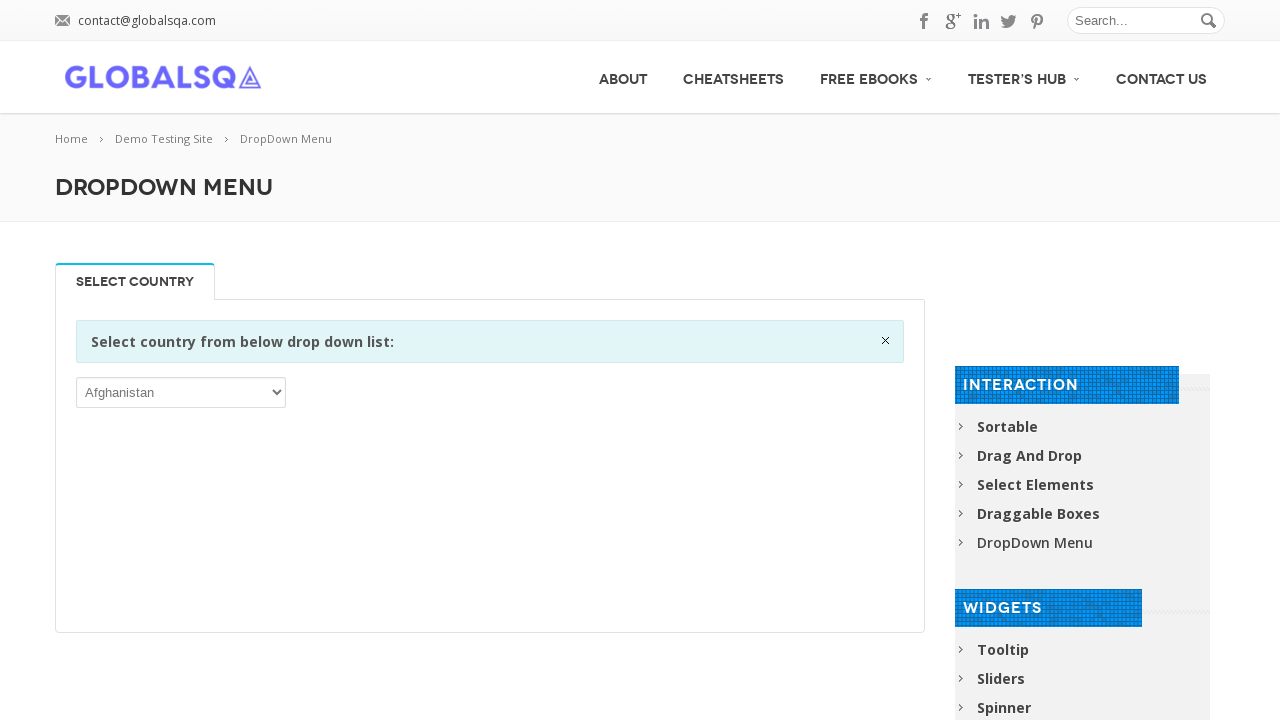

Checked option with text: Curaçao
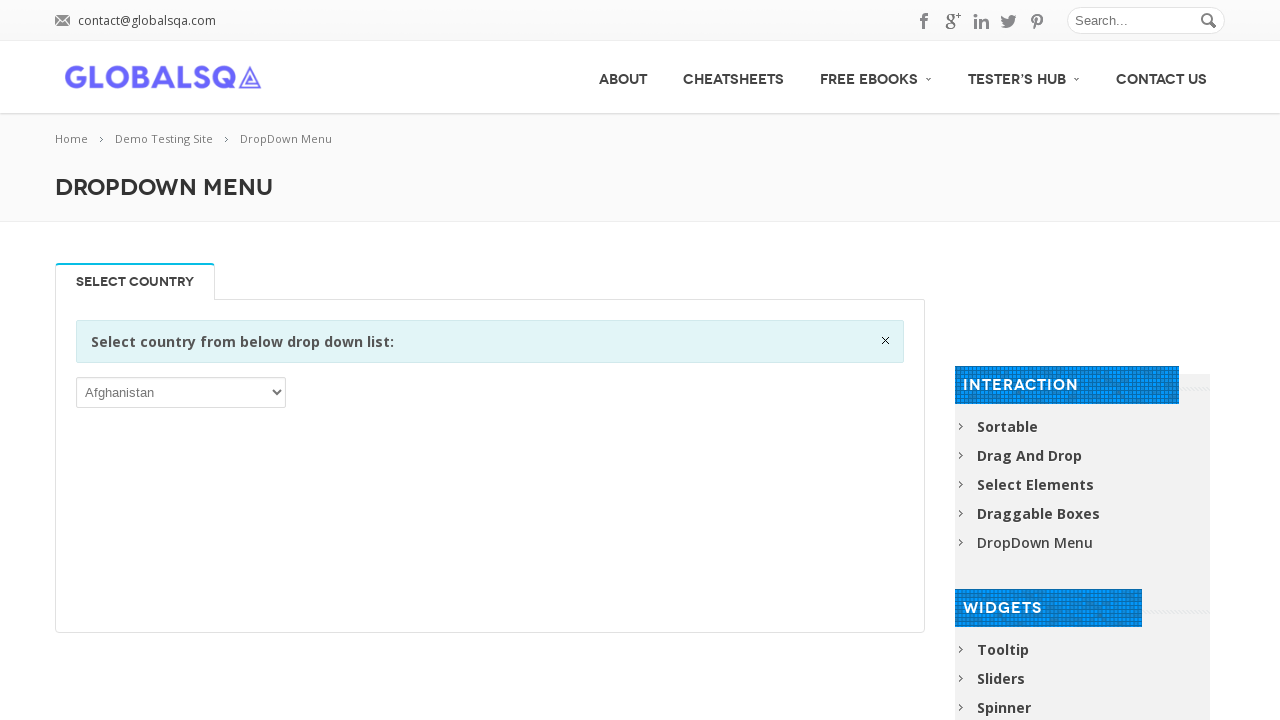

Checked option with text: Cyprus
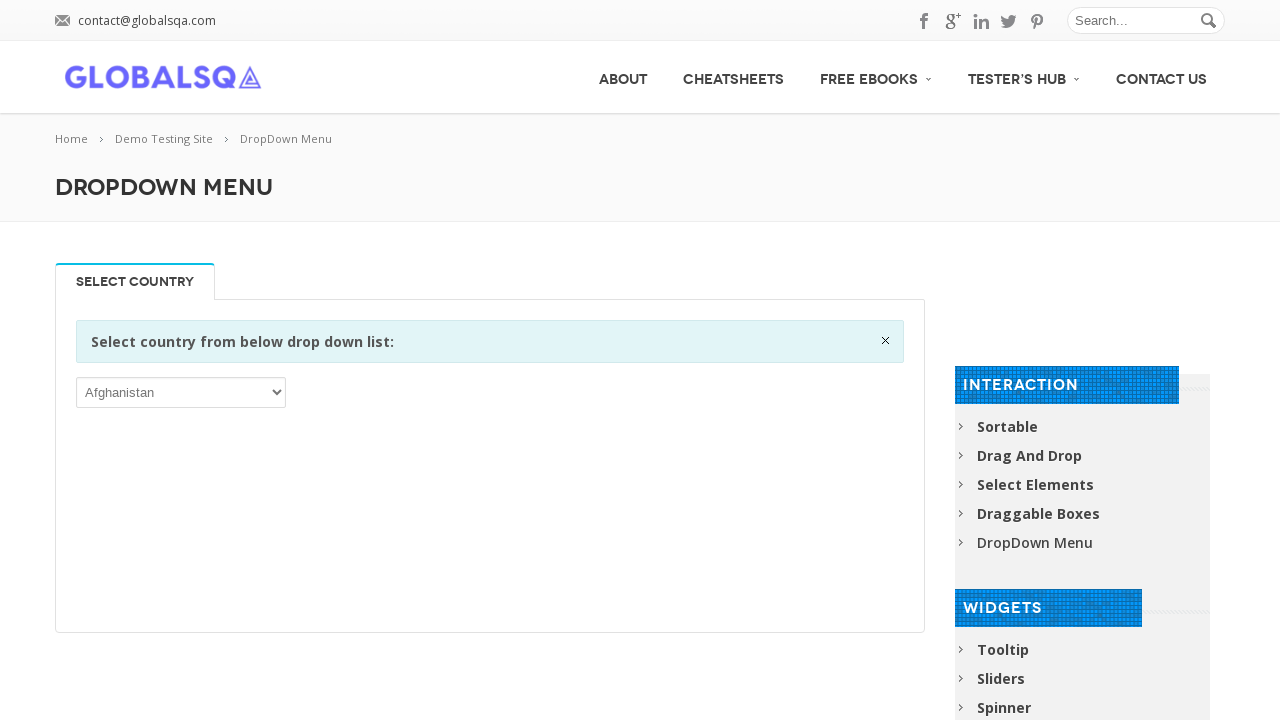

Checked option with text: Czech Republic
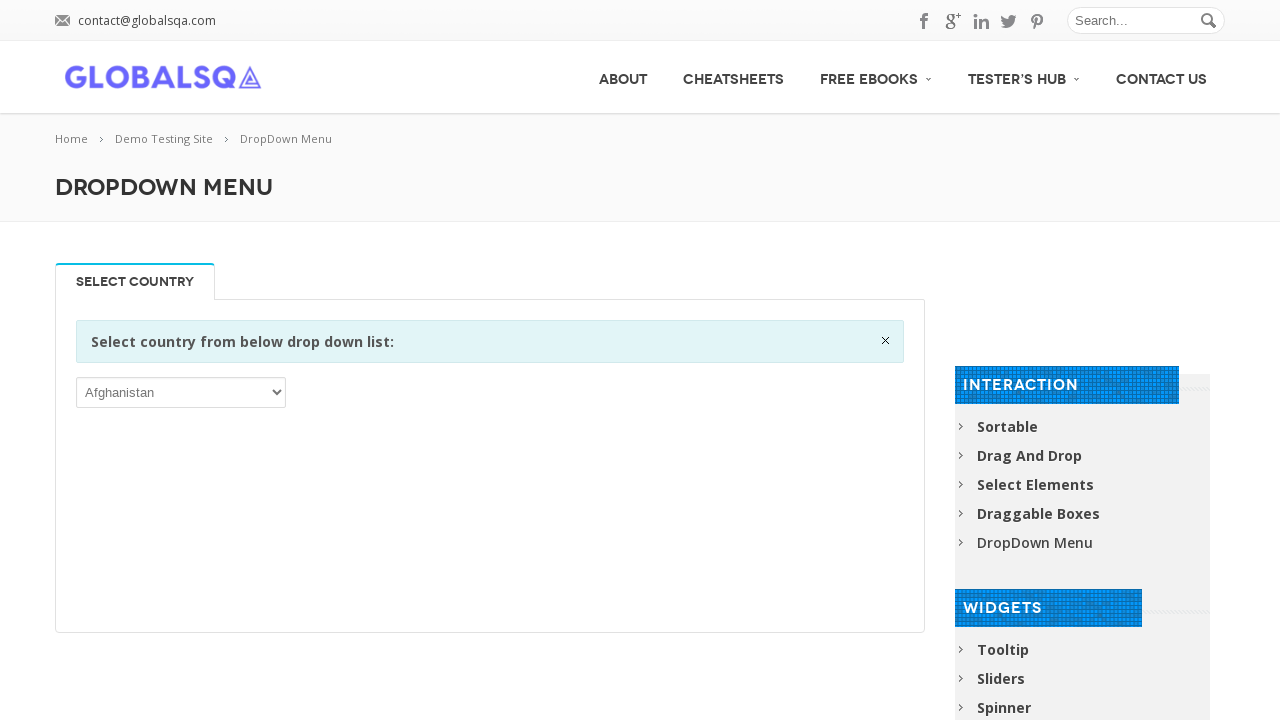

Checked option with text: Denmark
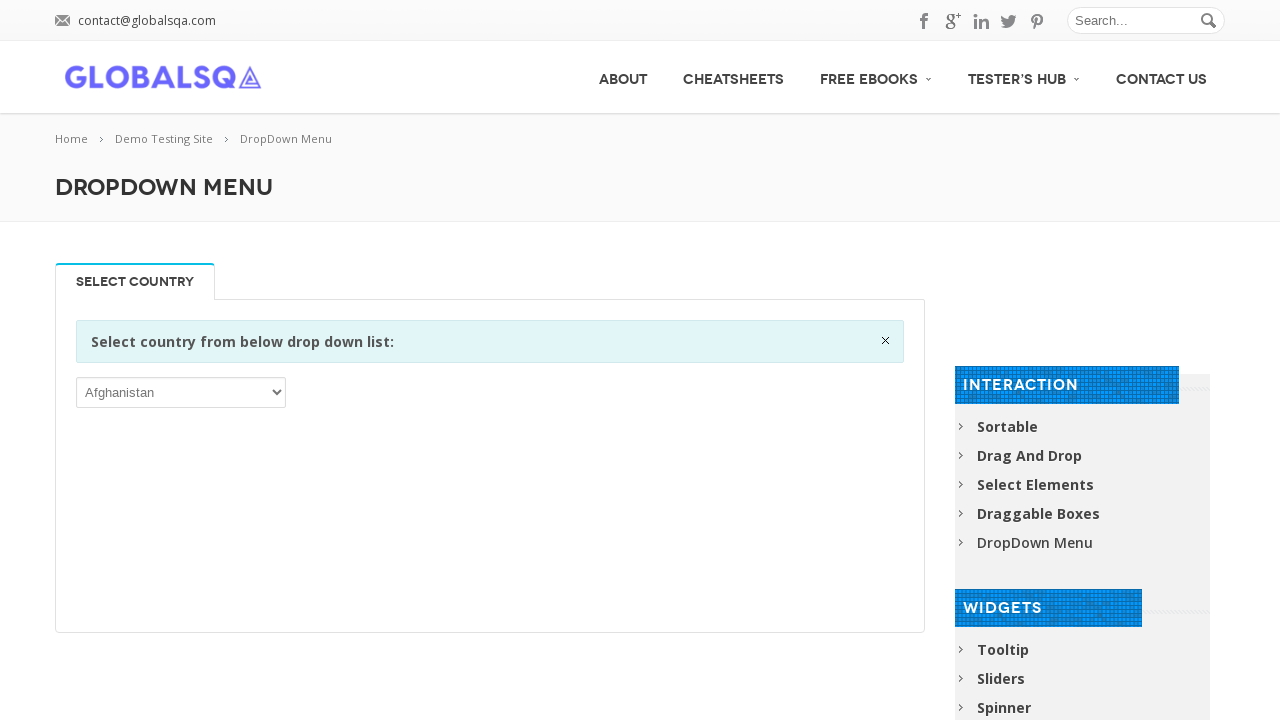

Checked option with text: Djibouti
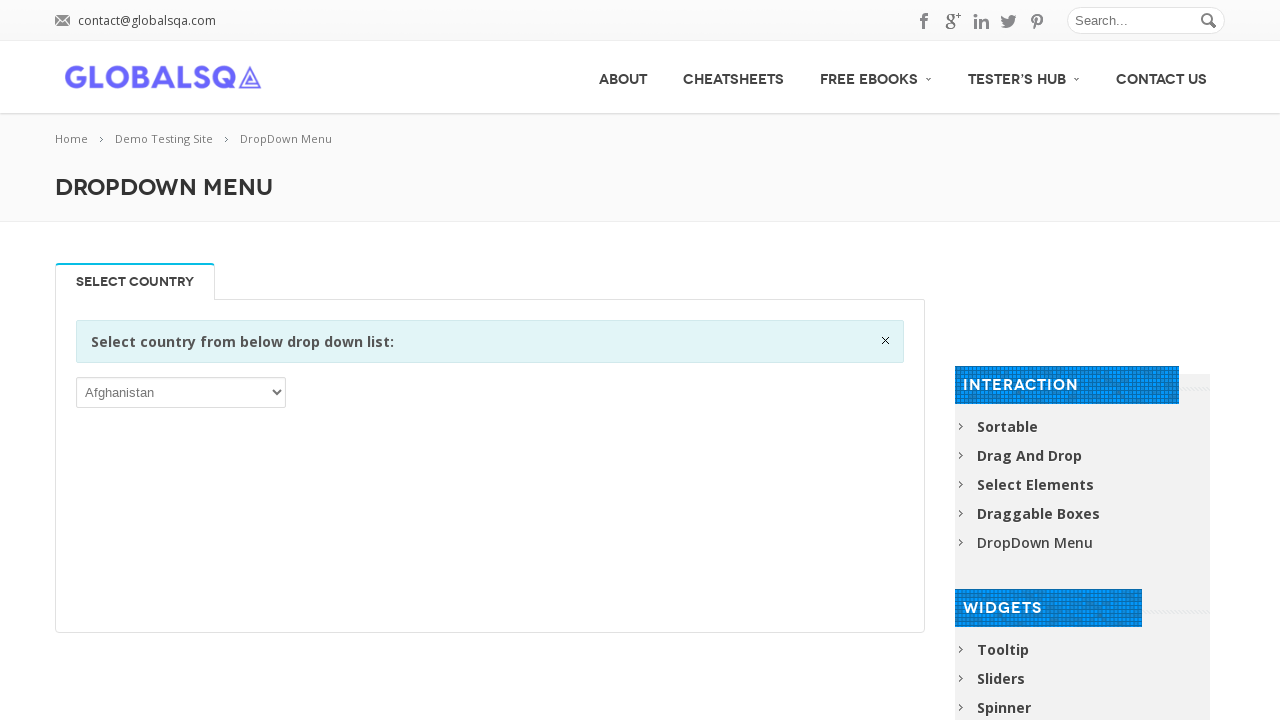

Checked option with text: Dominica
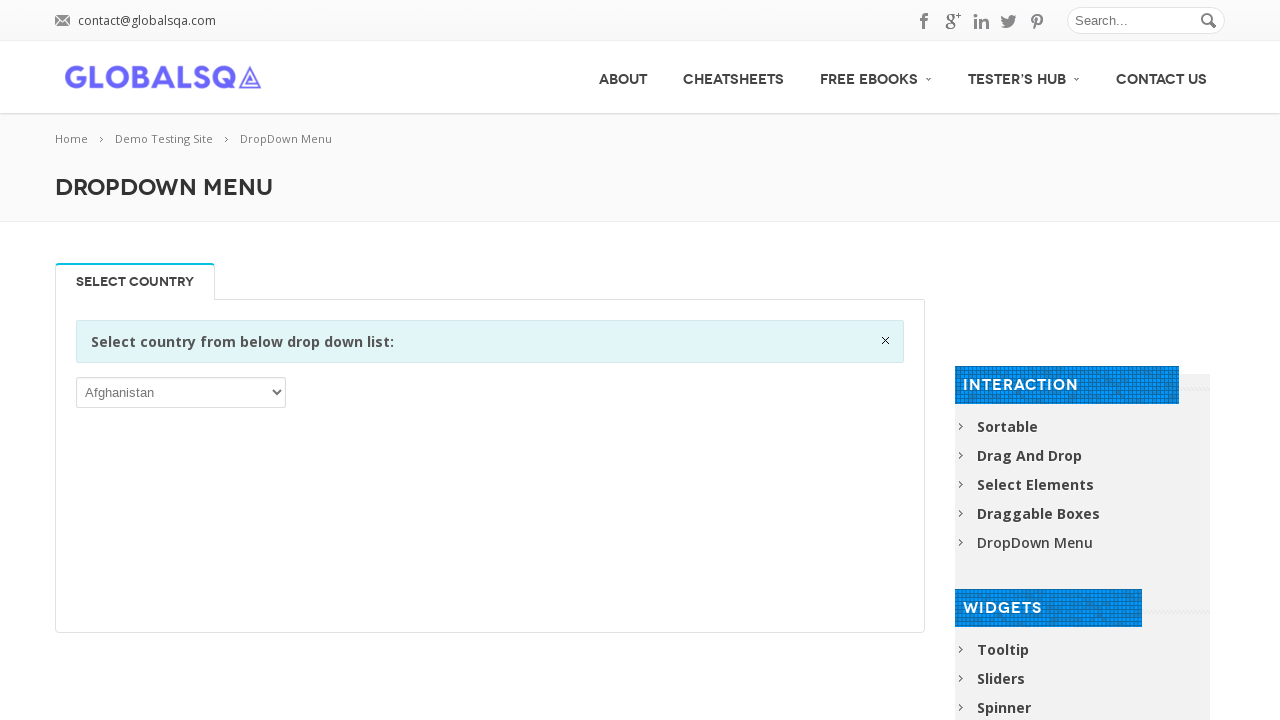

Checked option with text: Dominican Republic
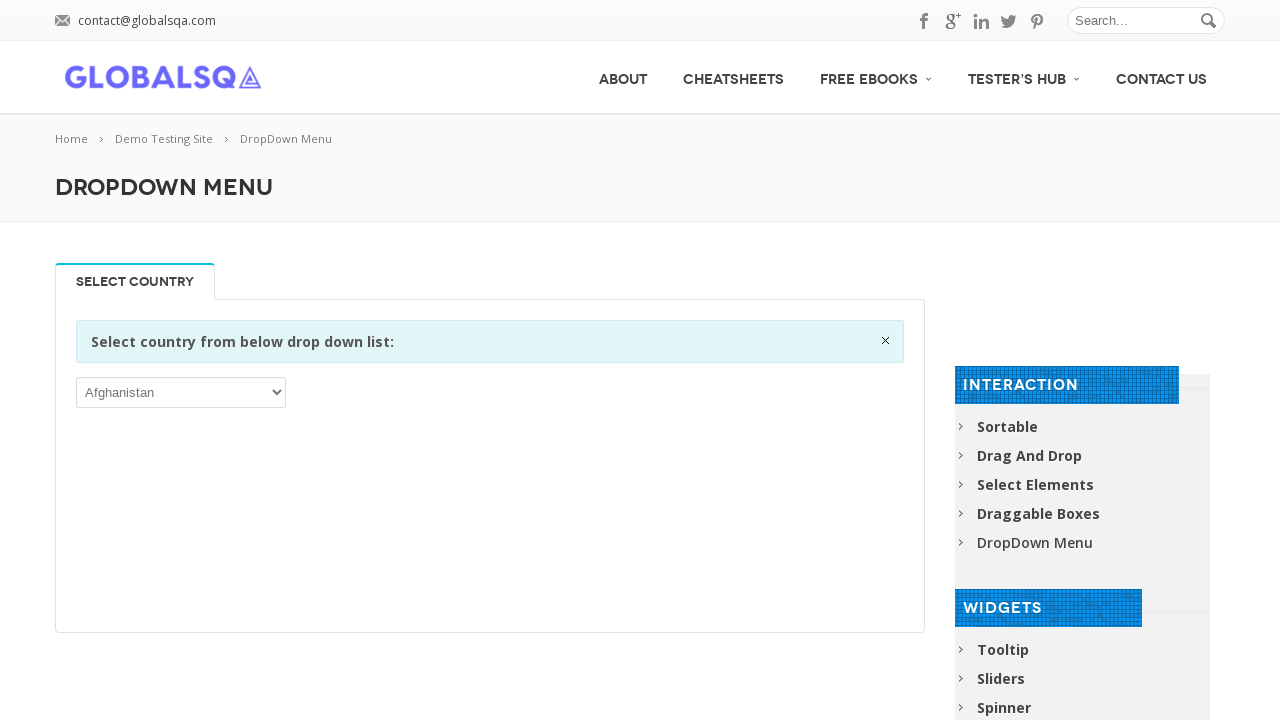

Checked option with text: Ecuador
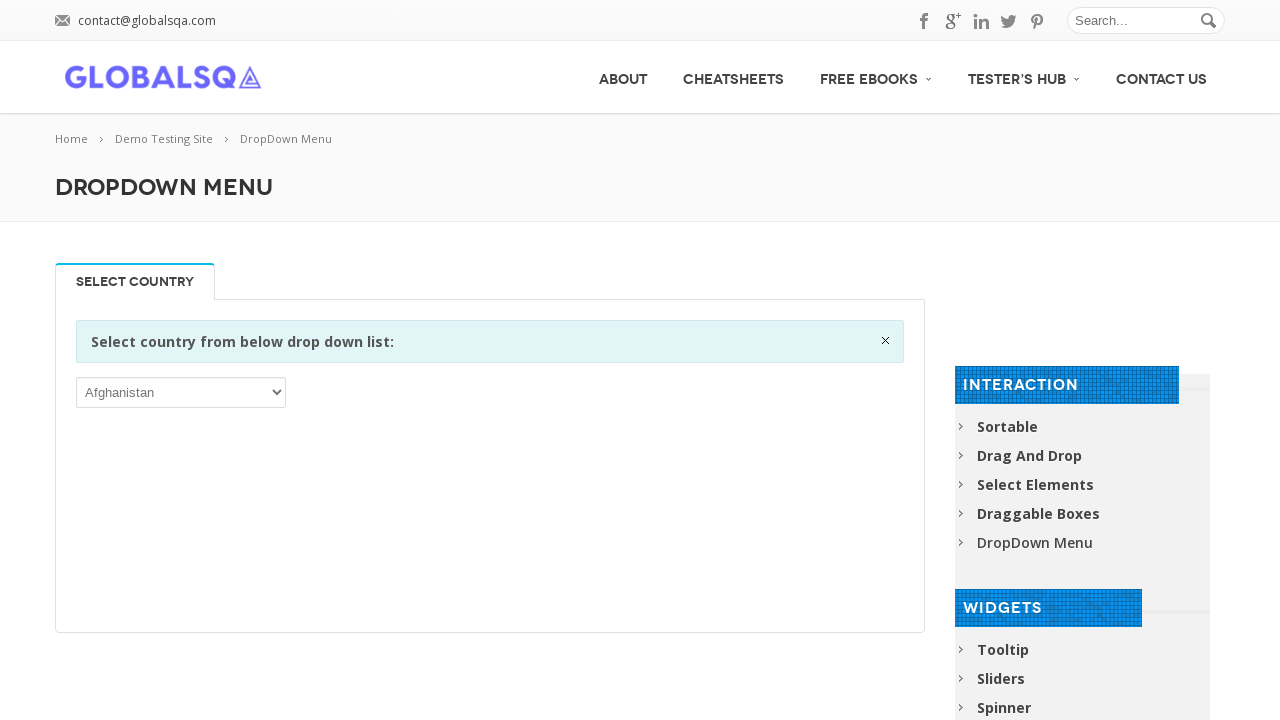

Checked option with text: Egypt
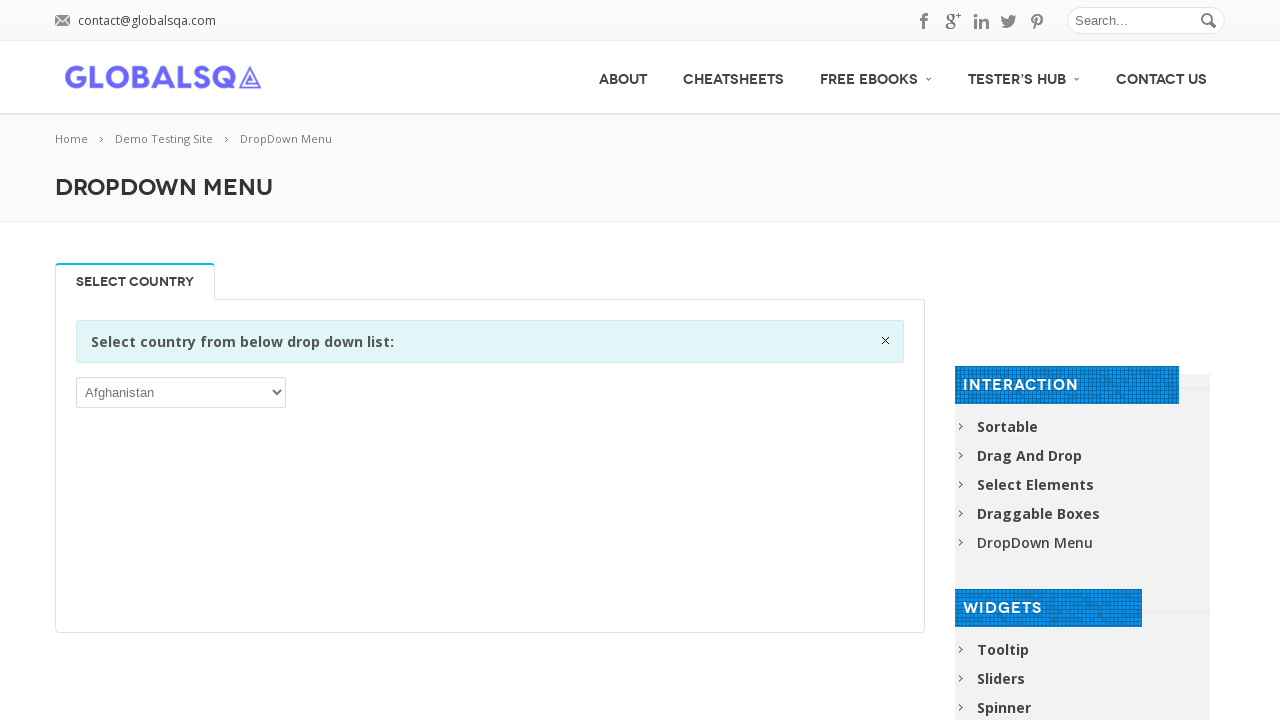

Checked option with text: El Salvador
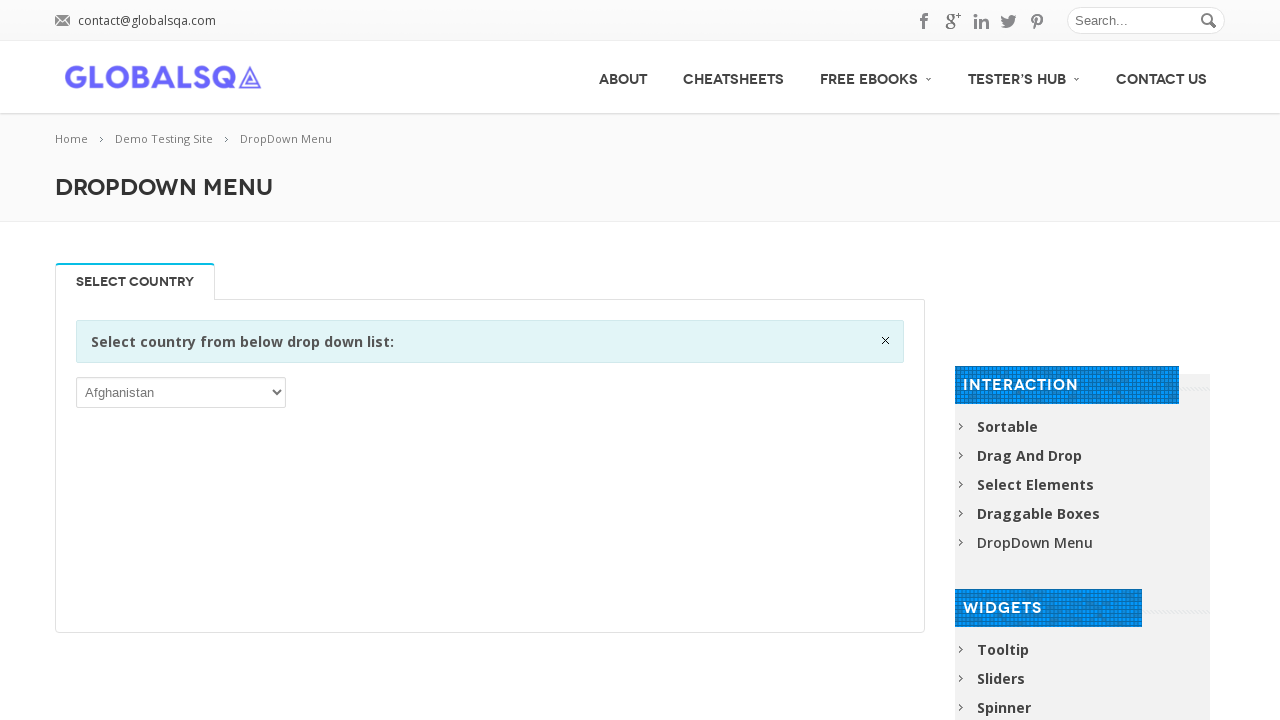

Checked option with text: Equatorial Guinea
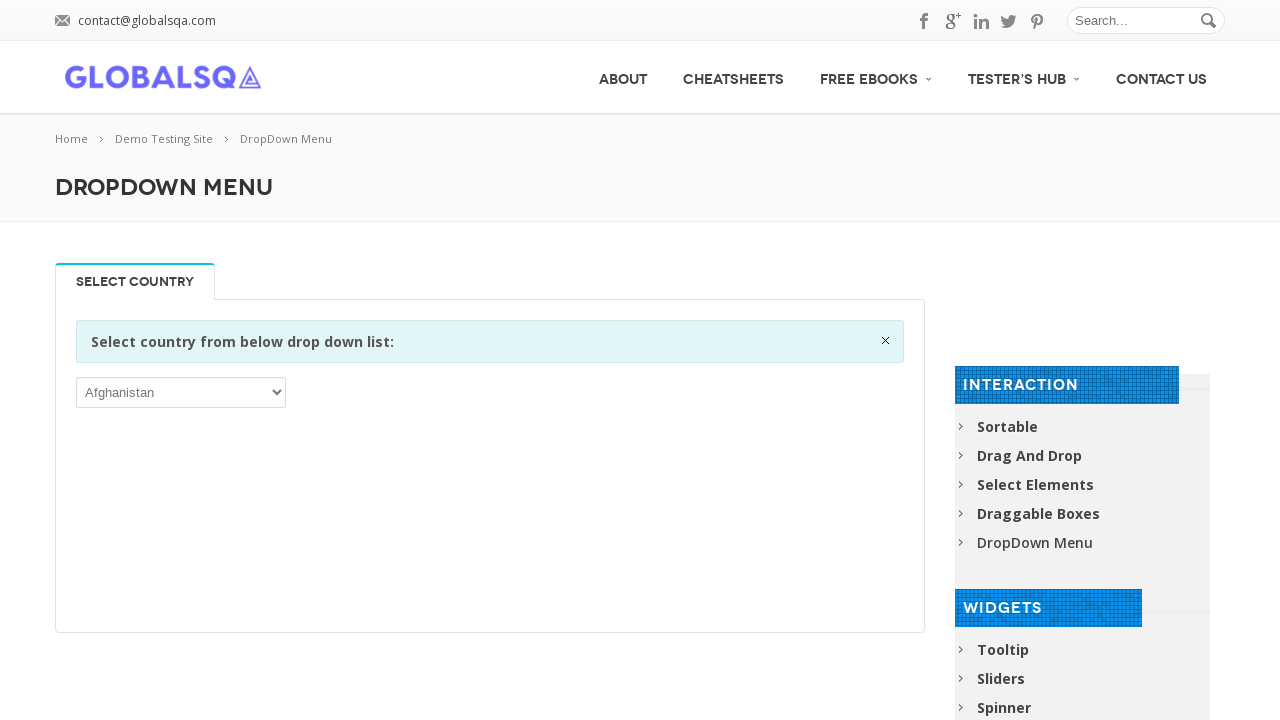

Checked option with text: Eritrea
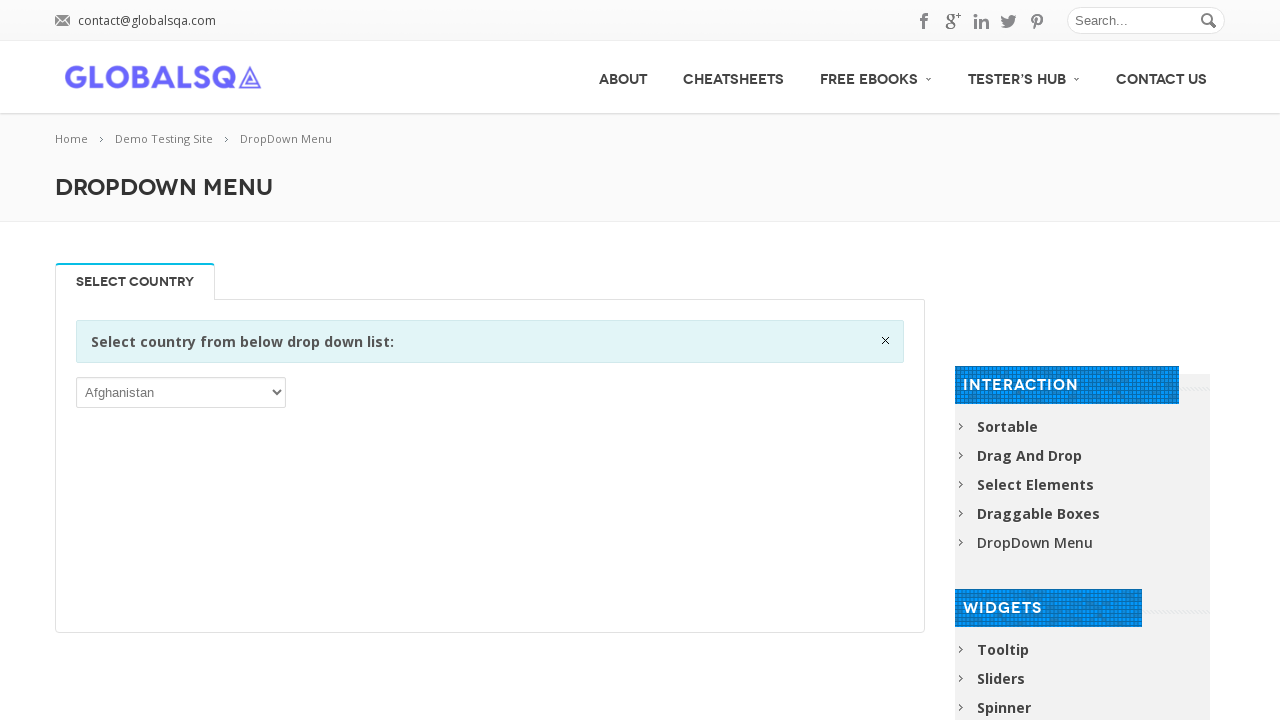

Checked option with text: Estonia
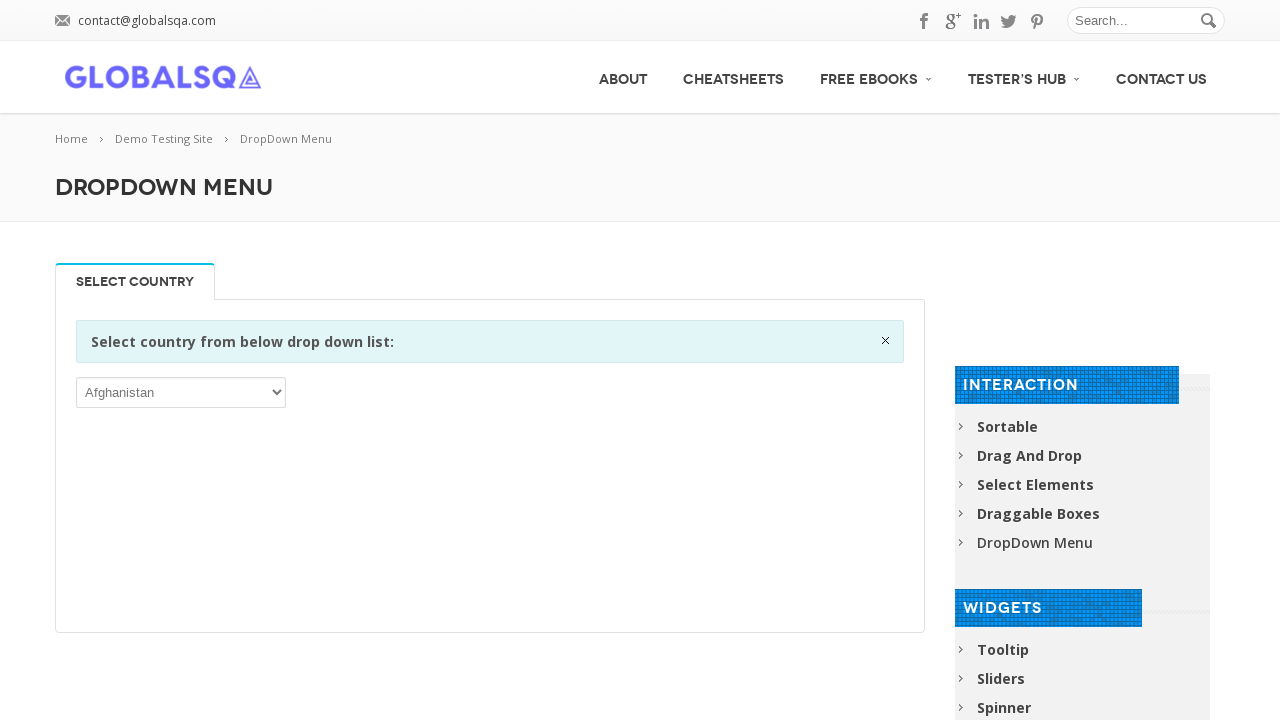

Checked option with text: Ethiopia
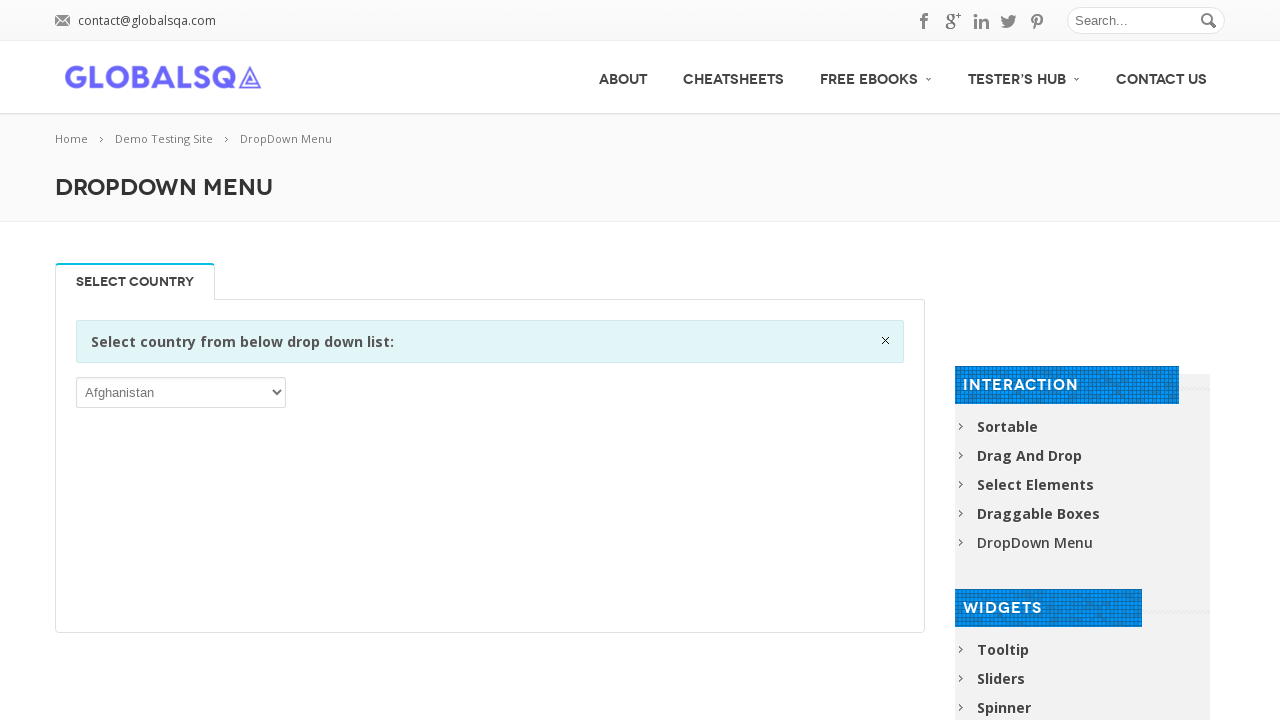

Checked option with text: Falkland Islands (Malvinas)
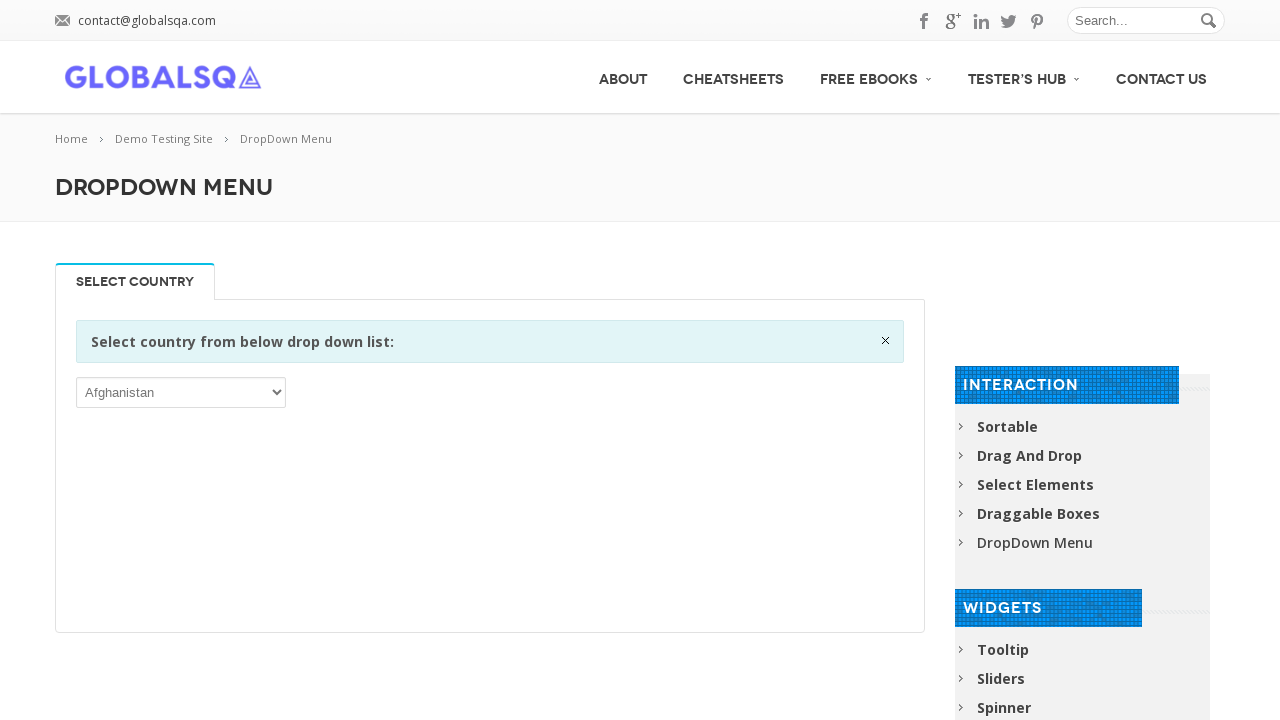

Checked option with text: Faroe Islands
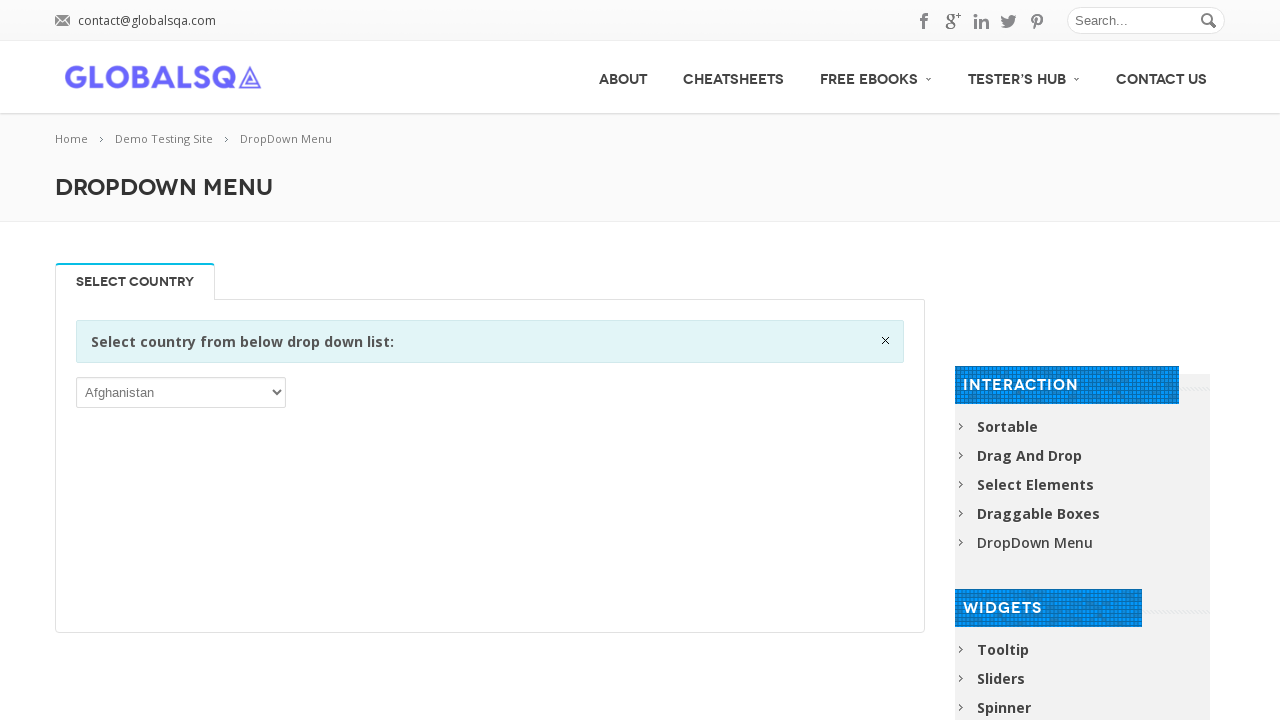

Checked option with text: Fiji
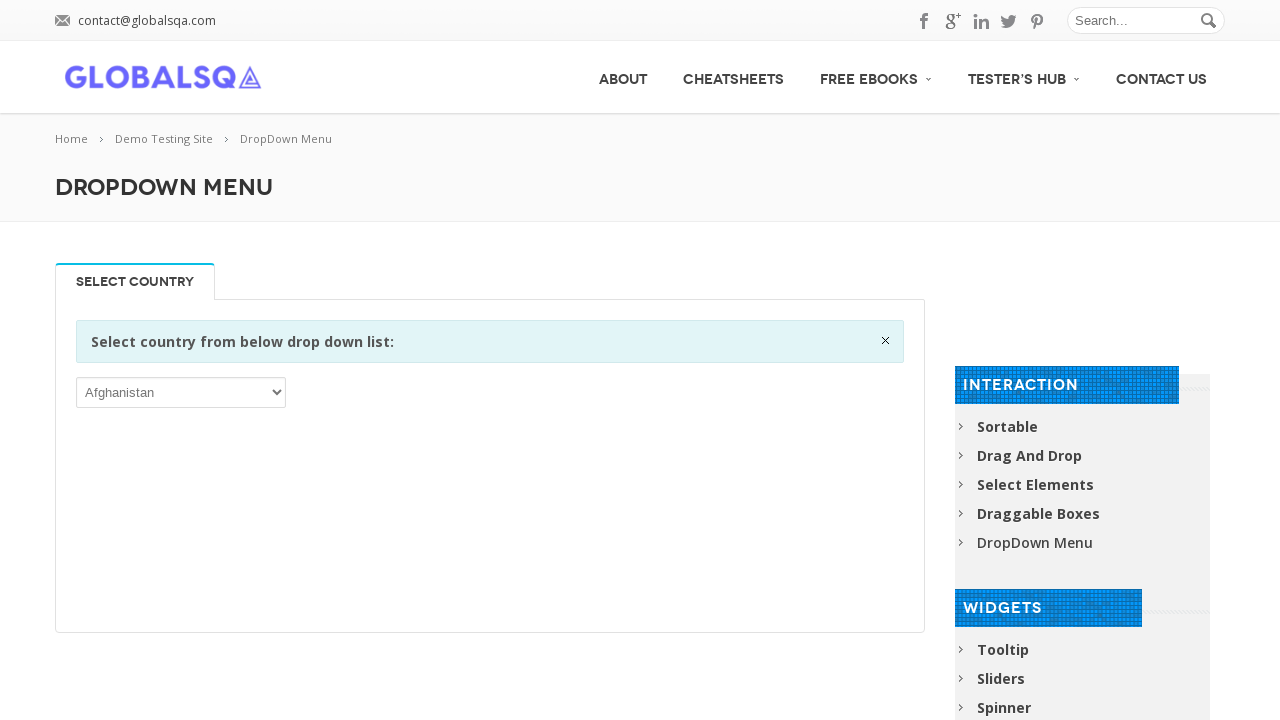

Checked option with text: Finland
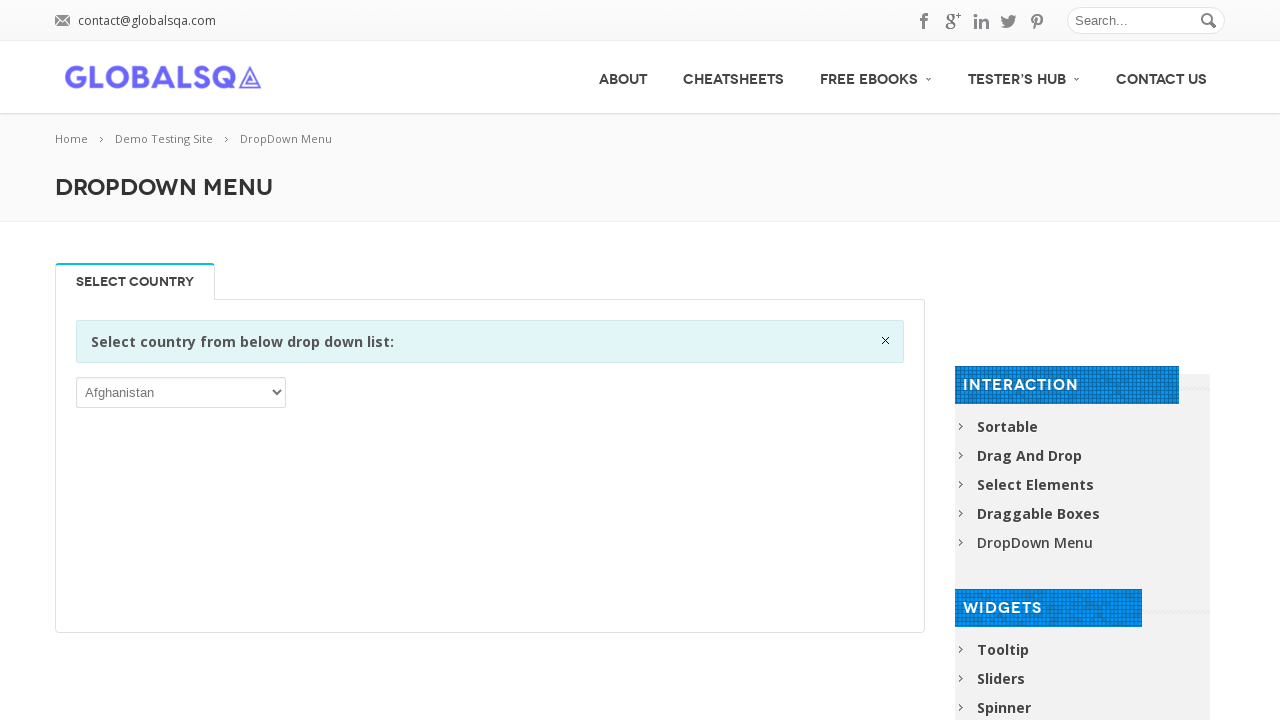

Checked option with text: France
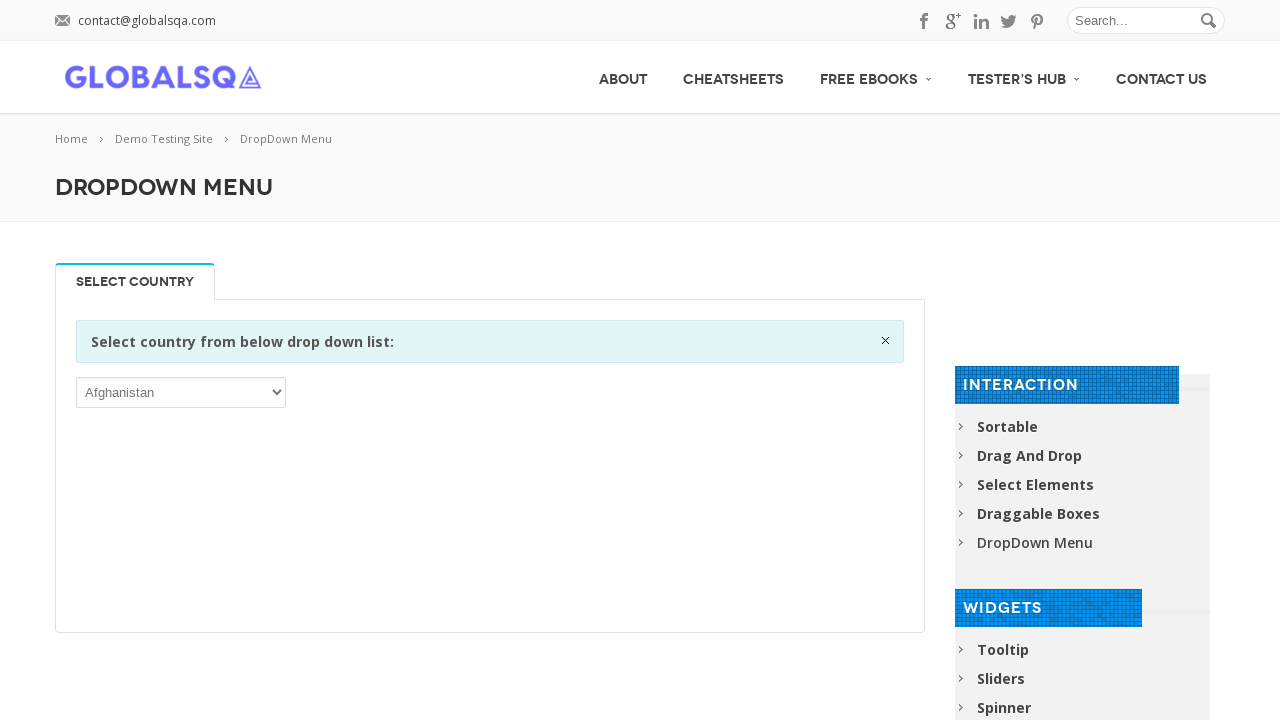

Checked option with text: French Guiana
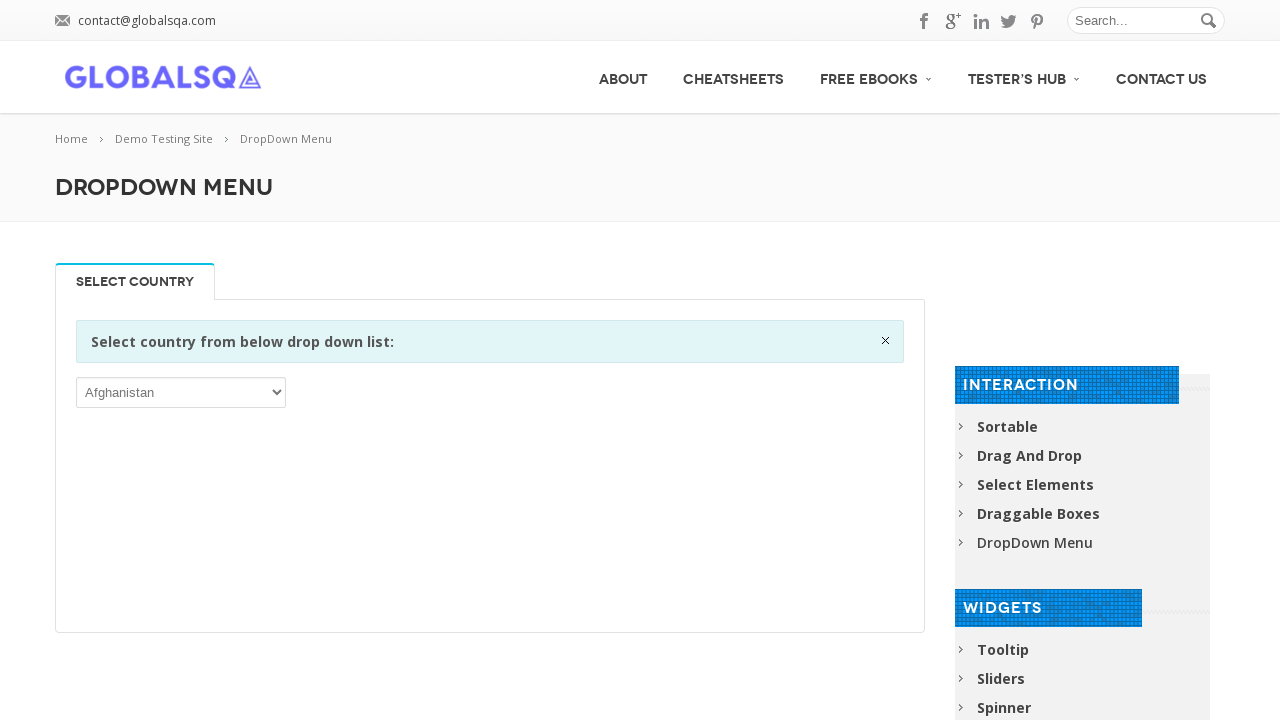

Checked option with text: French Polynesia
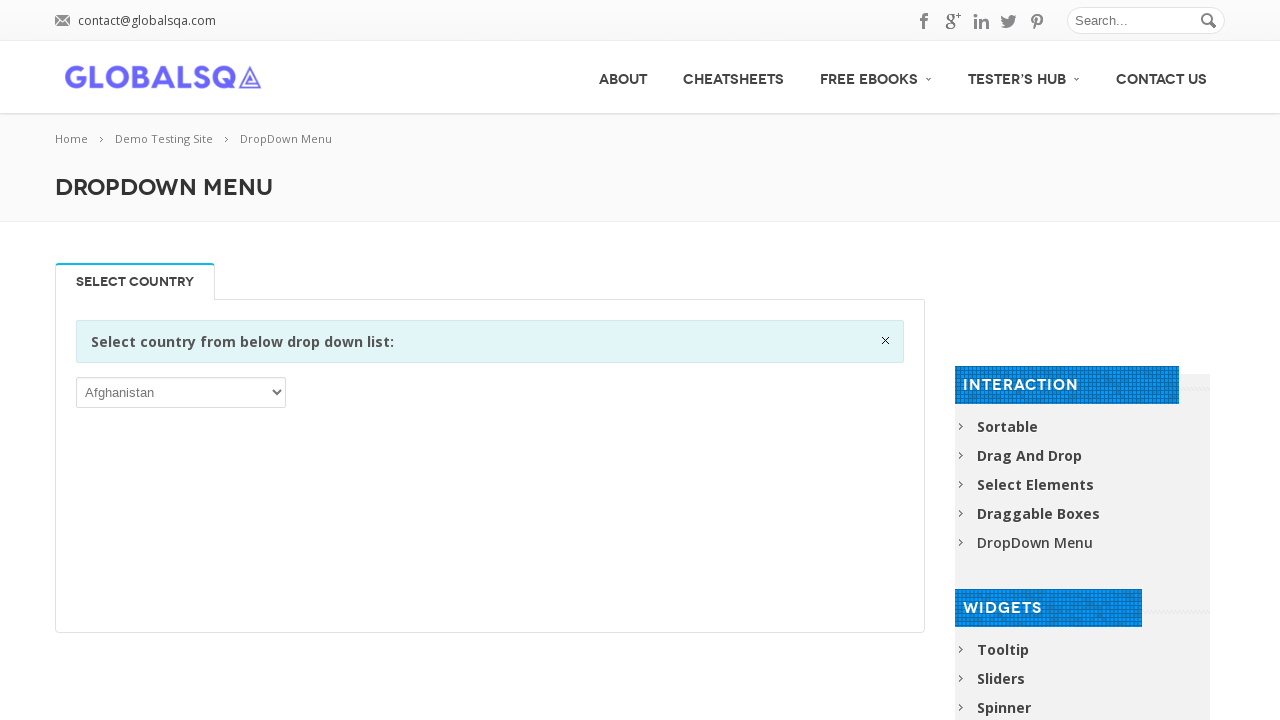

Checked option with text: French Southern Territories
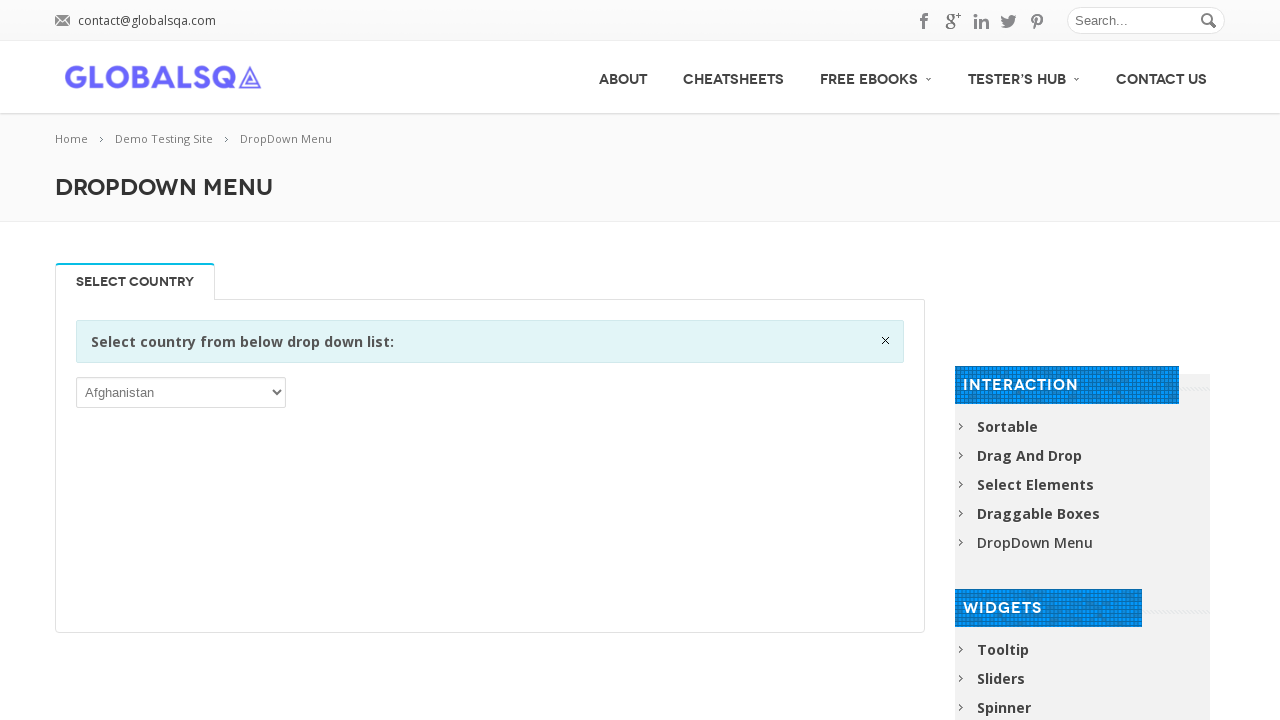

Checked option with text: Gabon
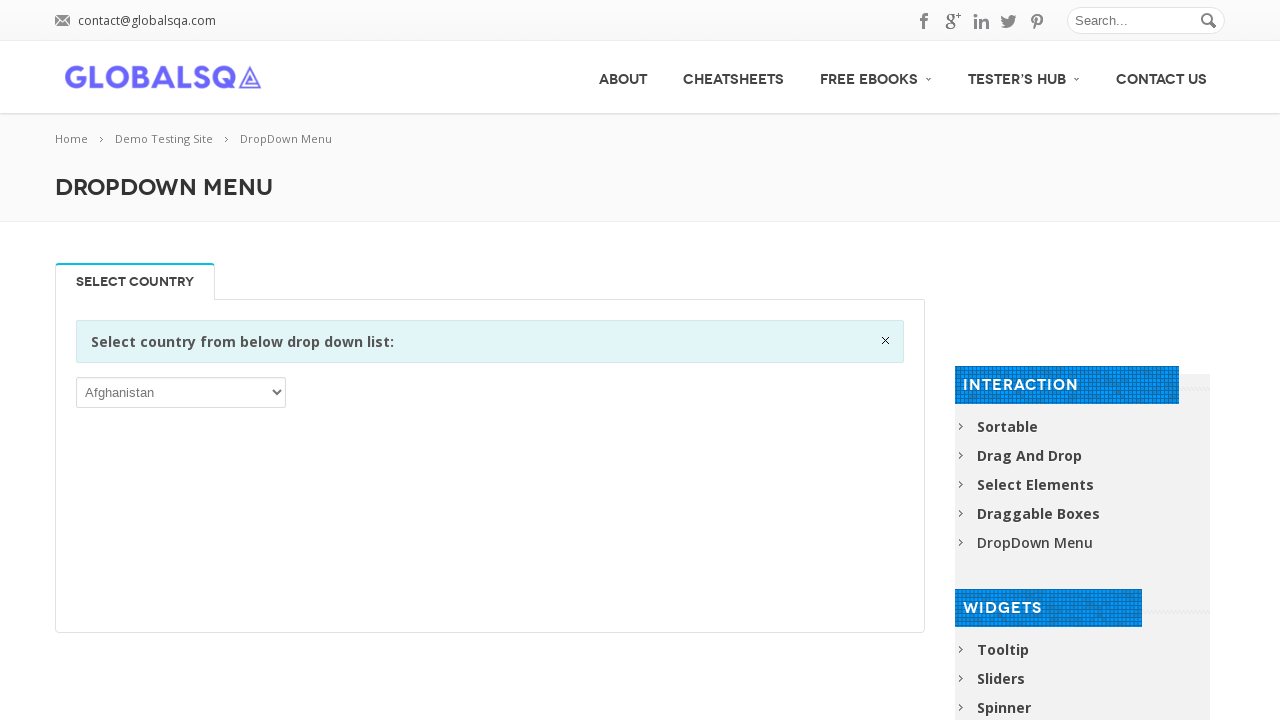

Checked option with text: Gambia
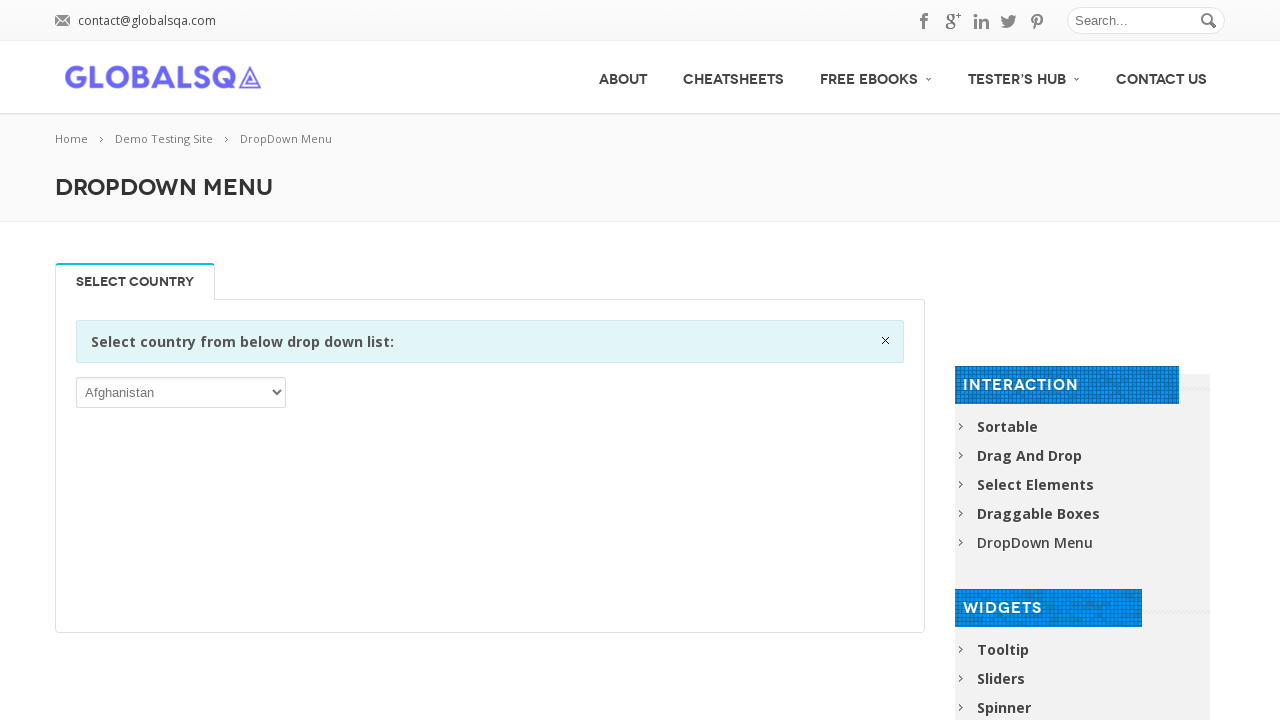

Checked option with text: Georgia
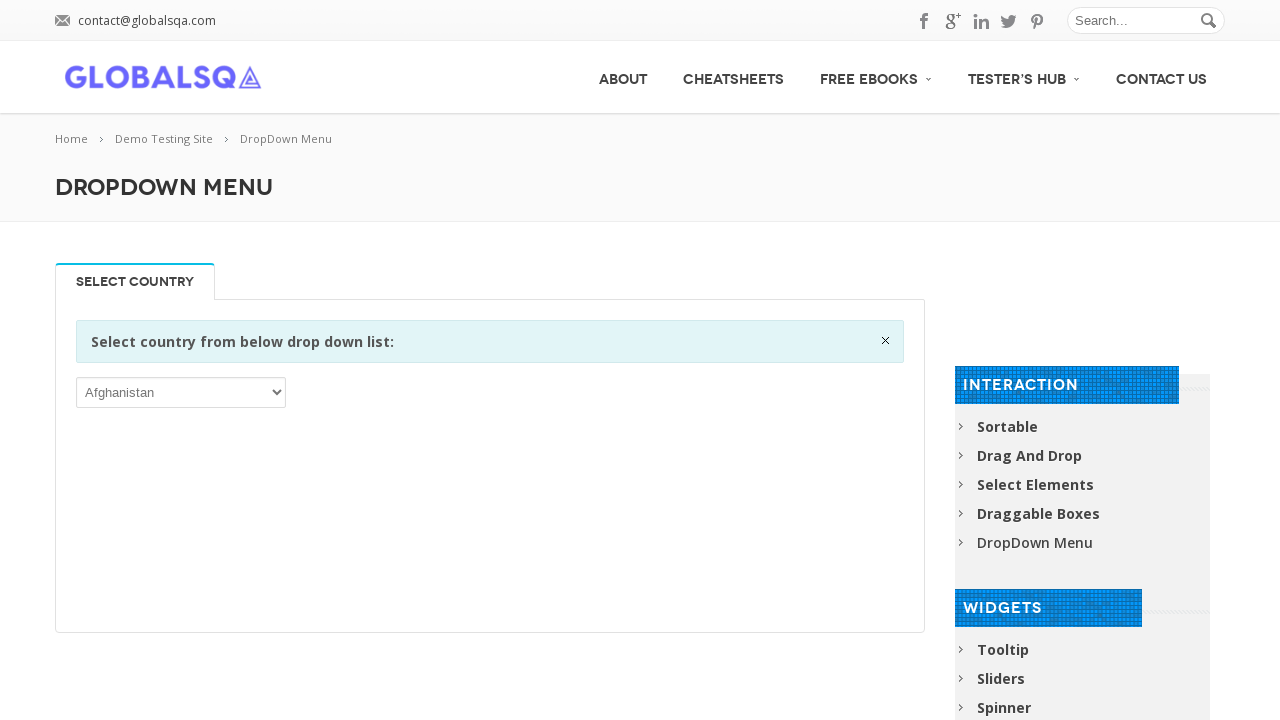

Checked option with text: Germany
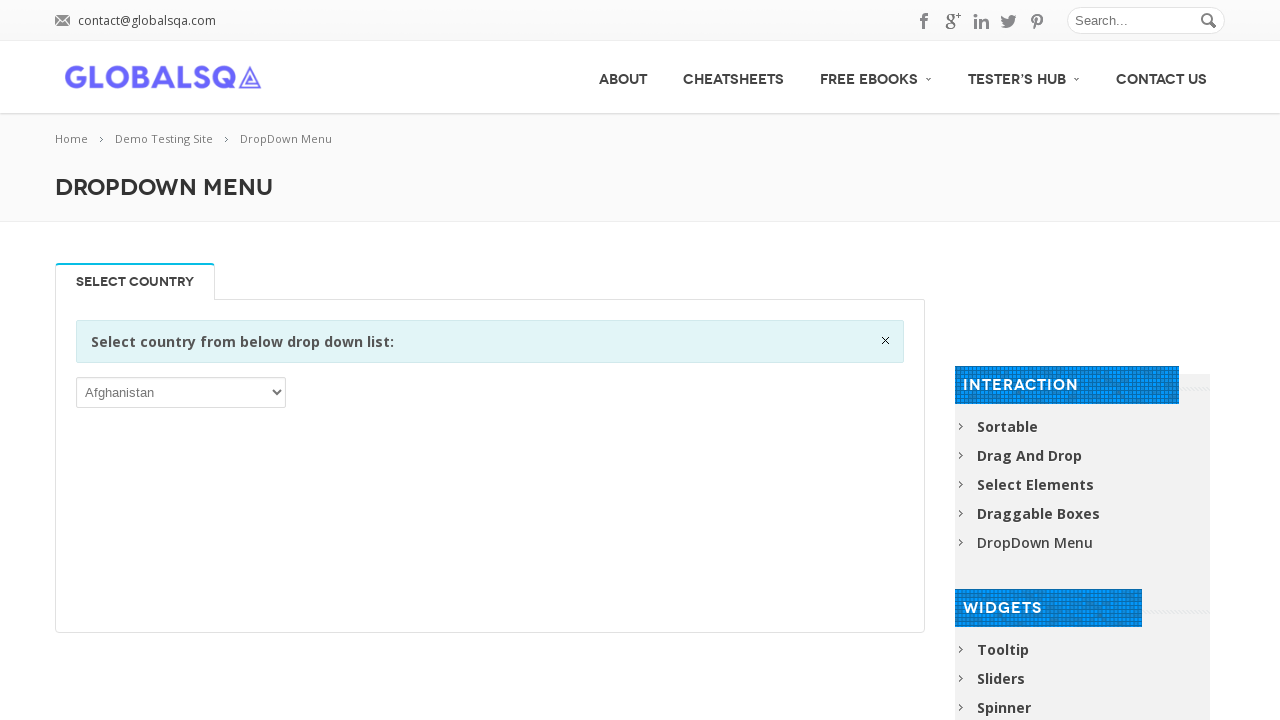

Checked option with text: Ghana
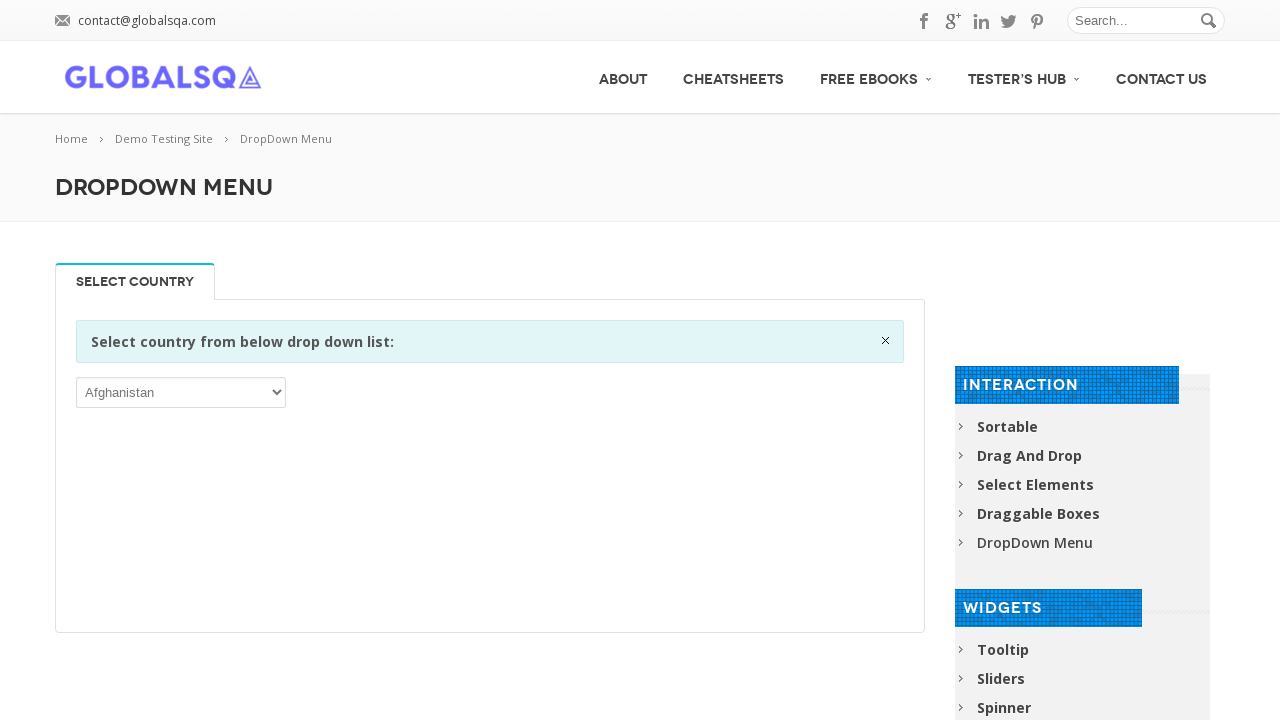

Checked option with text: Gibraltar
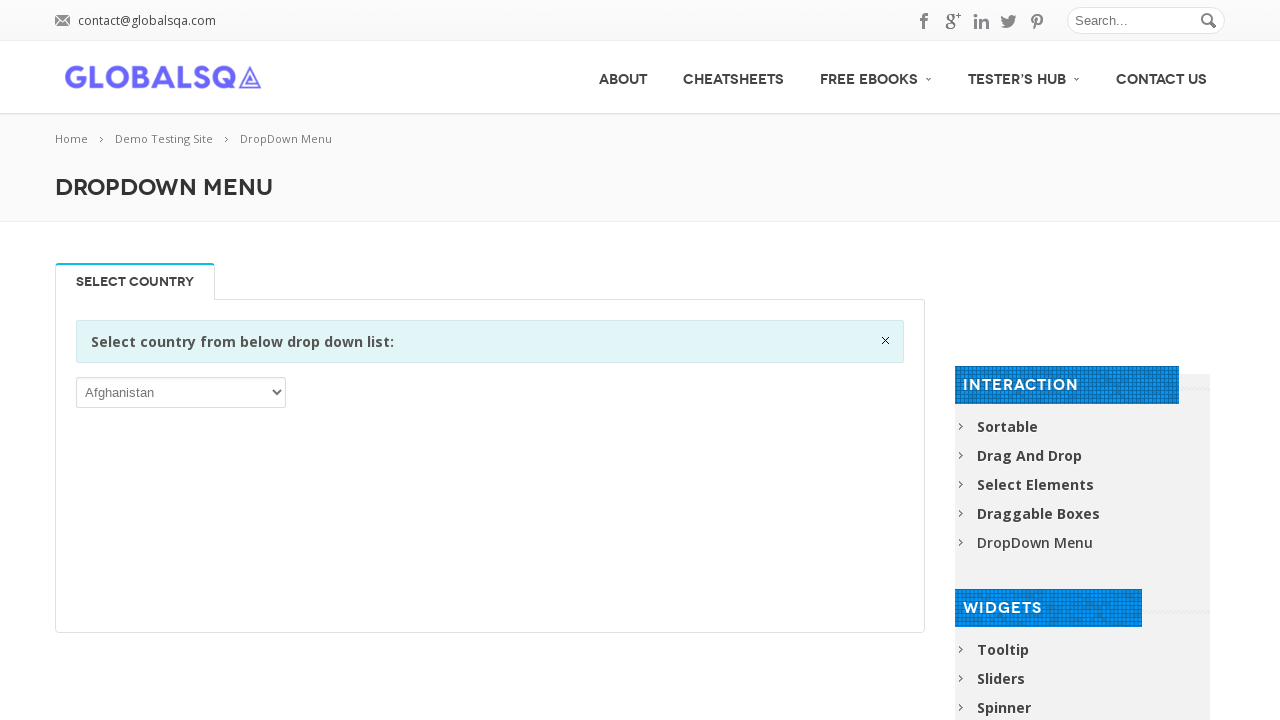

Checked option with text: Greece
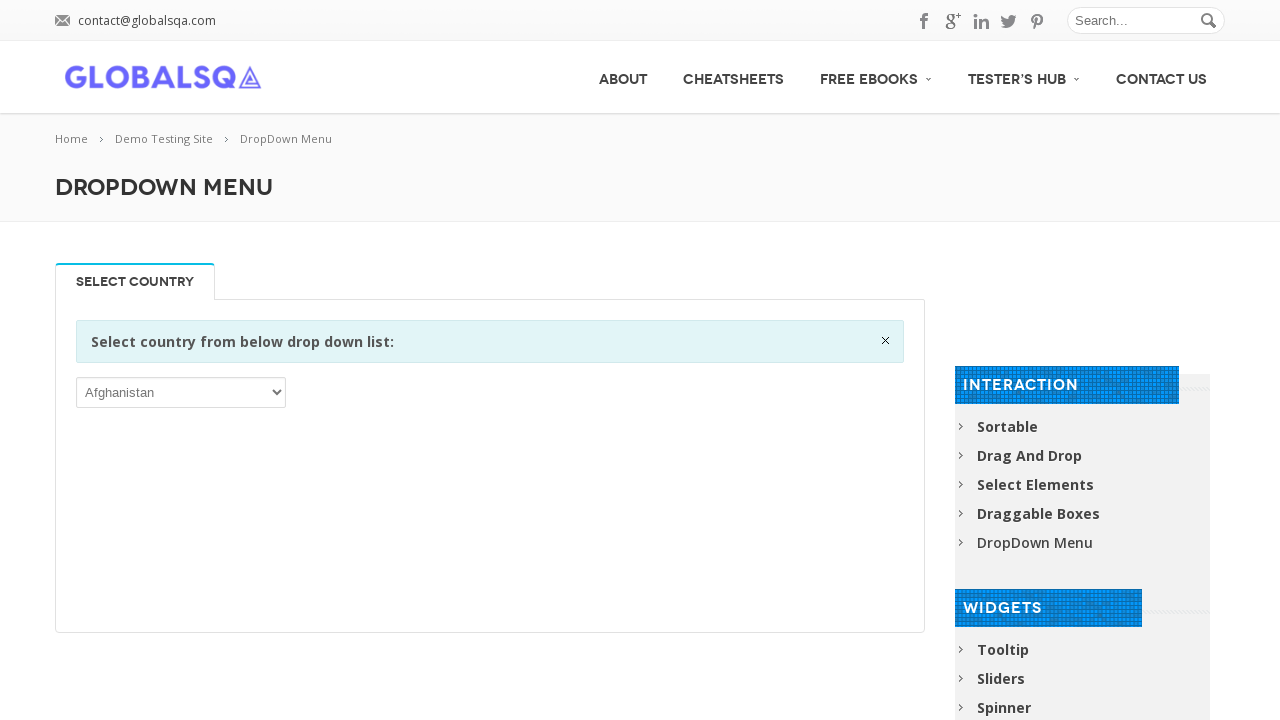

Checked option with text: Greenland
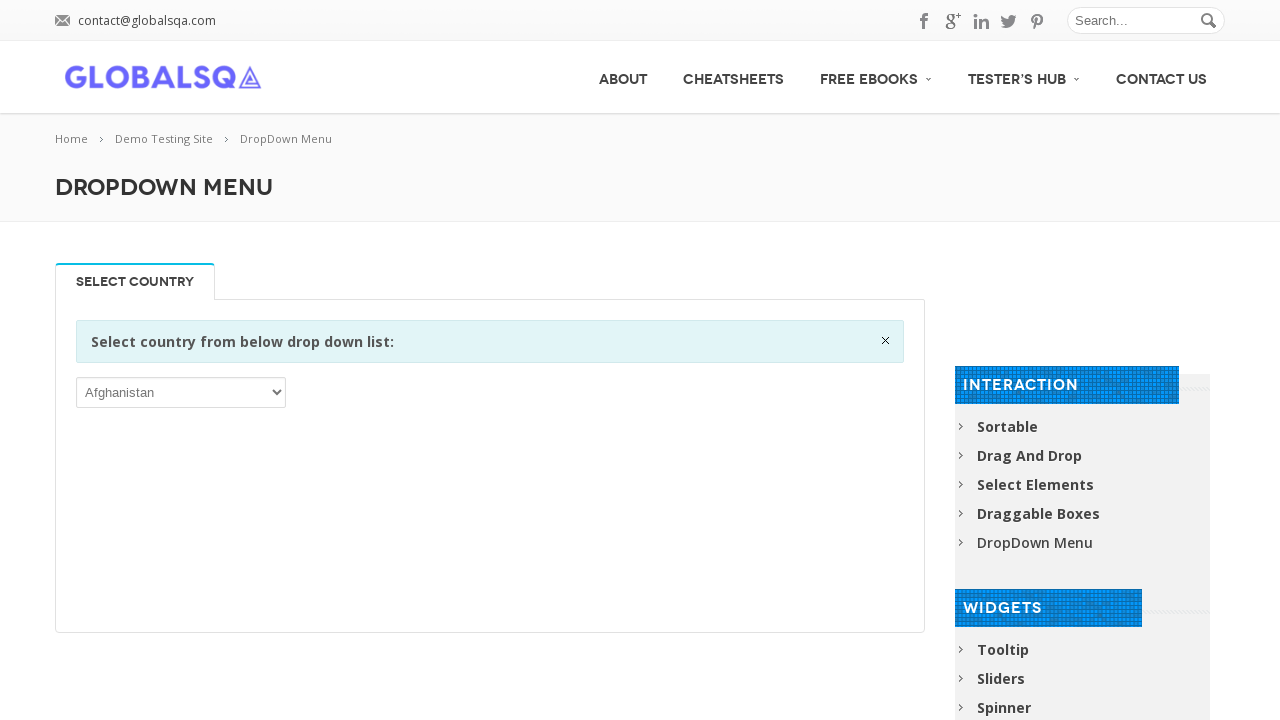

Checked option with text: Grenada
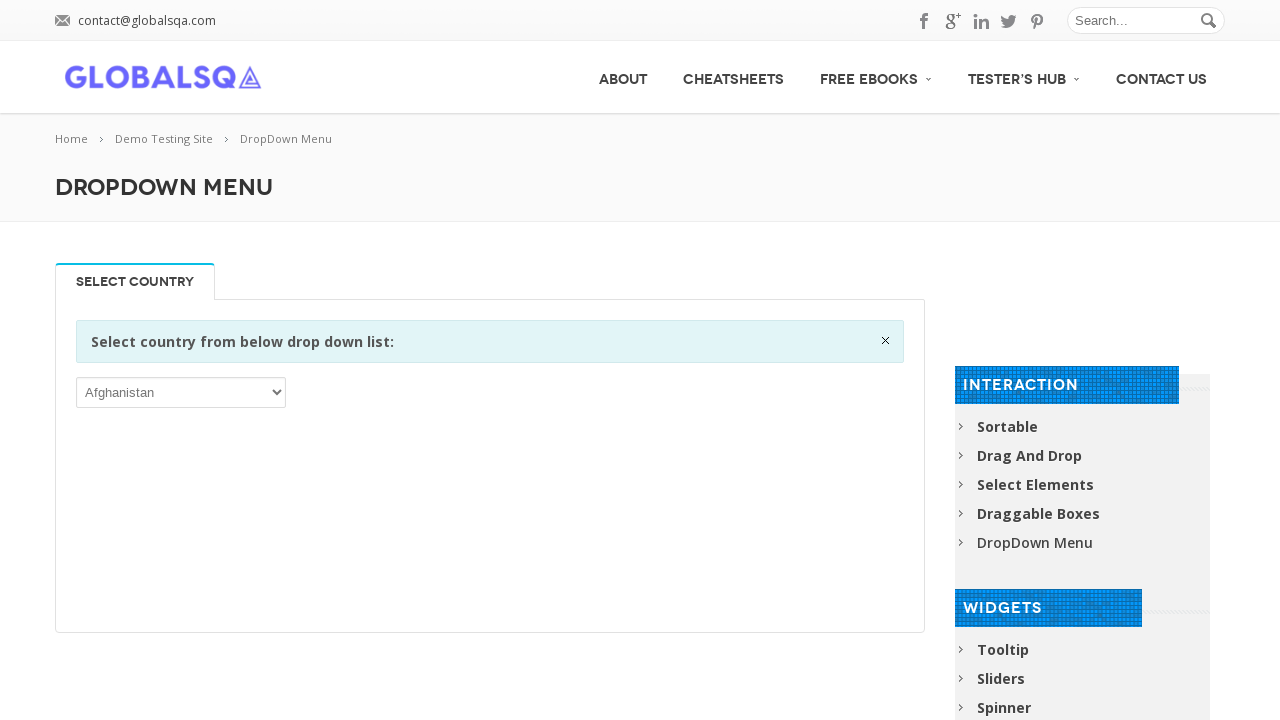

Checked option with text: Guadeloupe
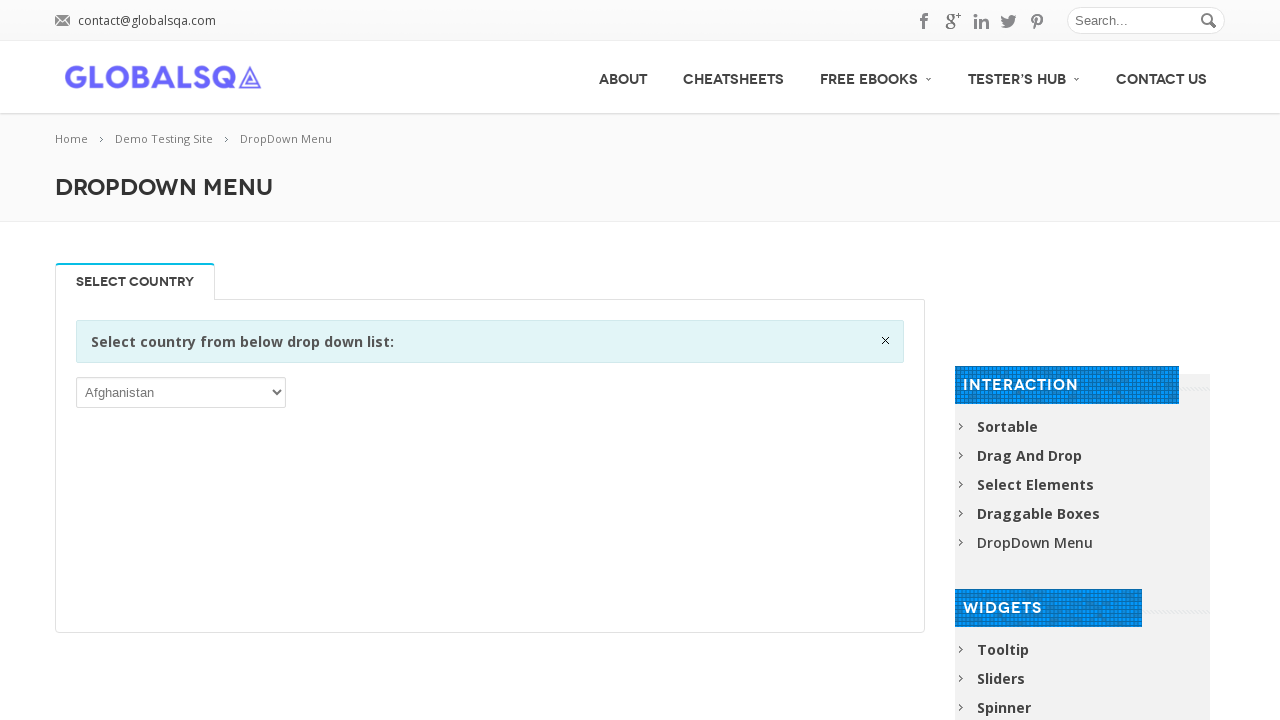

Checked option with text: Guam
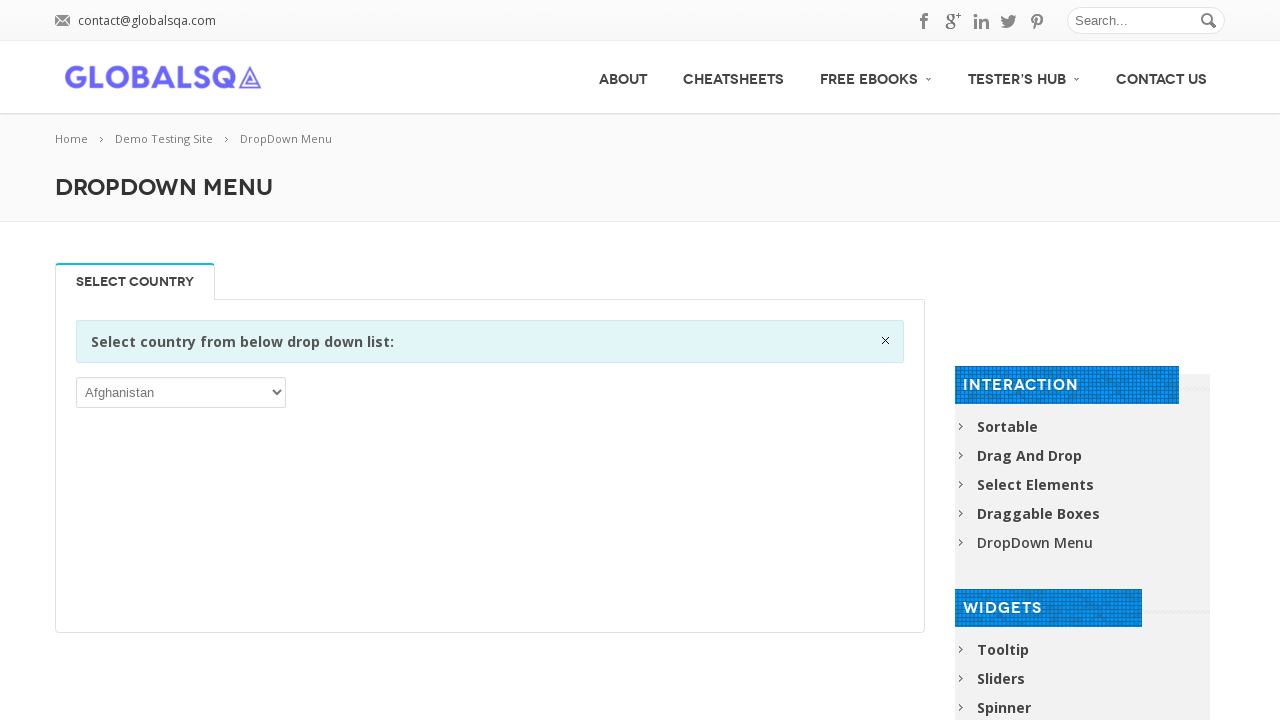

Checked option with text: Guatemala
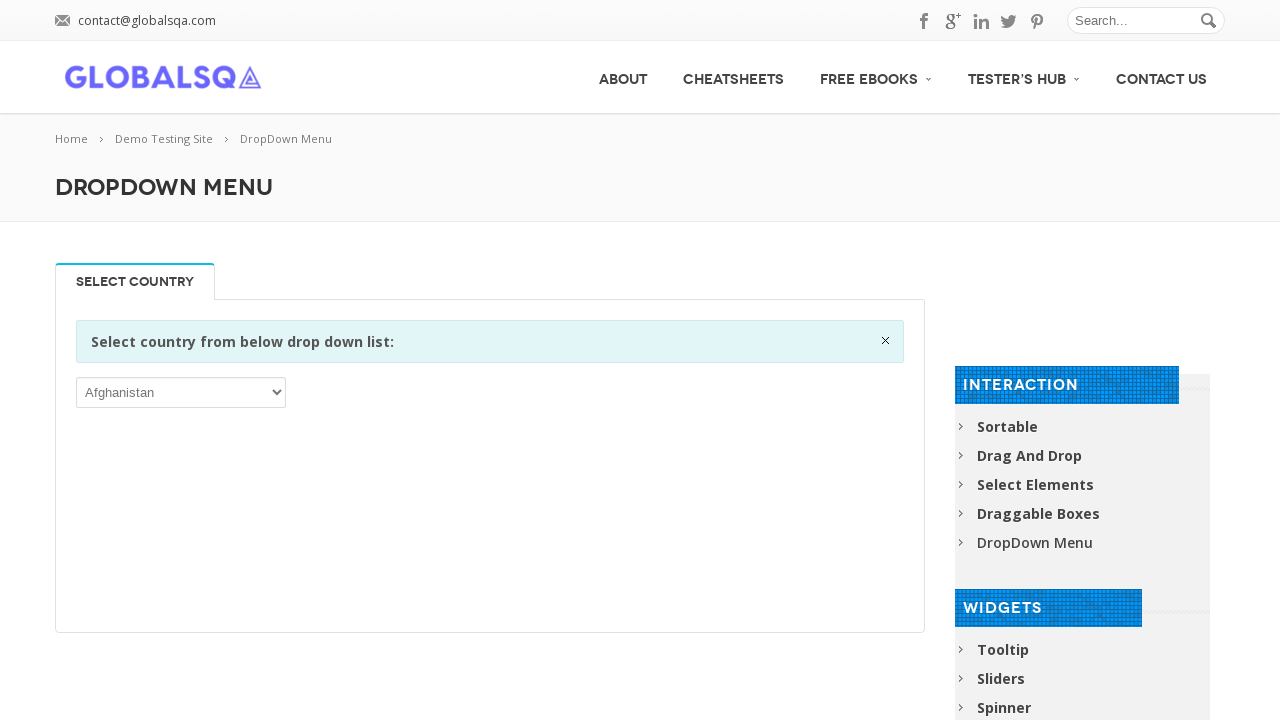

Checked option with text: Guernsey
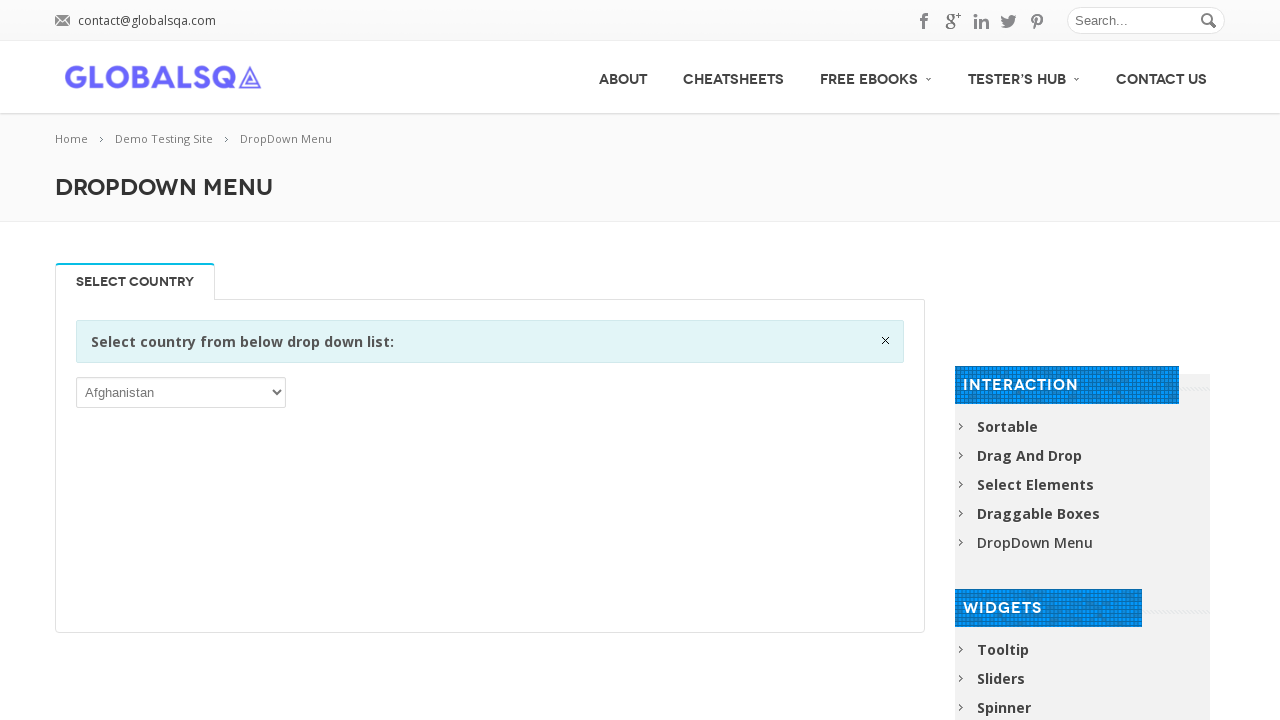

Checked option with text: Guinea
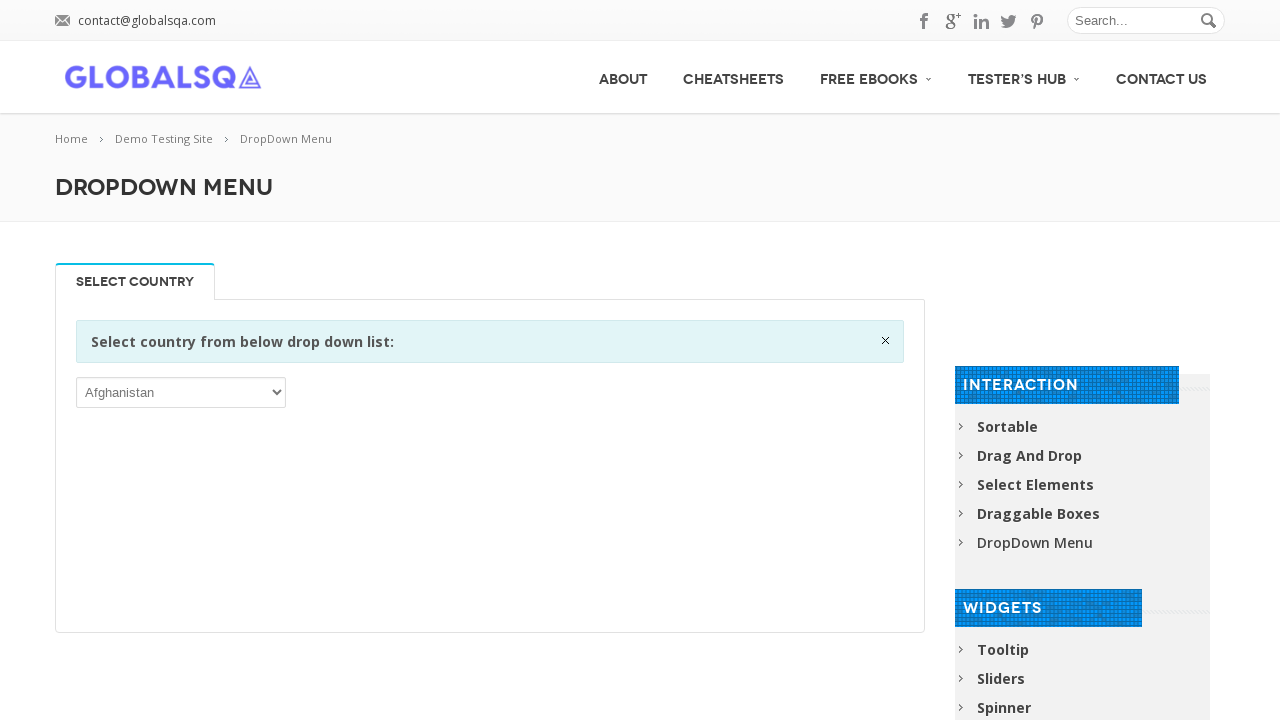

Checked option with text: Guinea-Bissau
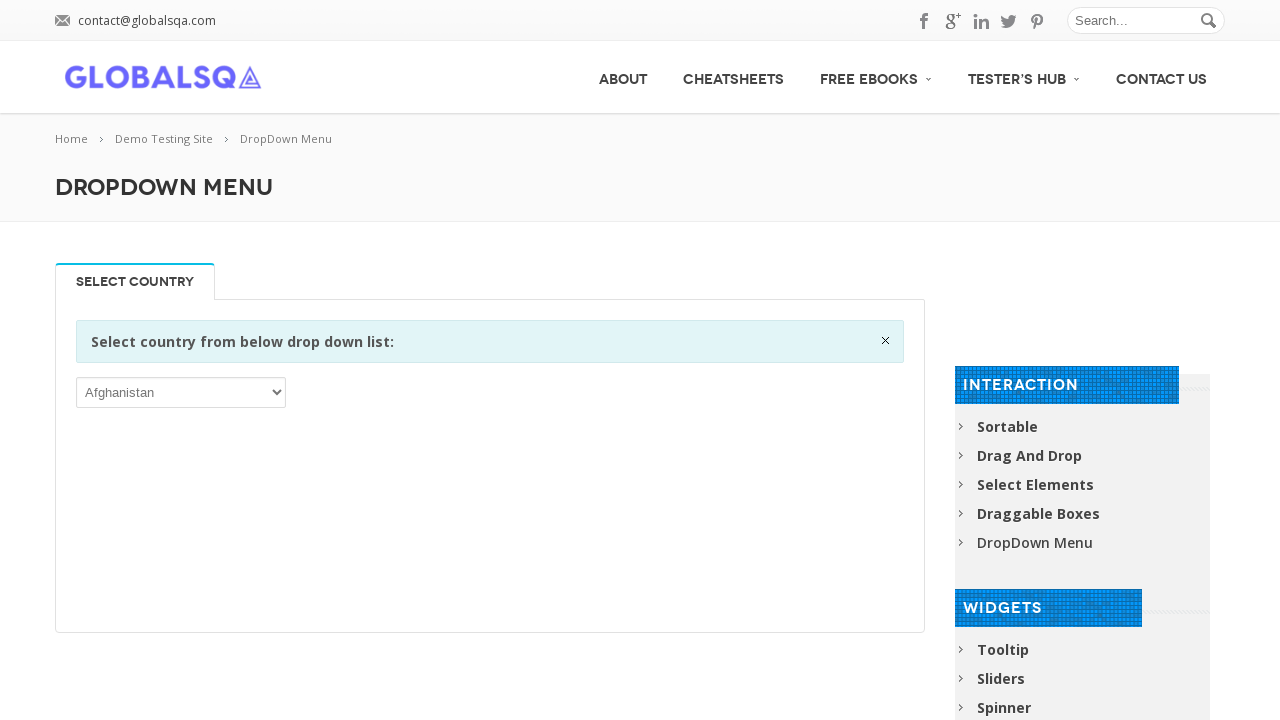

Checked option with text: Guyana
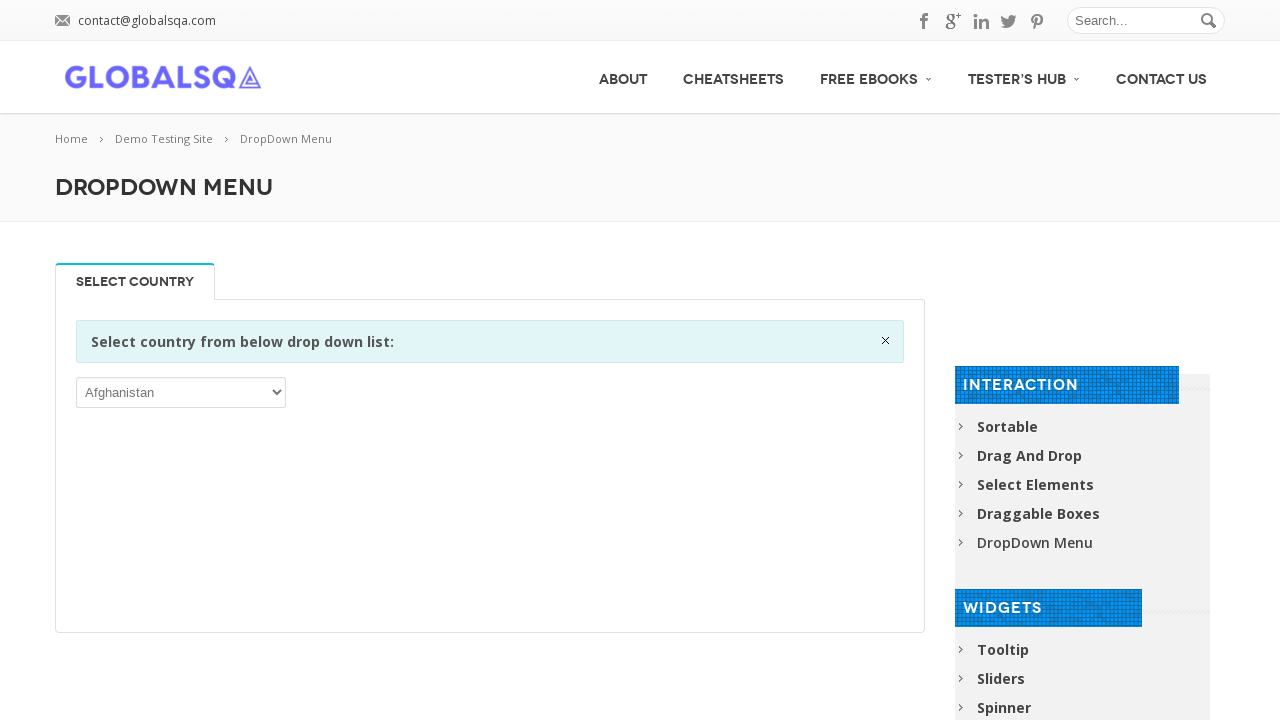

Checked option with text: Haiti
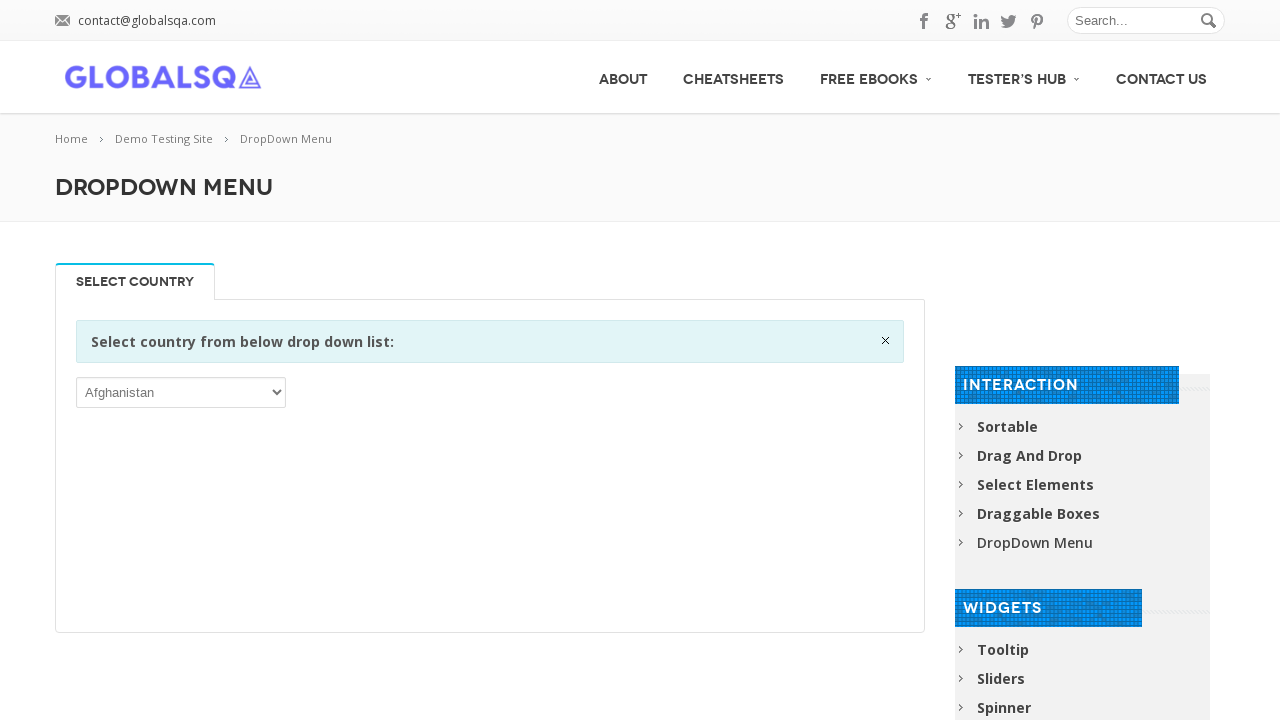

Checked option with text: Heard Island and McDonald Islands
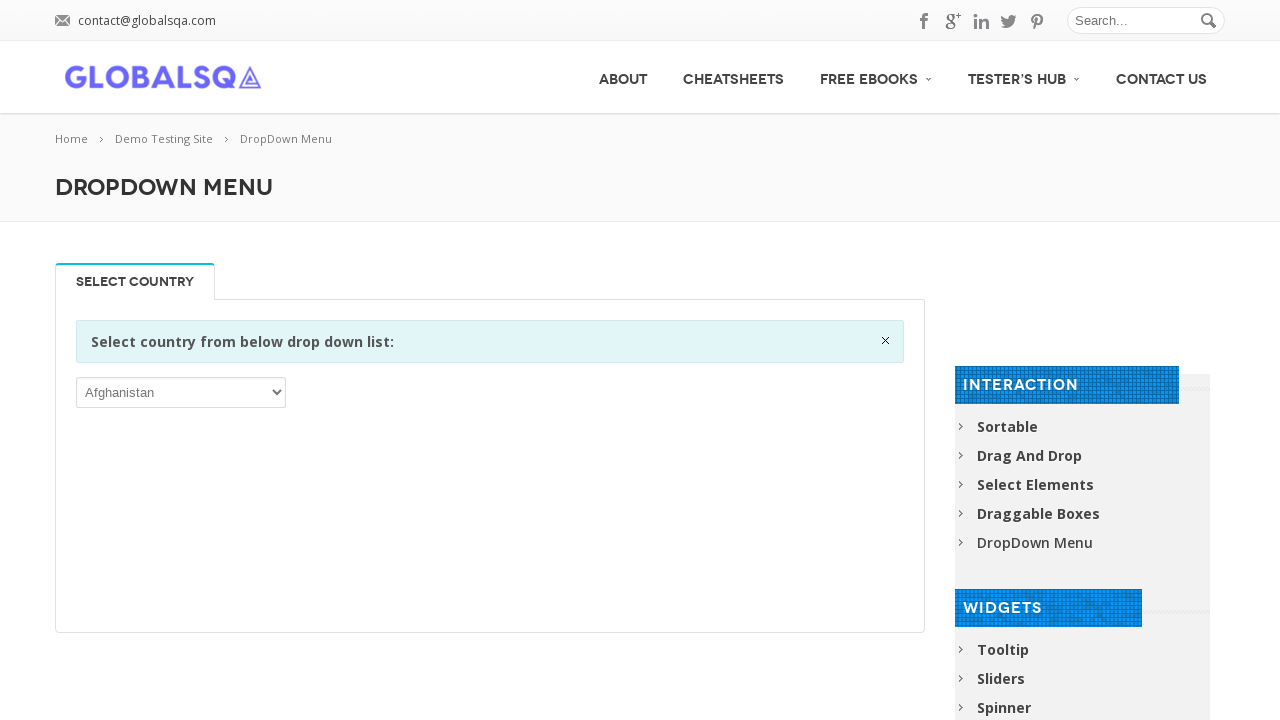

Checked option with text: Holy See (Vatican City State)
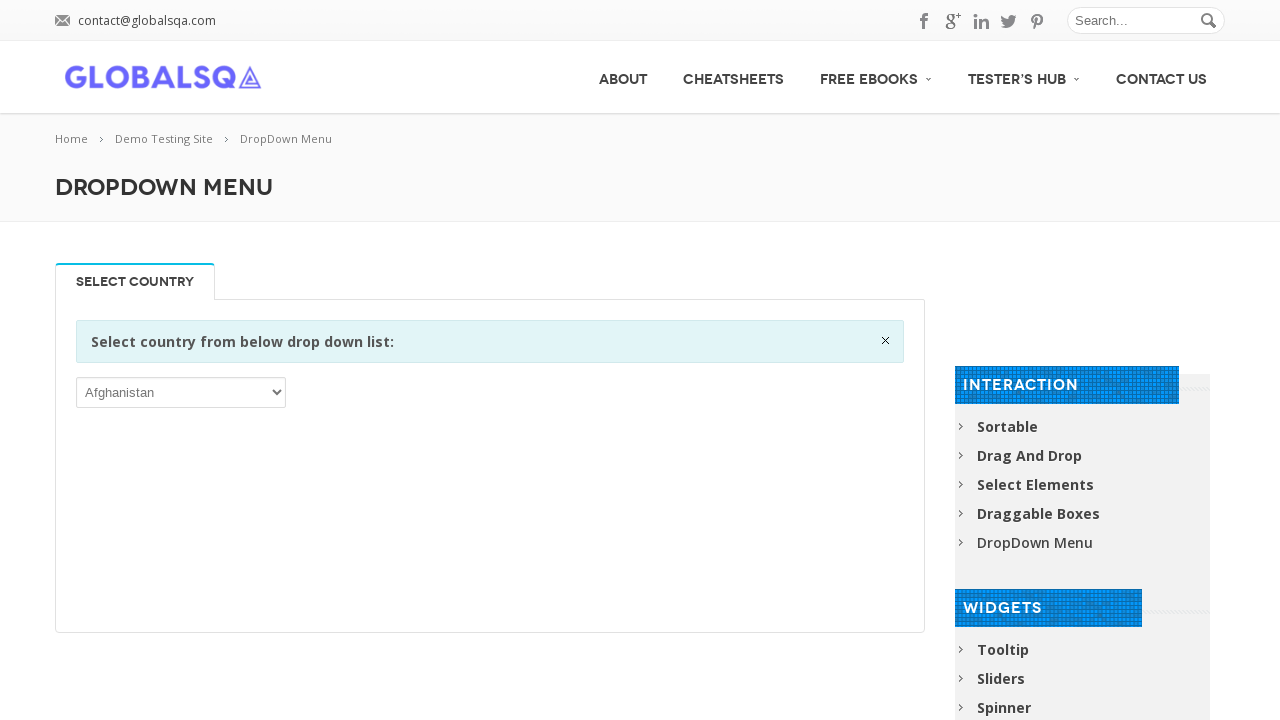

Checked option with text: Honduras
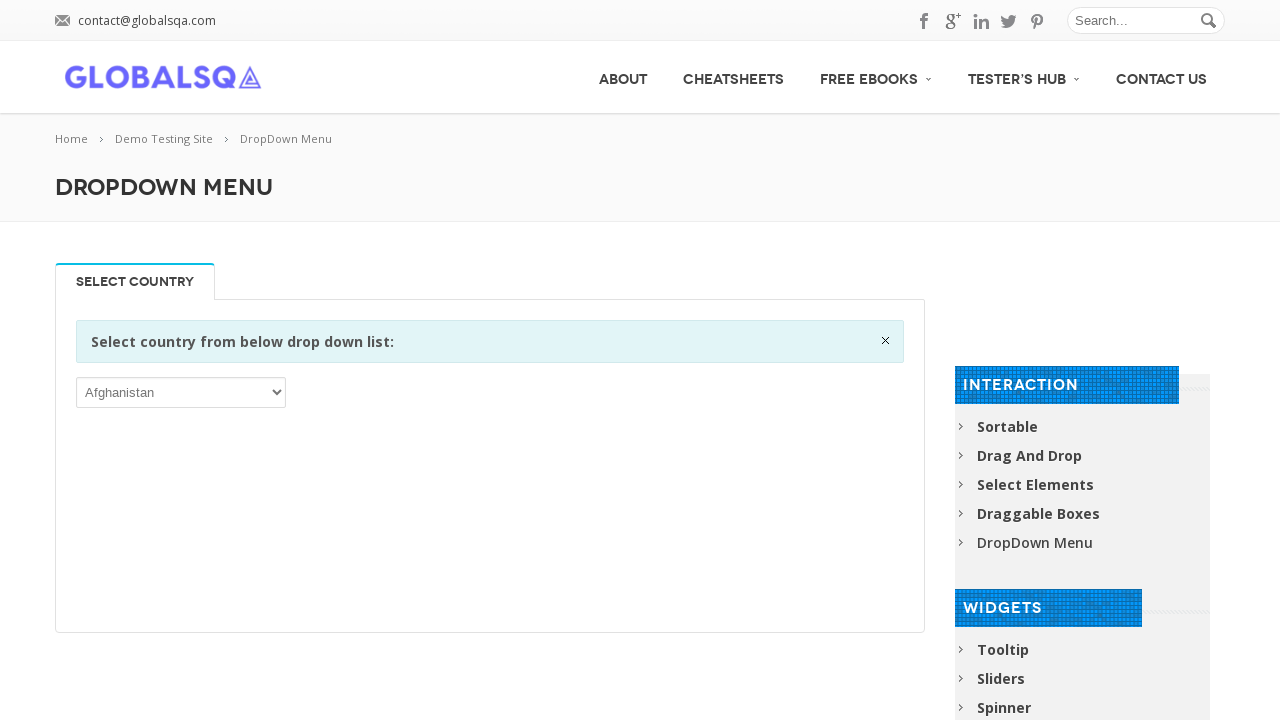

Checked option with text: Hong Kong
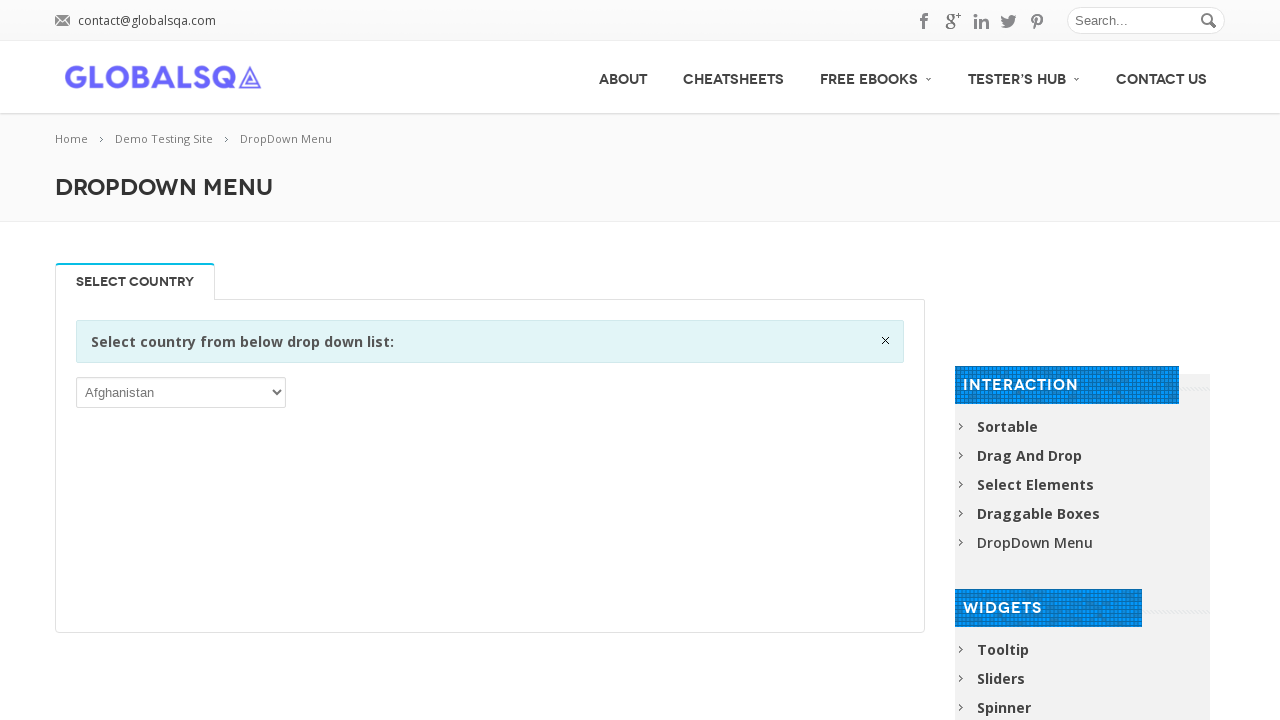

Checked option with text: Hungary
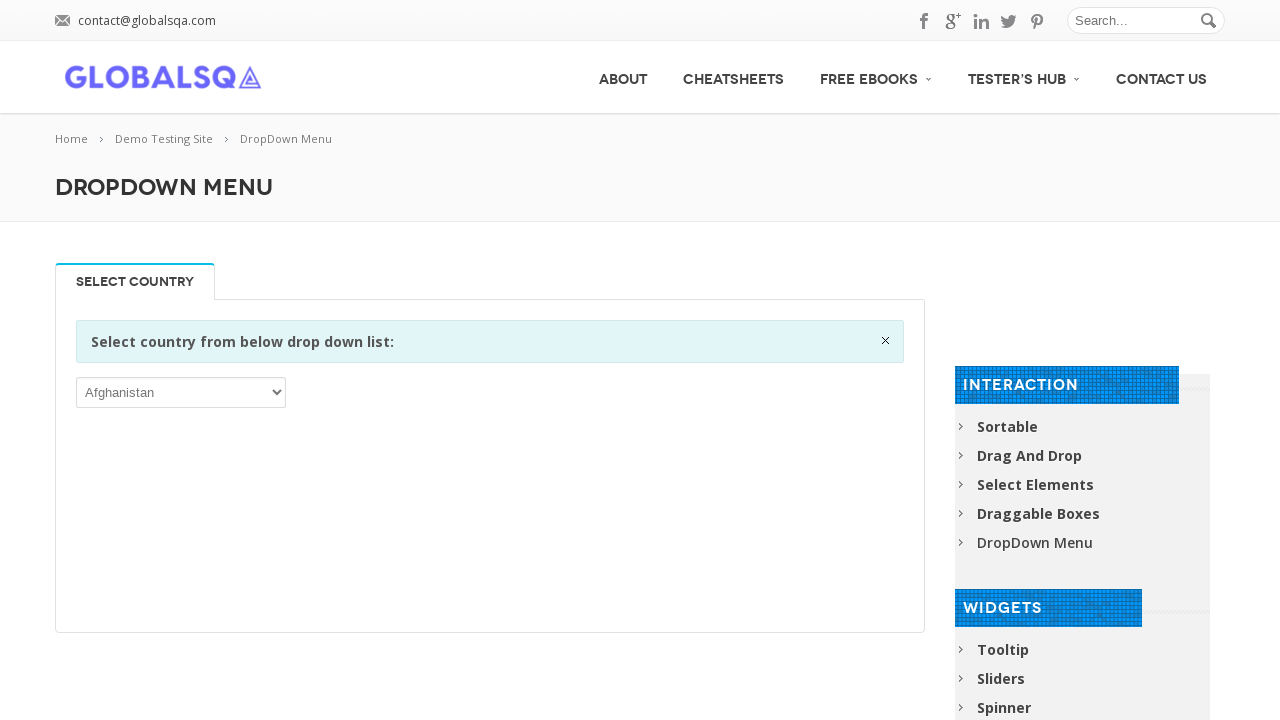

Checked option with text: Iceland
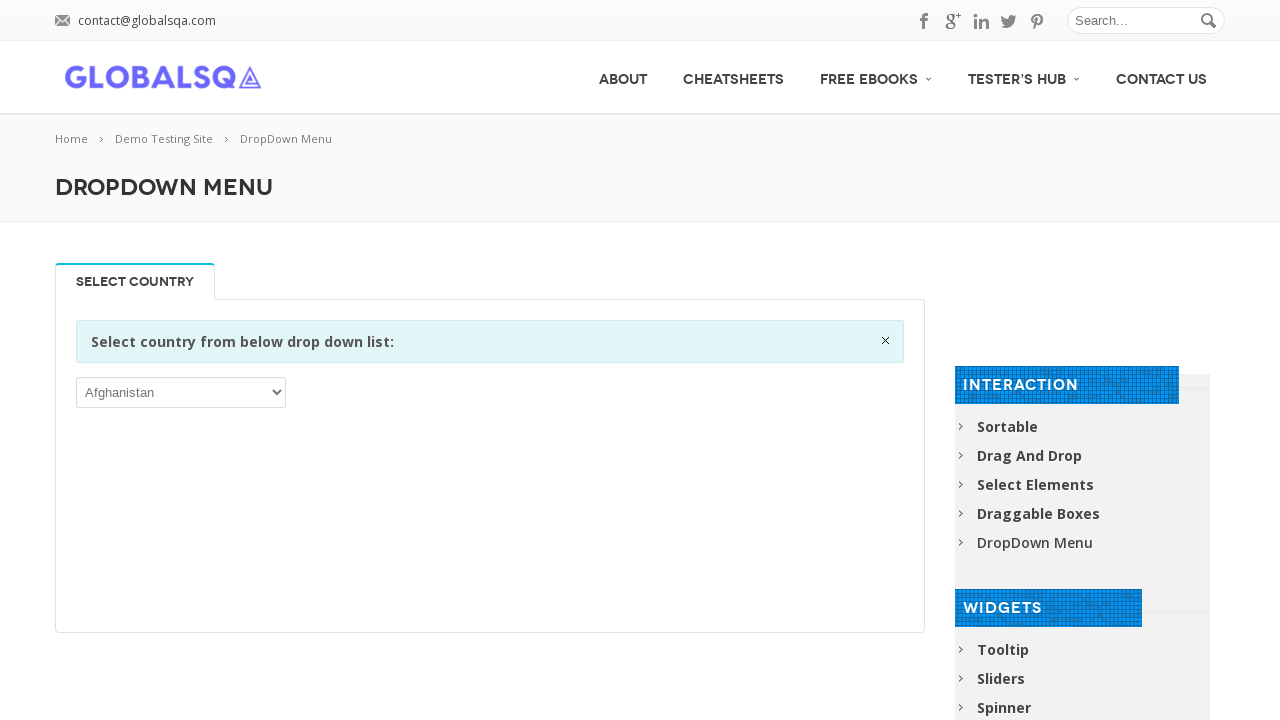

Checked option with text: India
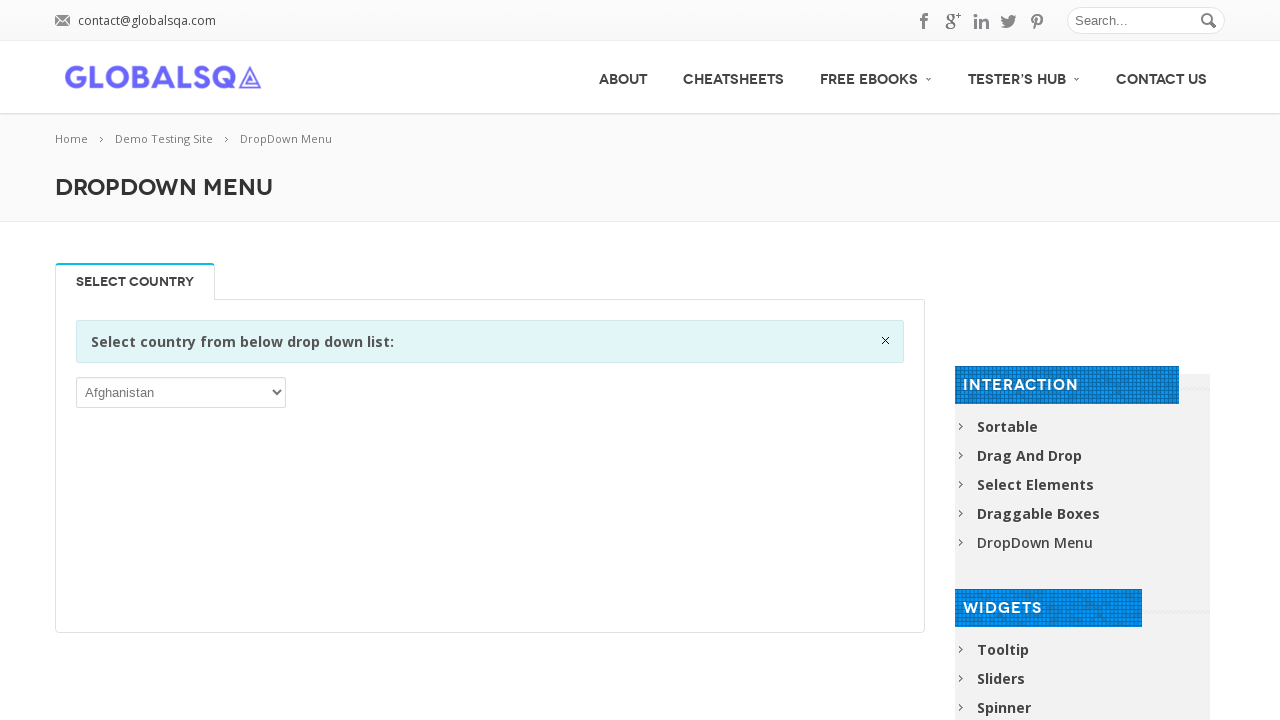

Selected 'India' from the dropdown menu on xpath=//select[1]
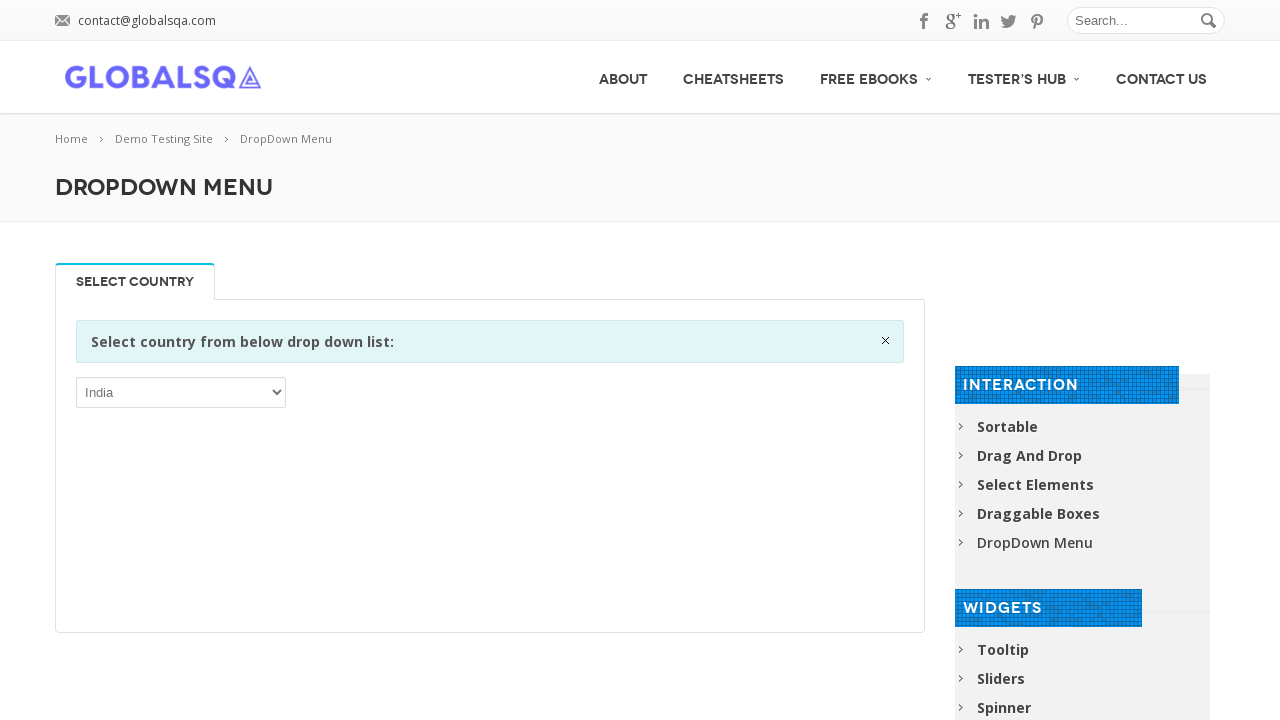

India selection verified and completed
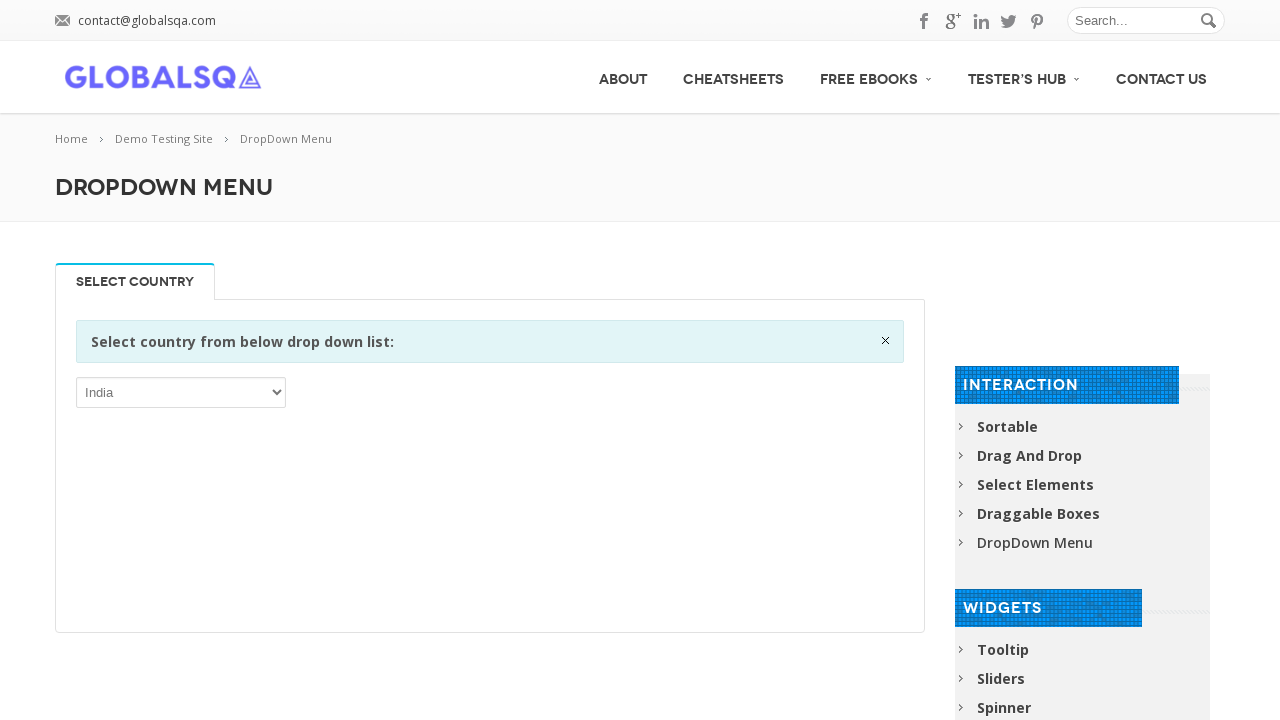

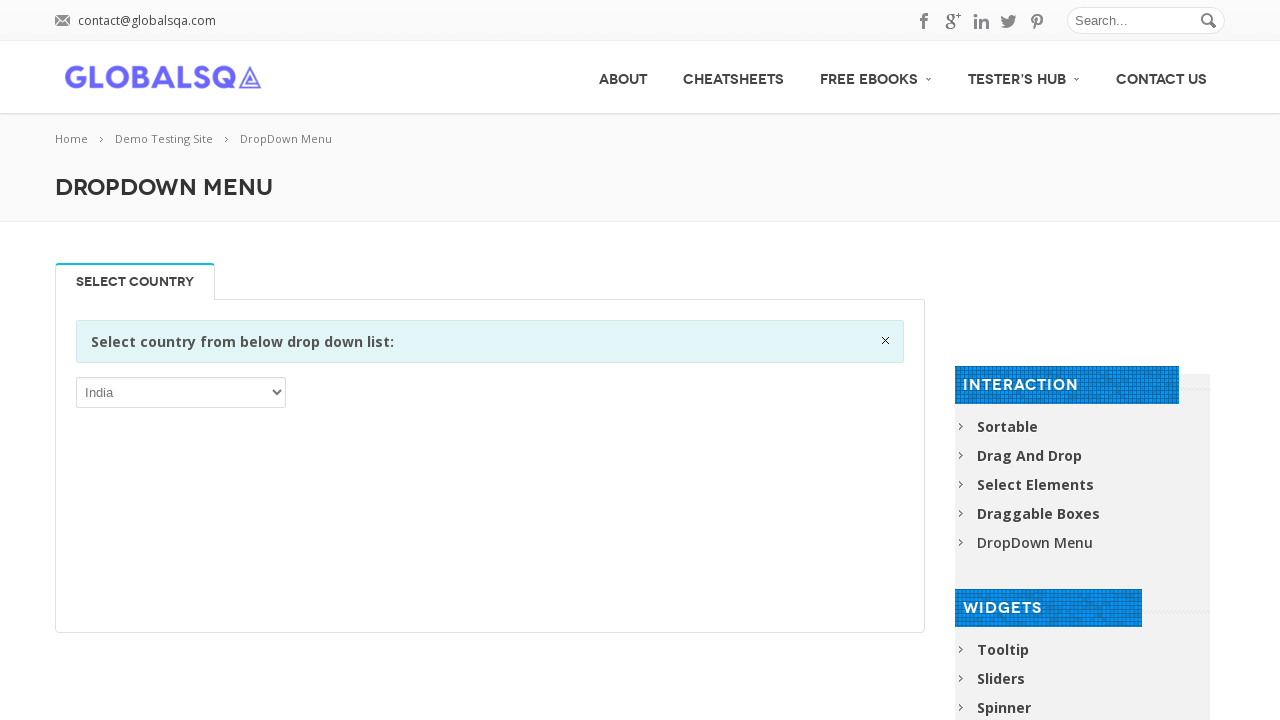